Tests filling a large form by finding all input elements on the page, filling each with a value, and clicking the submit button.

Starting URL: http://suninjuly.github.io/huge_form.html

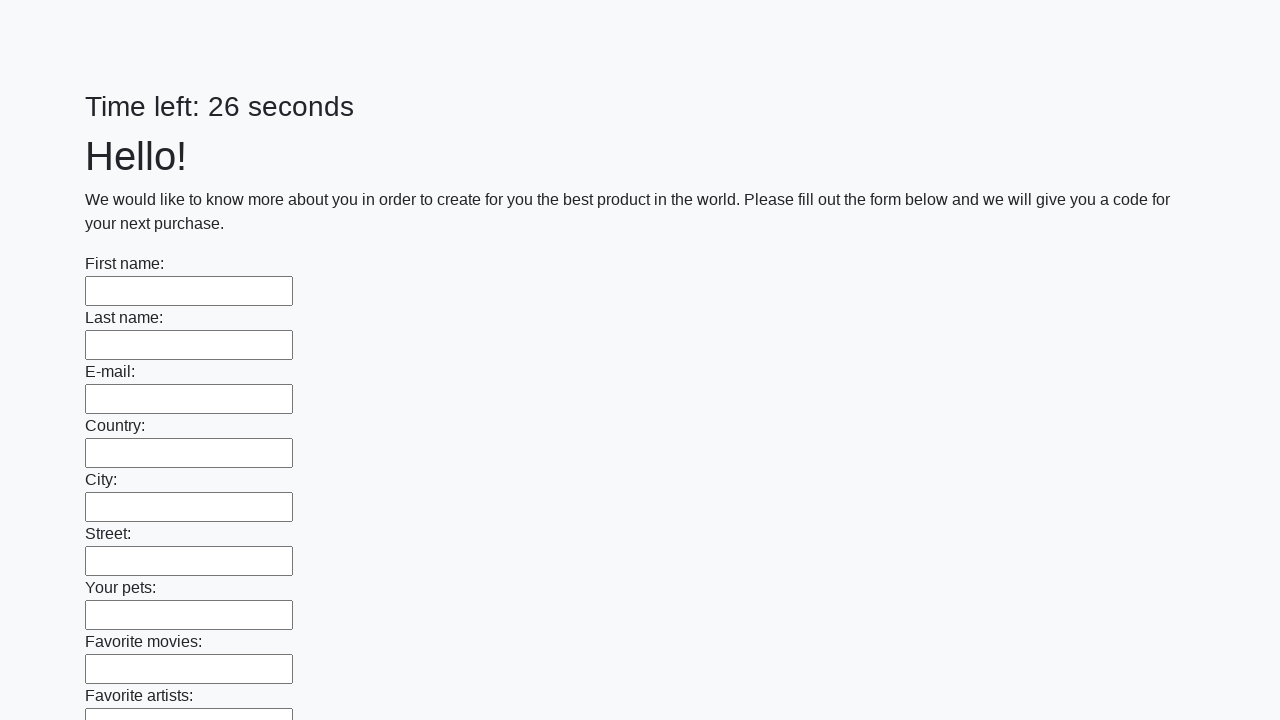

Filled input field 1 of 100 with 'answer' on input >> nth=0
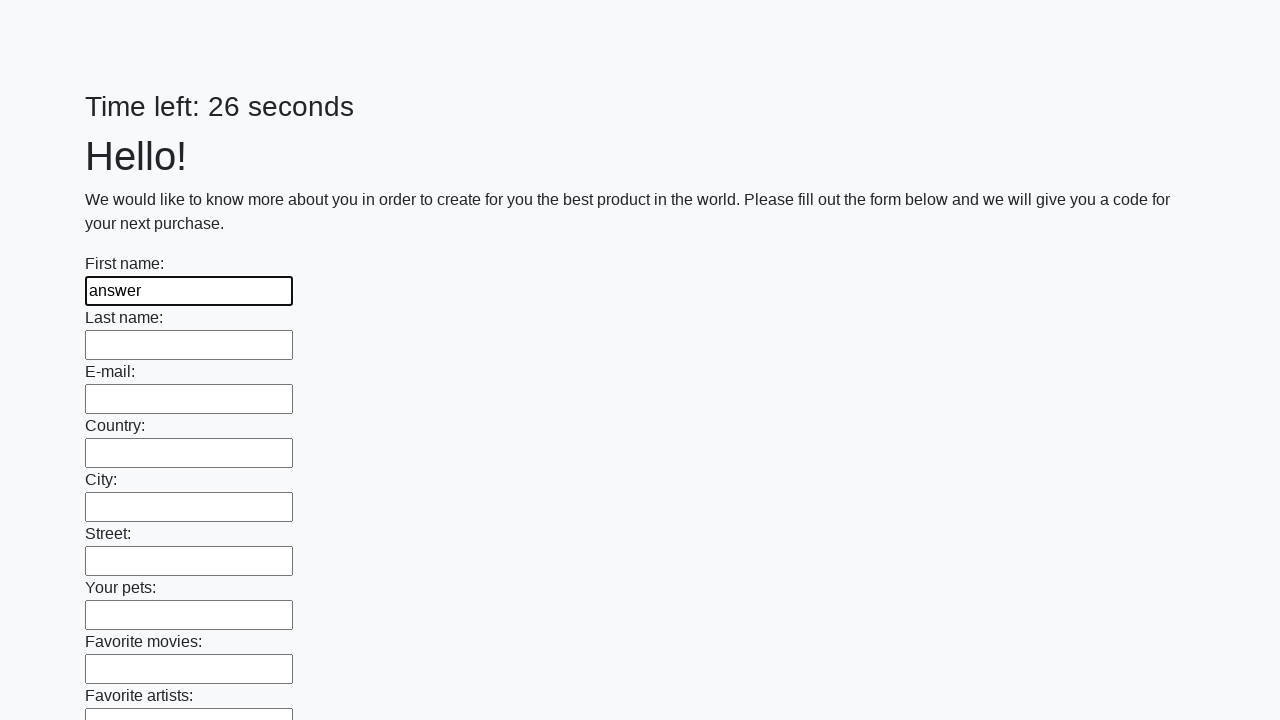

Filled input field 2 of 100 with 'answer' on input >> nth=1
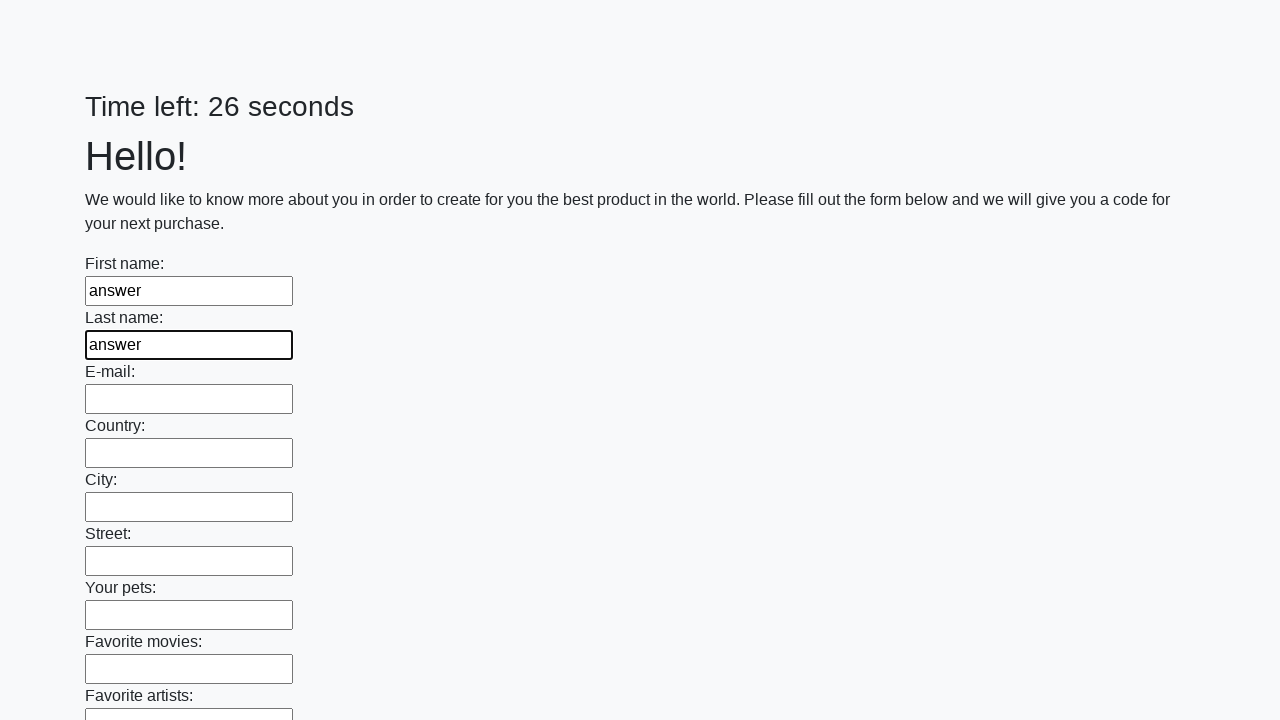

Filled input field 3 of 100 with 'answer' on input >> nth=2
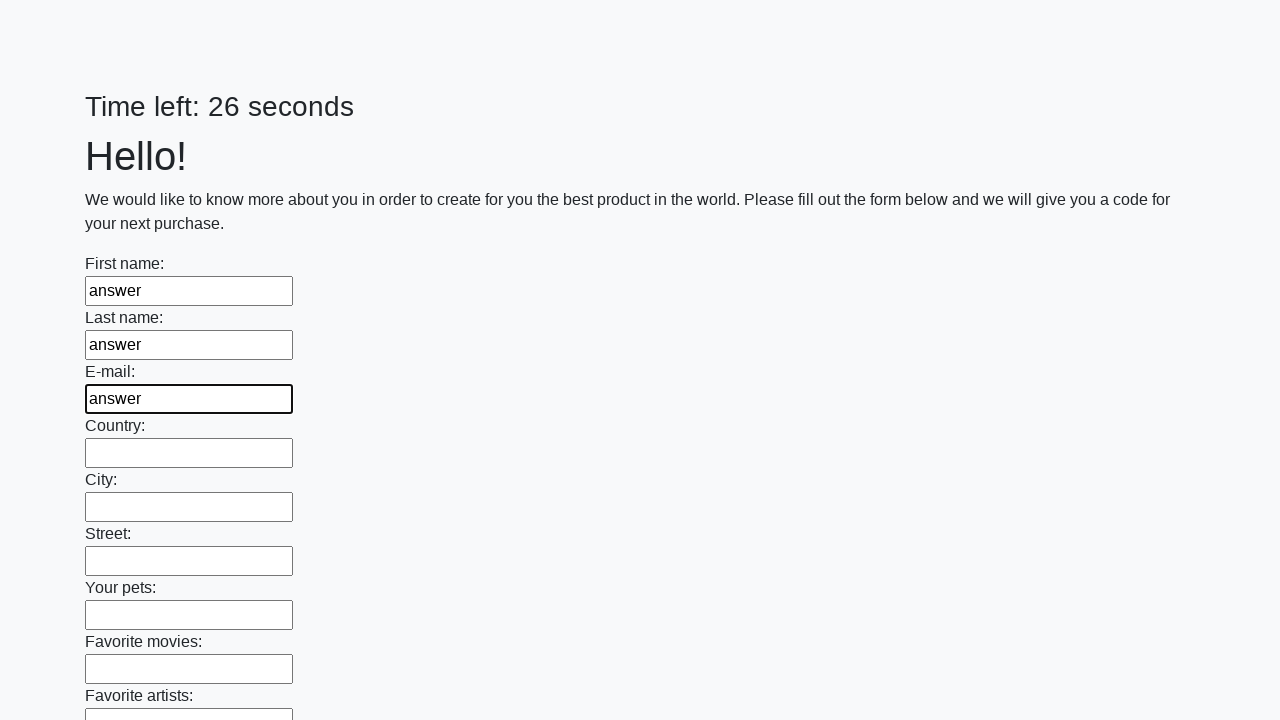

Filled input field 4 of 100 with 'answer' on input >> nth=3
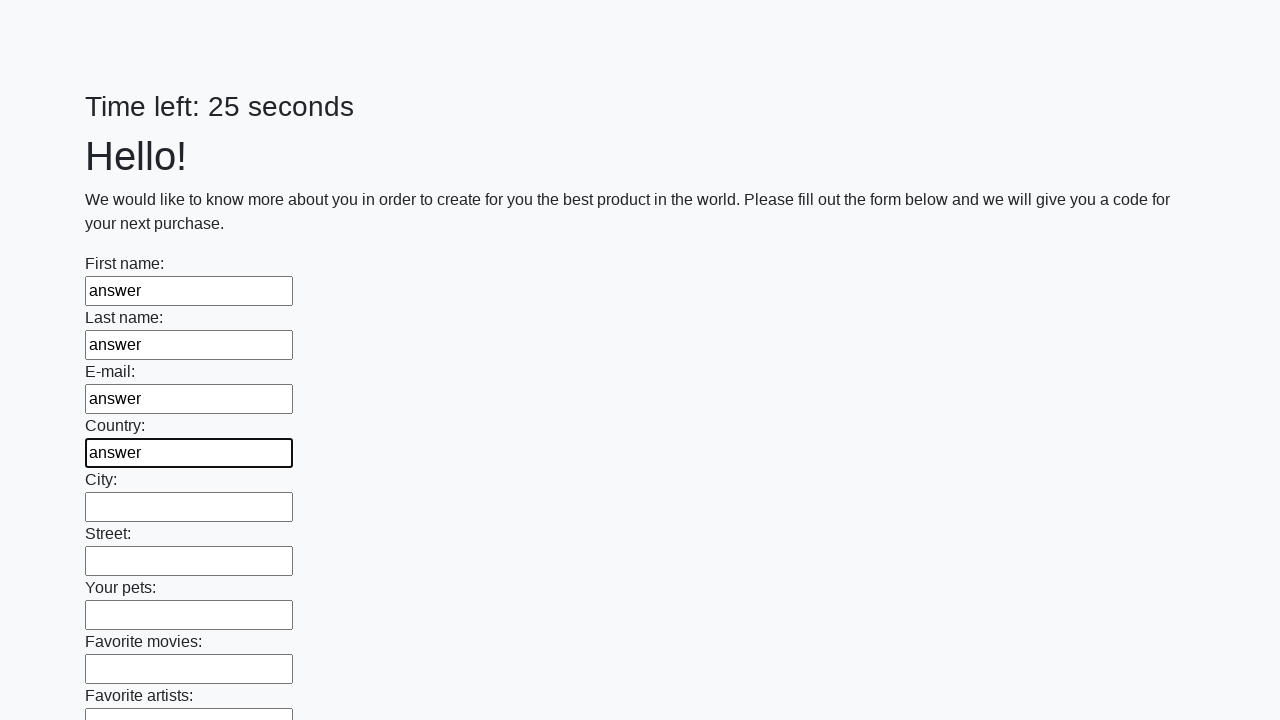

Filled input field 5 of 100 with 'answer' on input >> nth=4
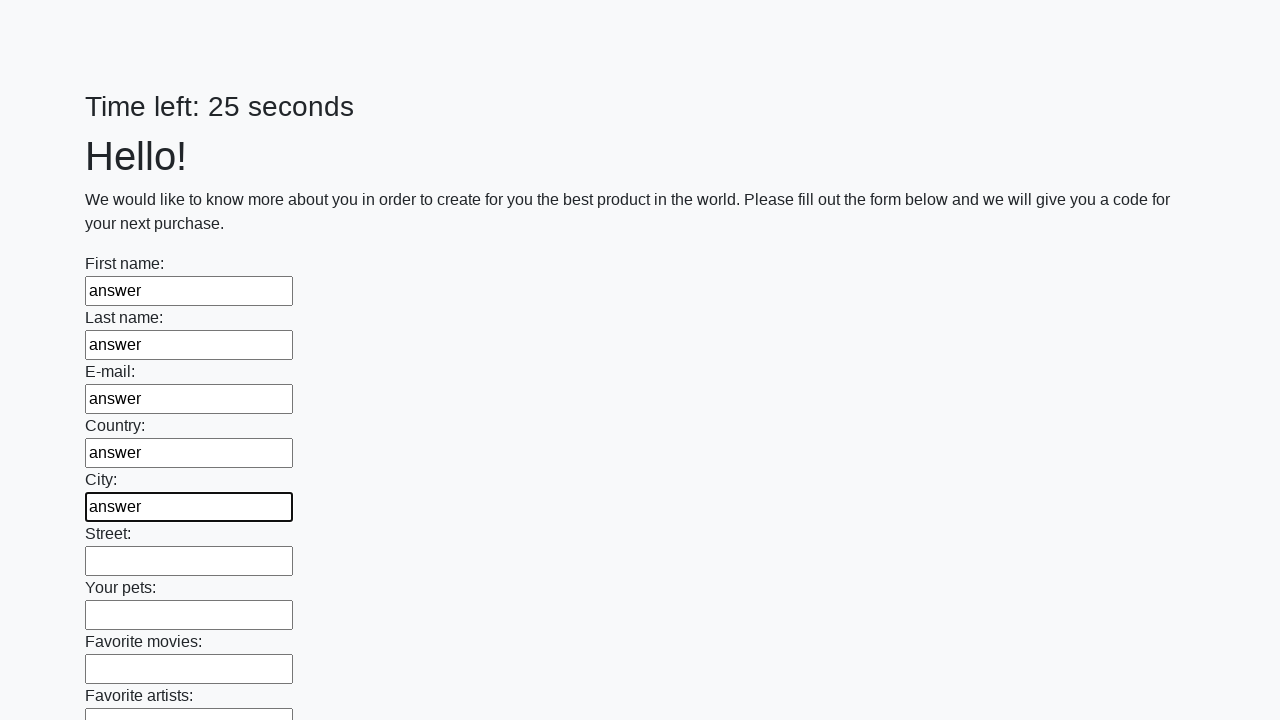

Filled input field 6 of 100 with 'answer' on input >> nth=5
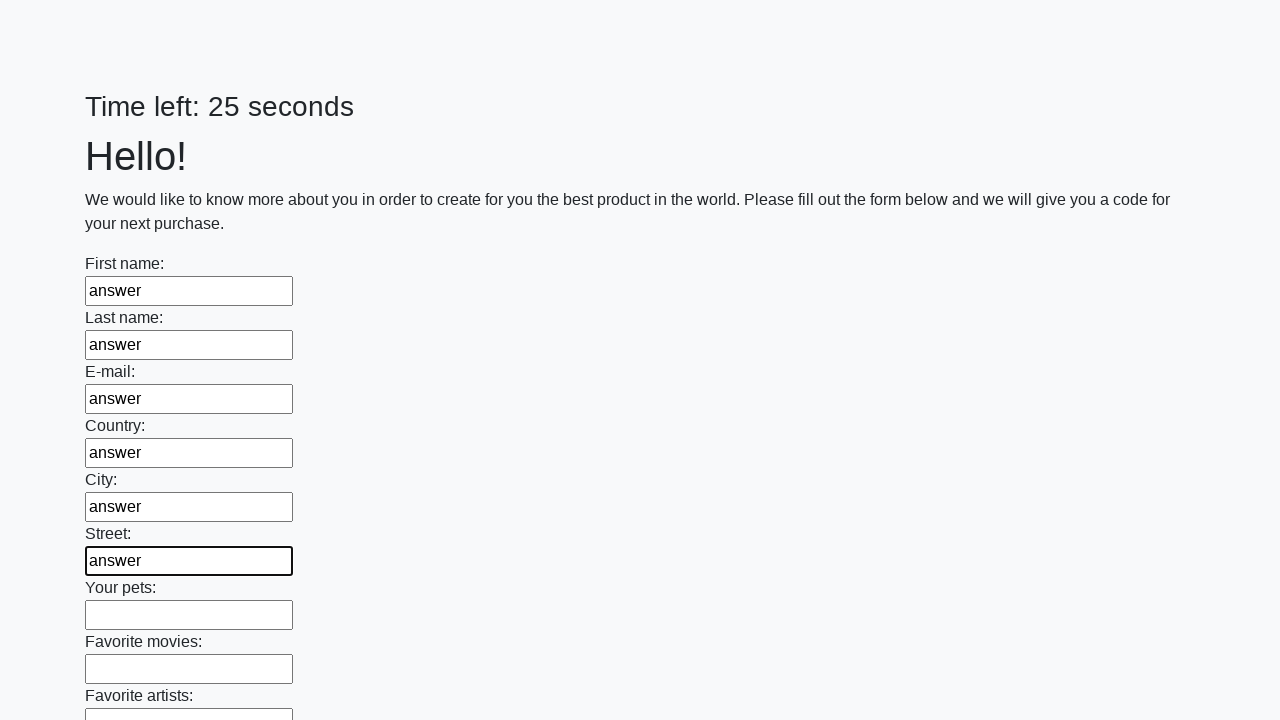

Filled input field 7 of 100 with 'answer' on input >> nth=6
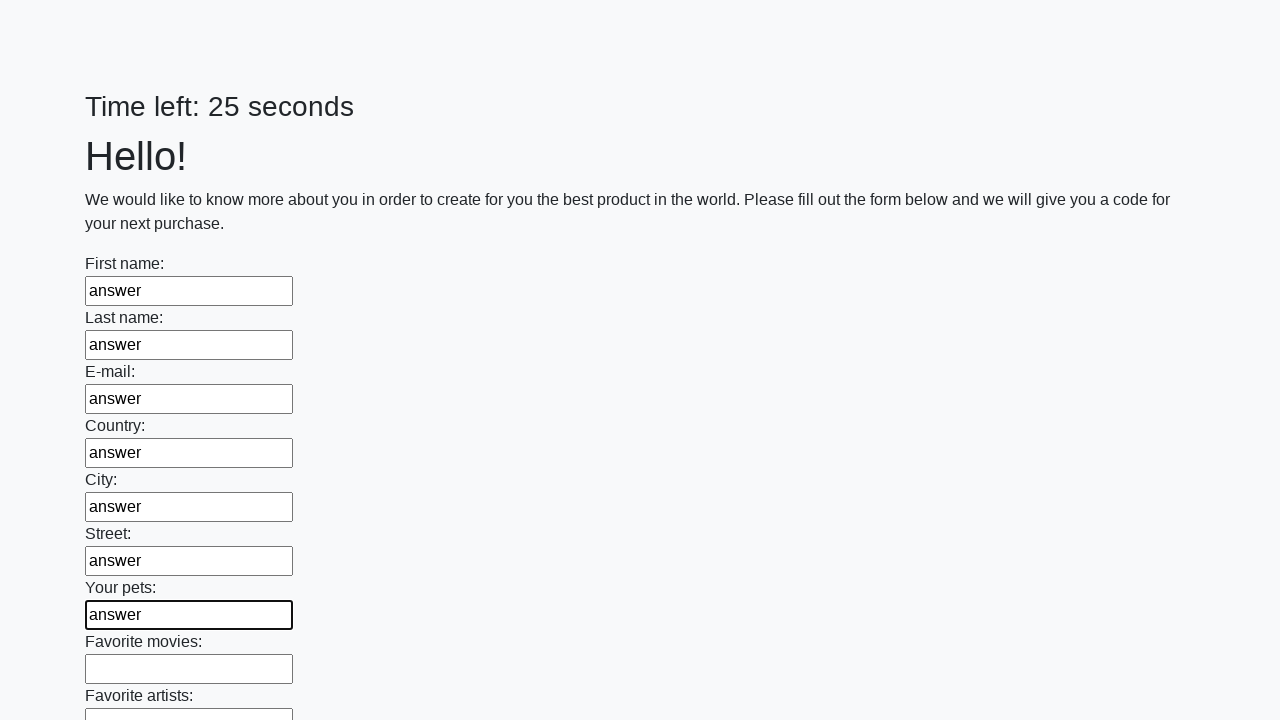

Filled input field 8 of 100 with 'answer' on input >> nth=7
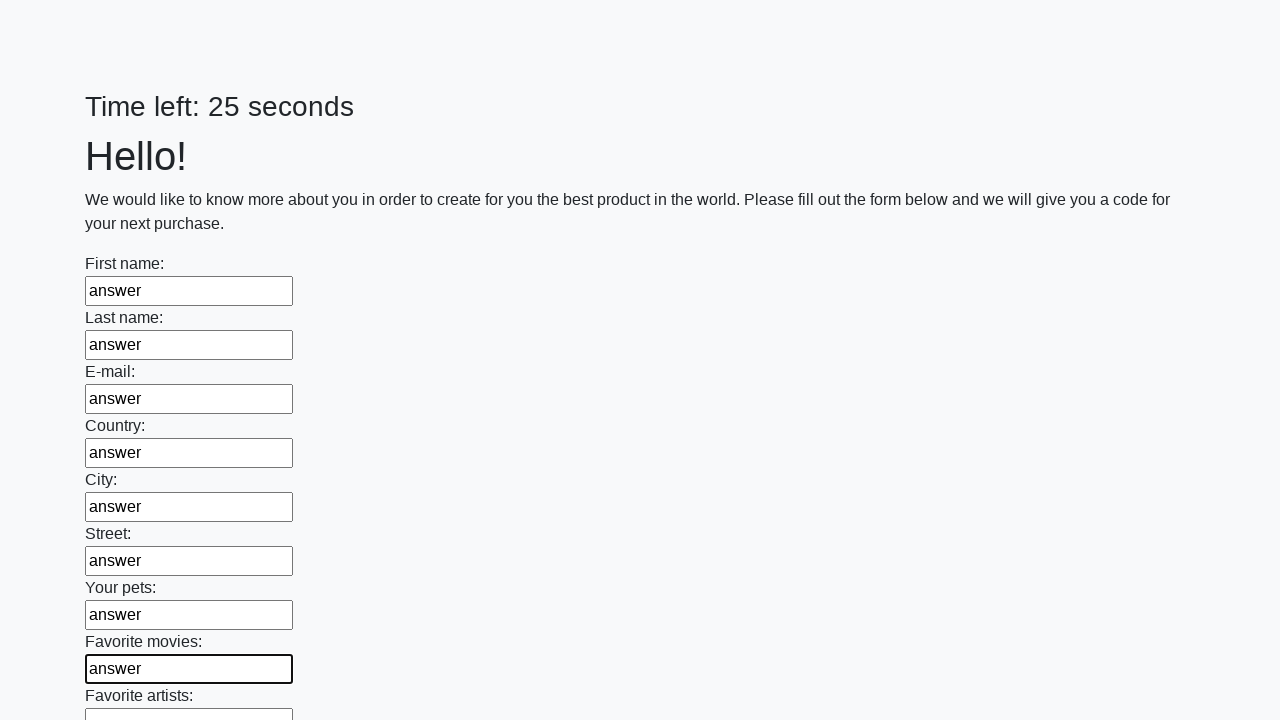

Filled input field 9 of 100 with 'answer' on input >> nth=8
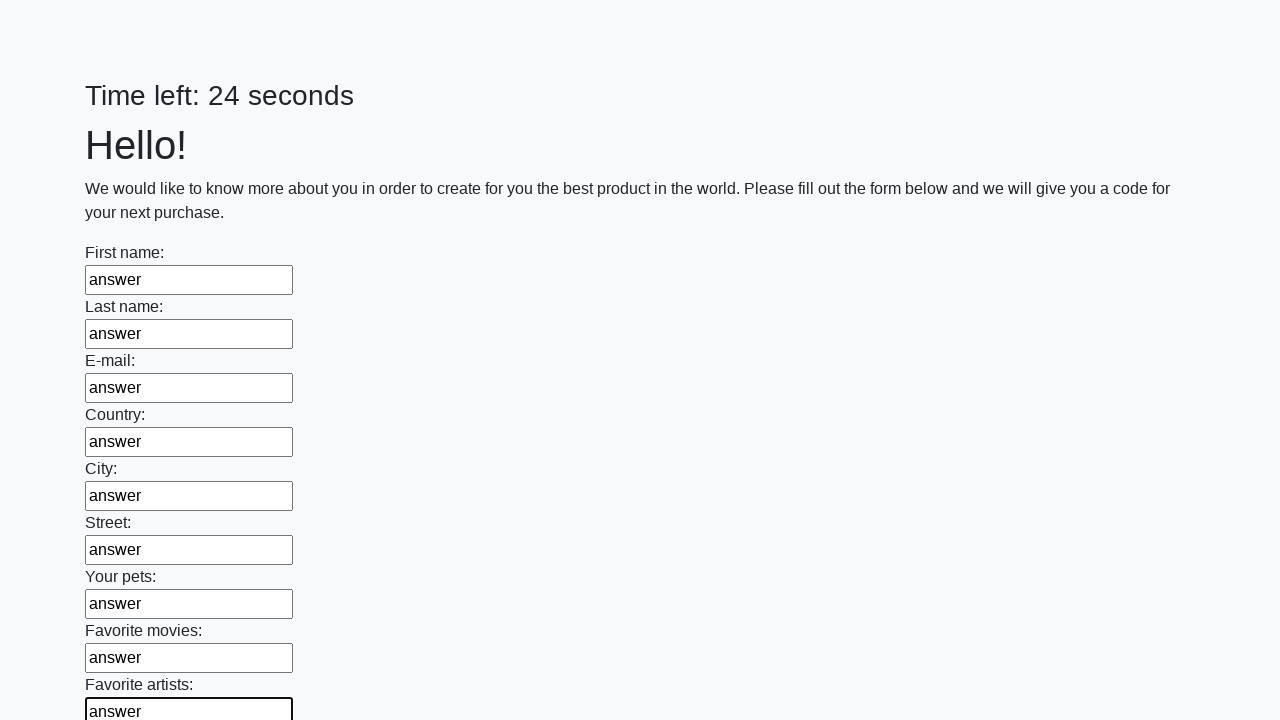

Filled input field 10 of 100 with 'answer' on input >> nth=9
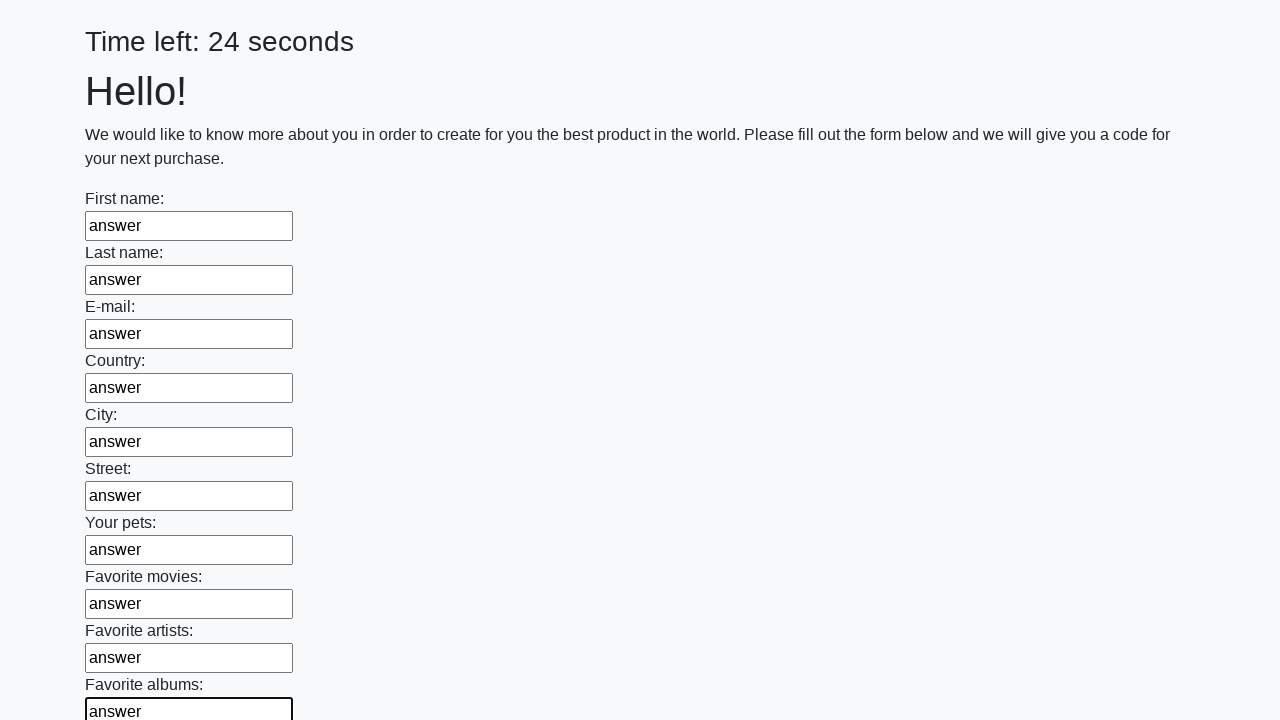

Filled input field 11 of 100 with 'answer' on input >> nth=10
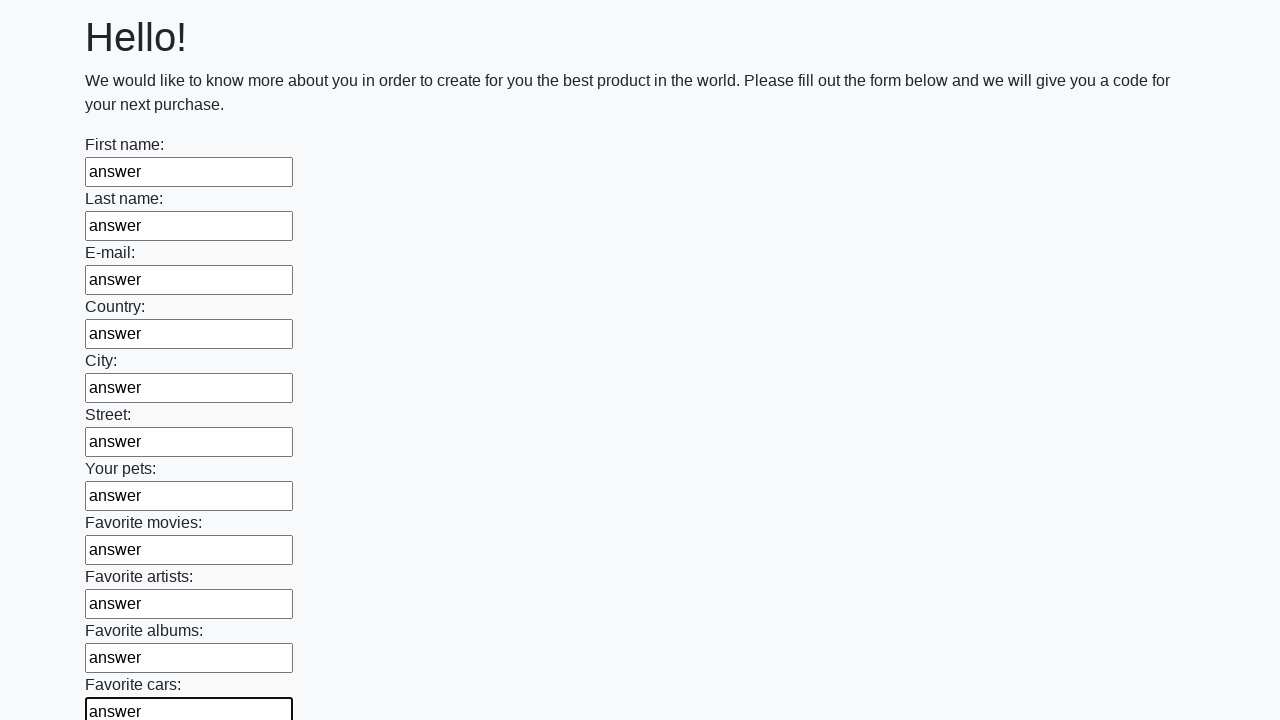

Filled input field 12 of 100 with 'answer' on input >> nth=11
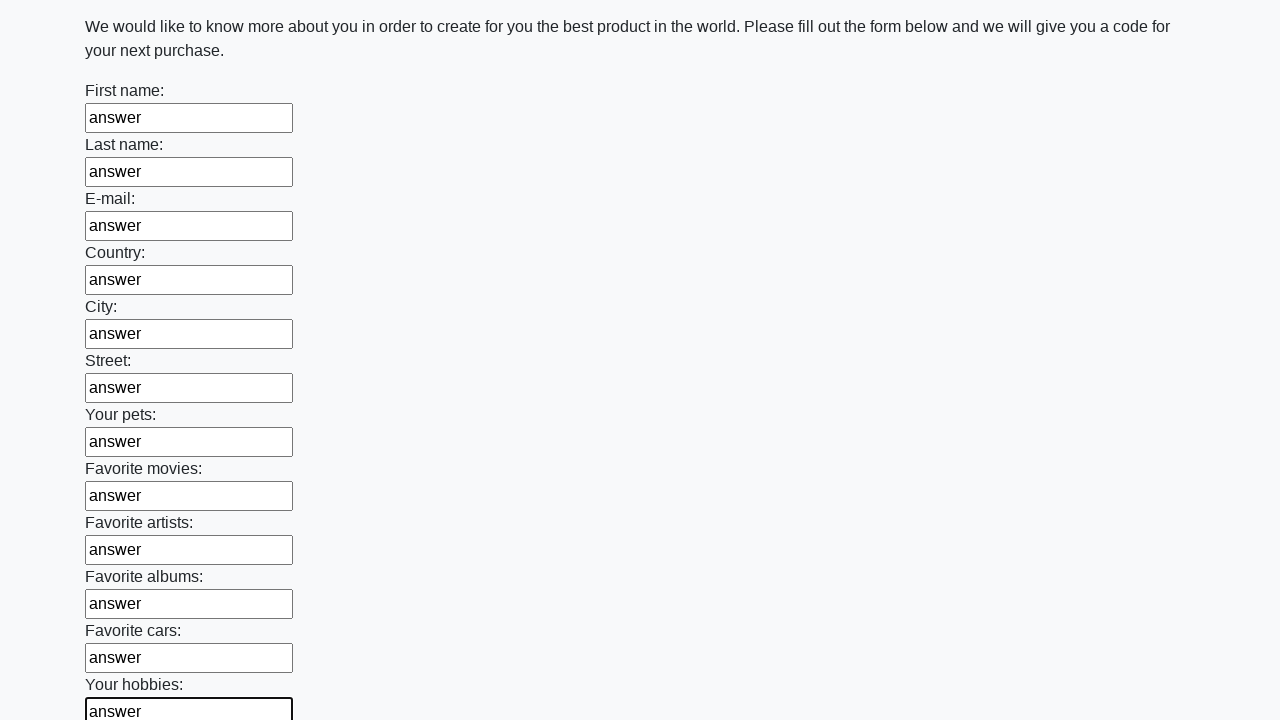

Filled input field 13 of 100 with 'answer' on input >> nth=12
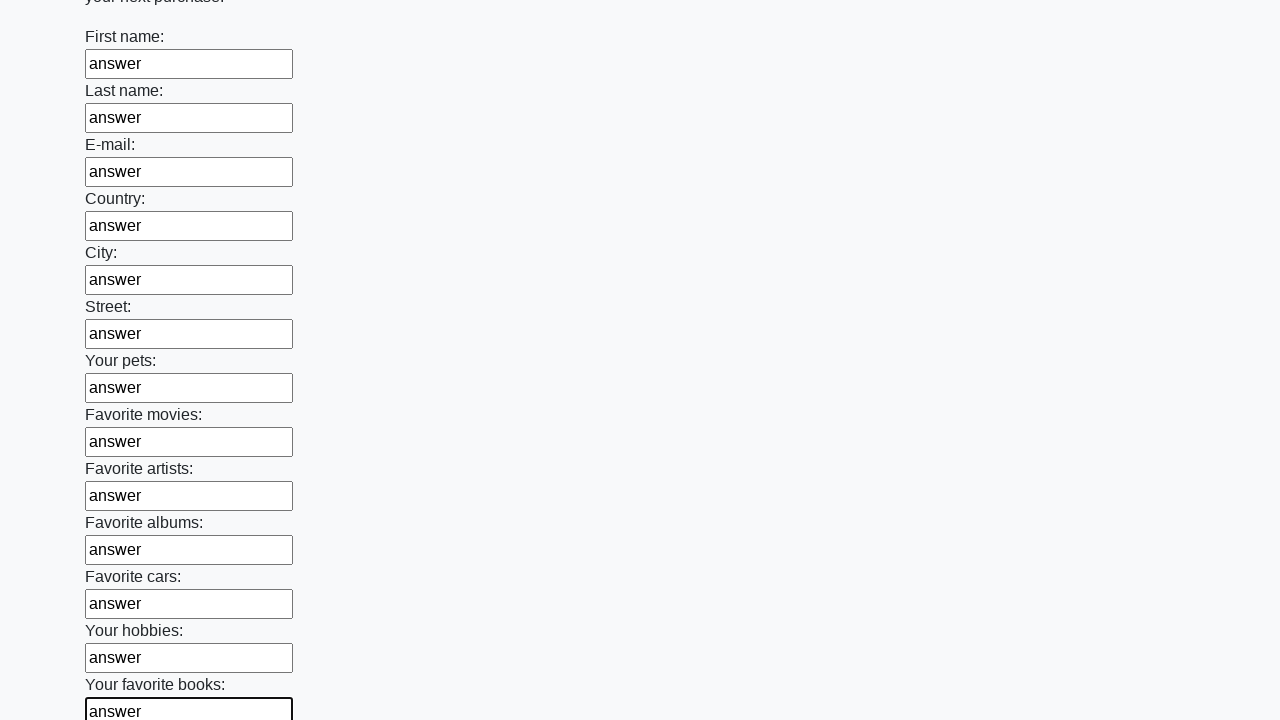

Filled input field 14 of 100 with 'answer' on input >> nth=13
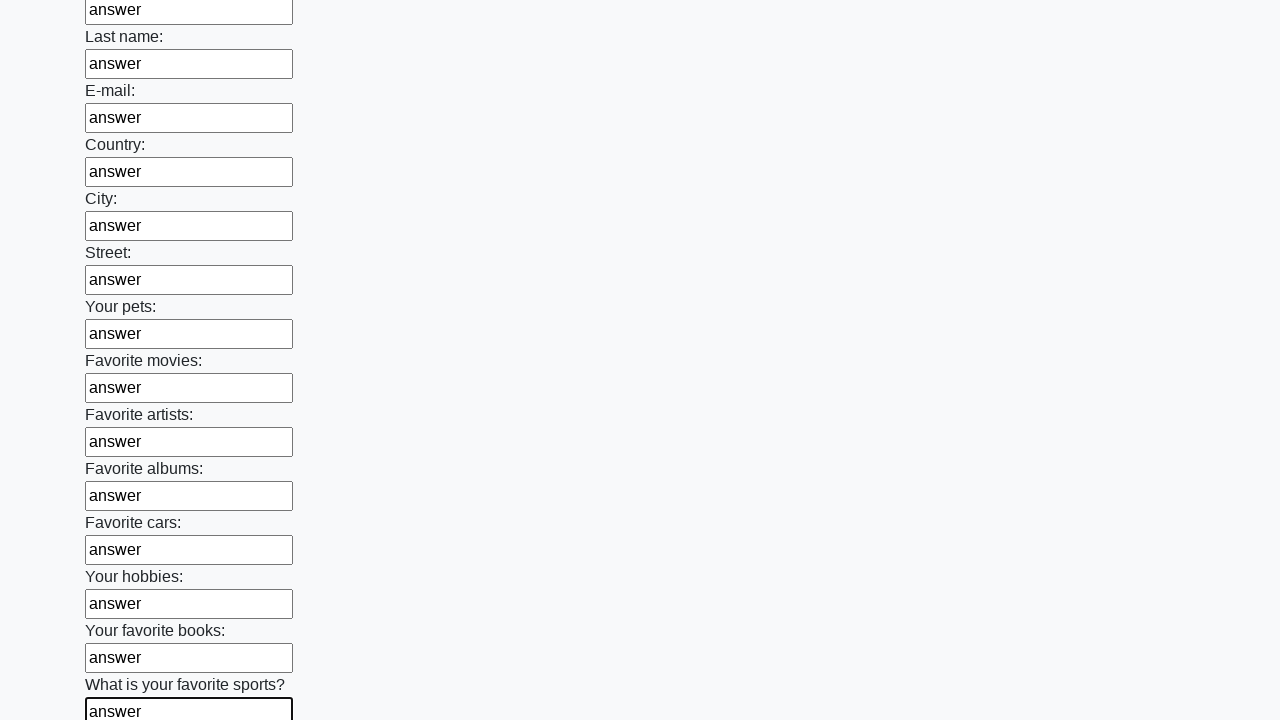

Filled input field 15 of 100 with 'answer' on input >> nth=14
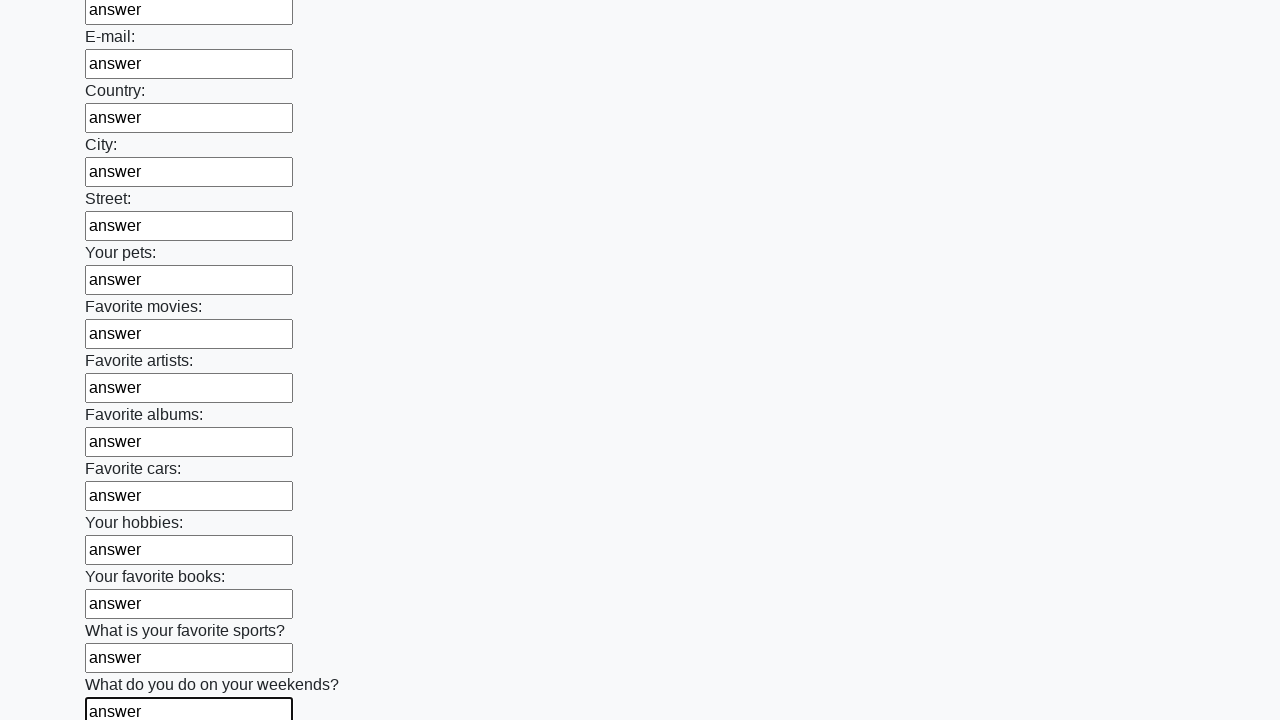

Filled input field 16 of 100 with 'answer' on input >> nth=15
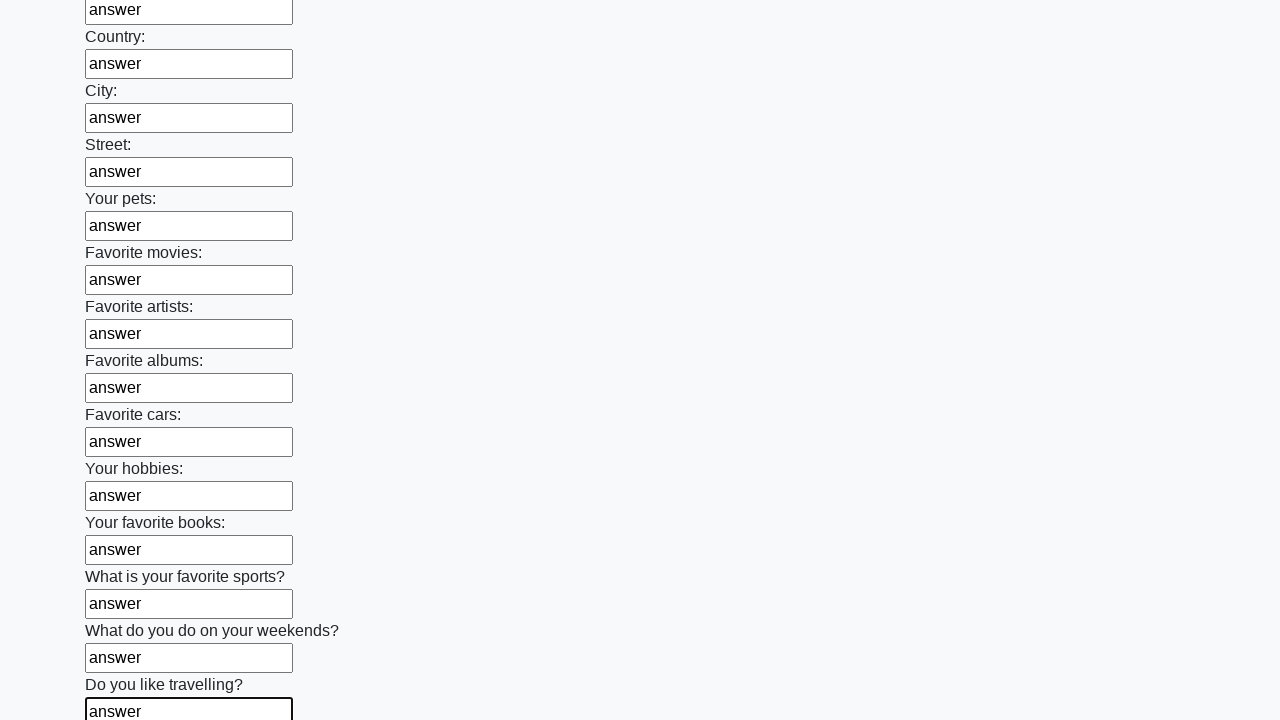

Filled input field 17 of 100 with 'answer' on input >> nth=16
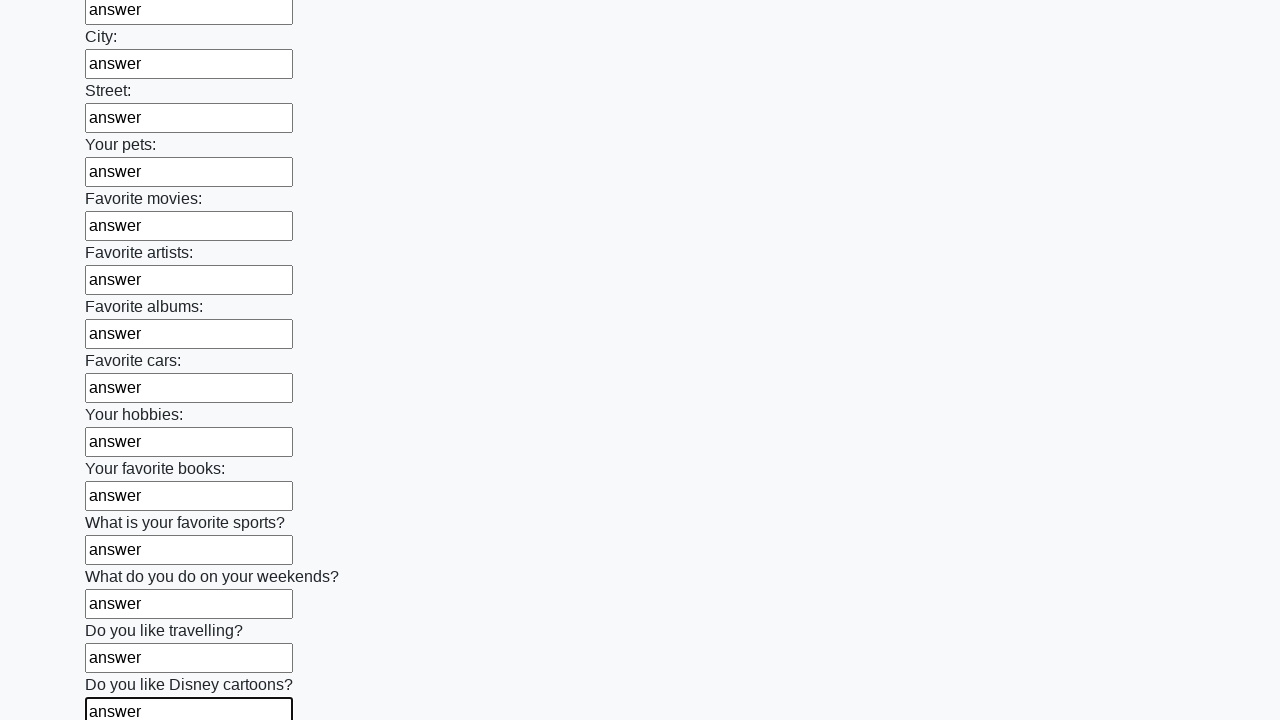

Filled input field 18 of 100 with 'answer' on input >> nth=17
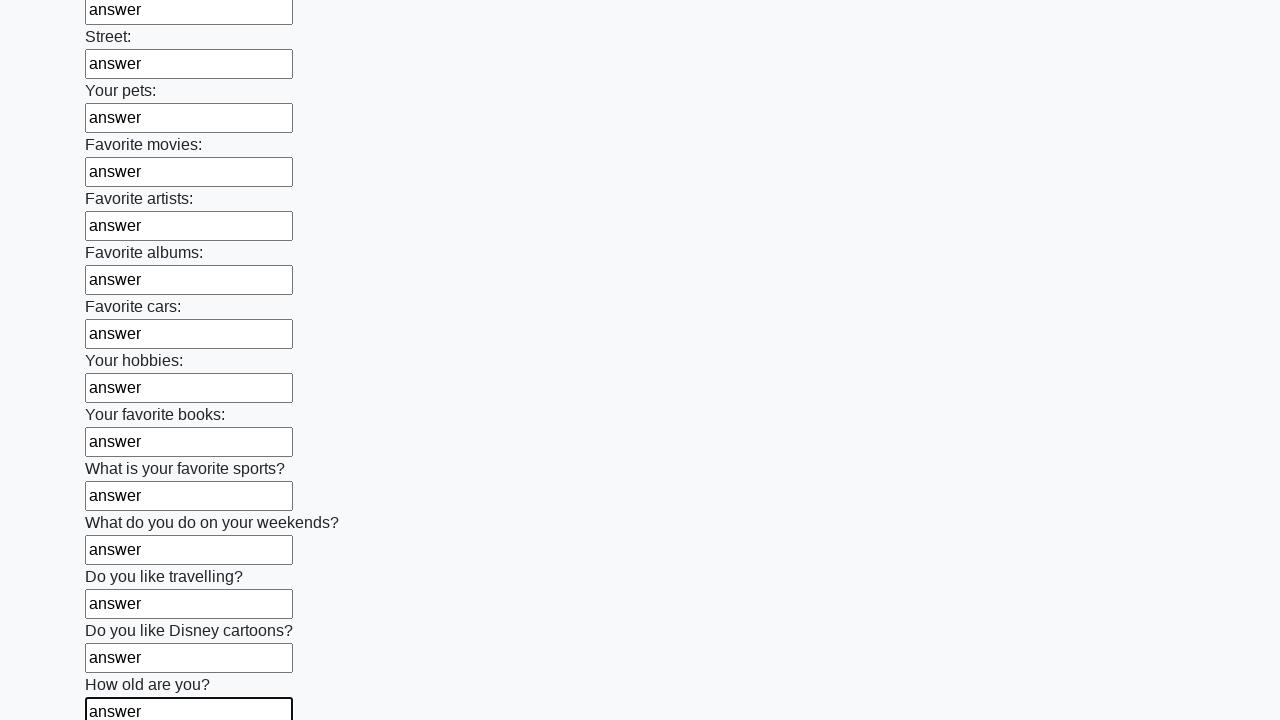

Filled input field 19 of 100 with 'answer' on input >> nth=18
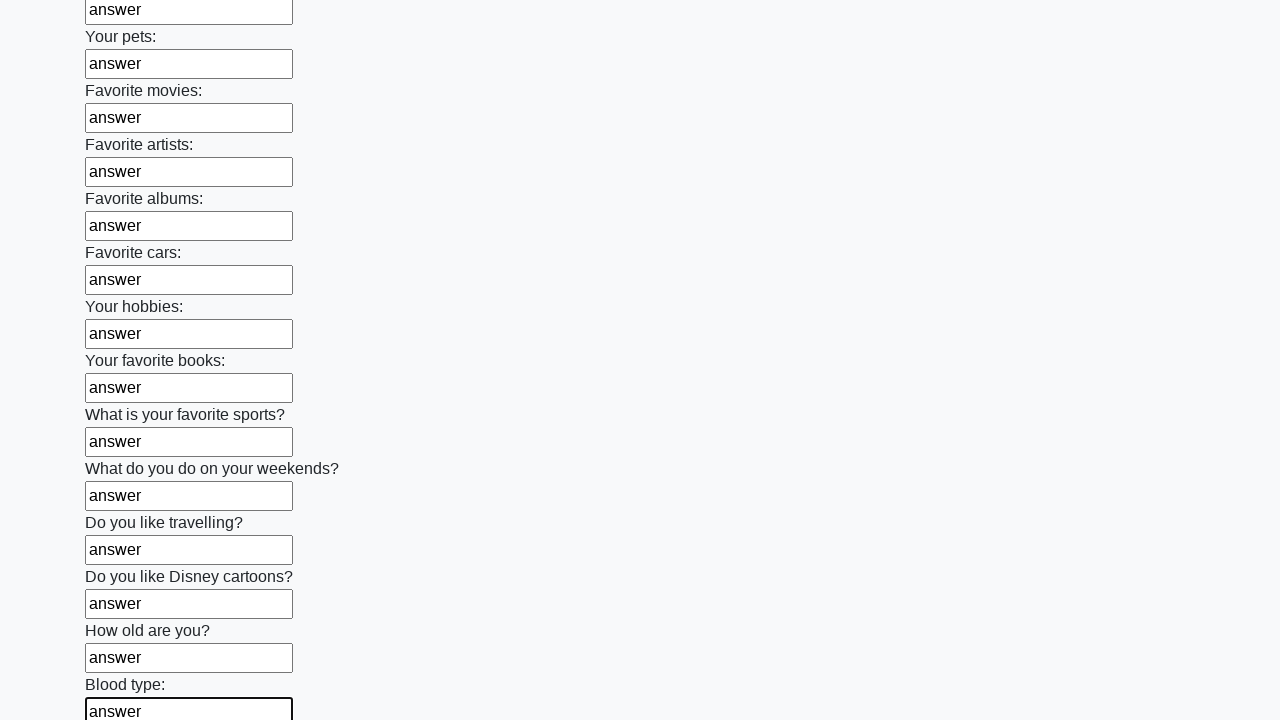

Filled input field 20 of 100 with 'answer' on input >> nth=19
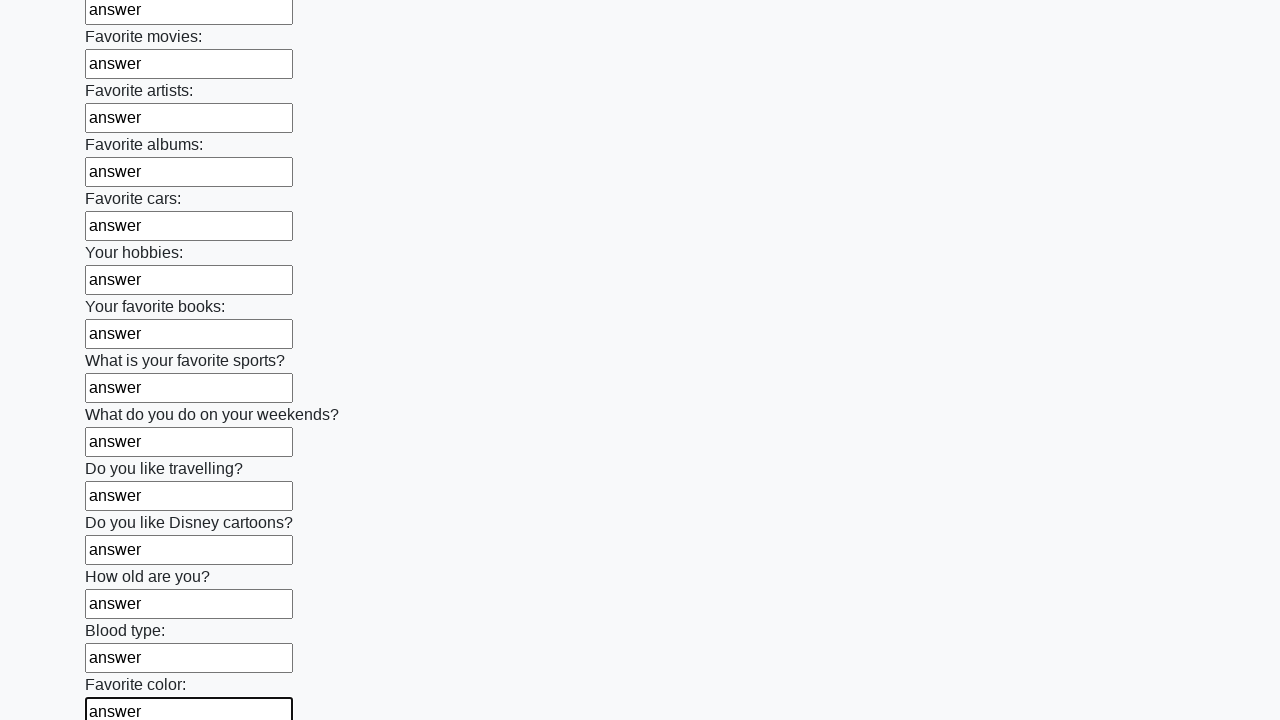

Filled input field 21 of 100 with 'answer' on input >> nth=20
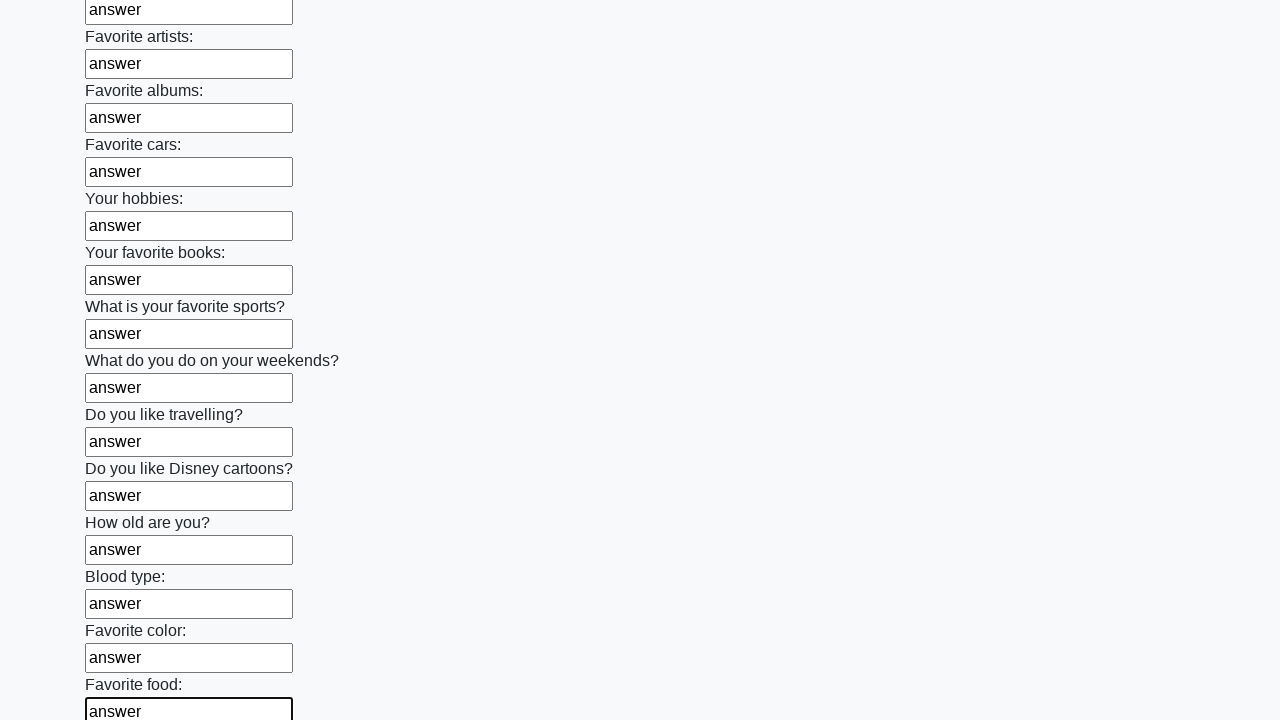

Filled input field 22 of 100 with 'answer' on input >> nth=21
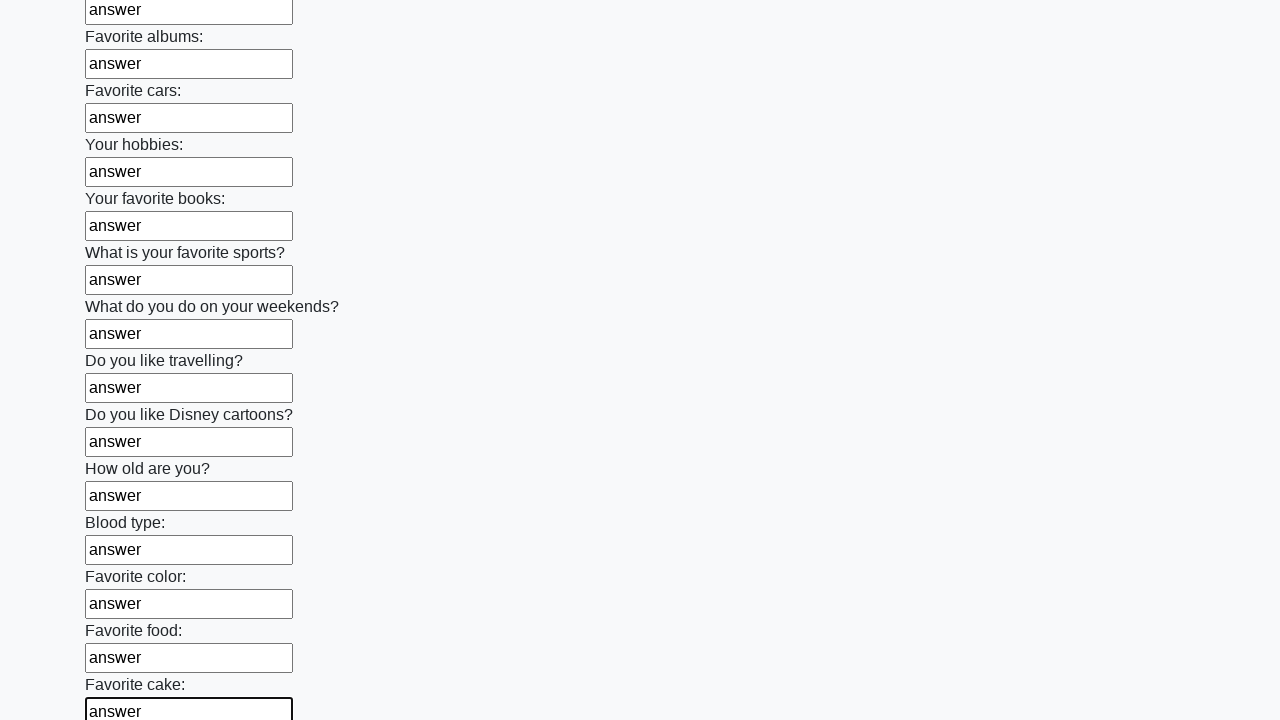

Filled input field 23 of 100 with 'answer' on input >> nth=22
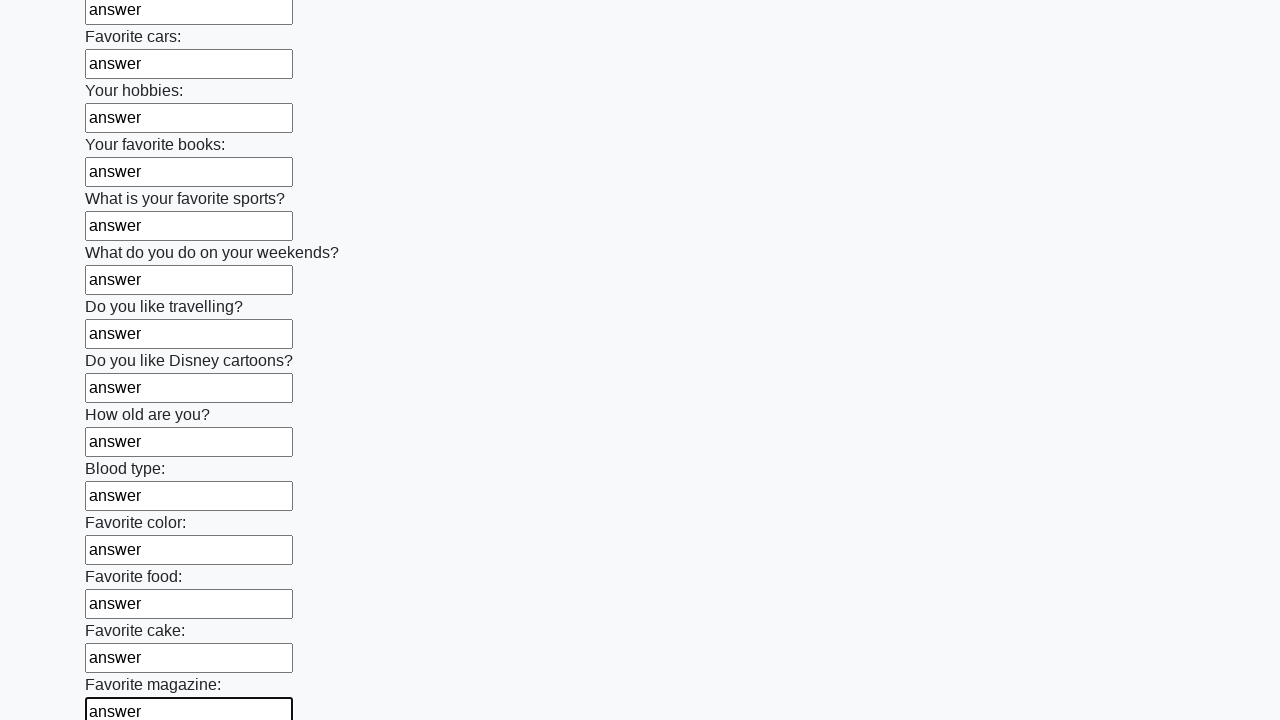

Filled input field 24 of 100 with 'answer' on input >> nth=23
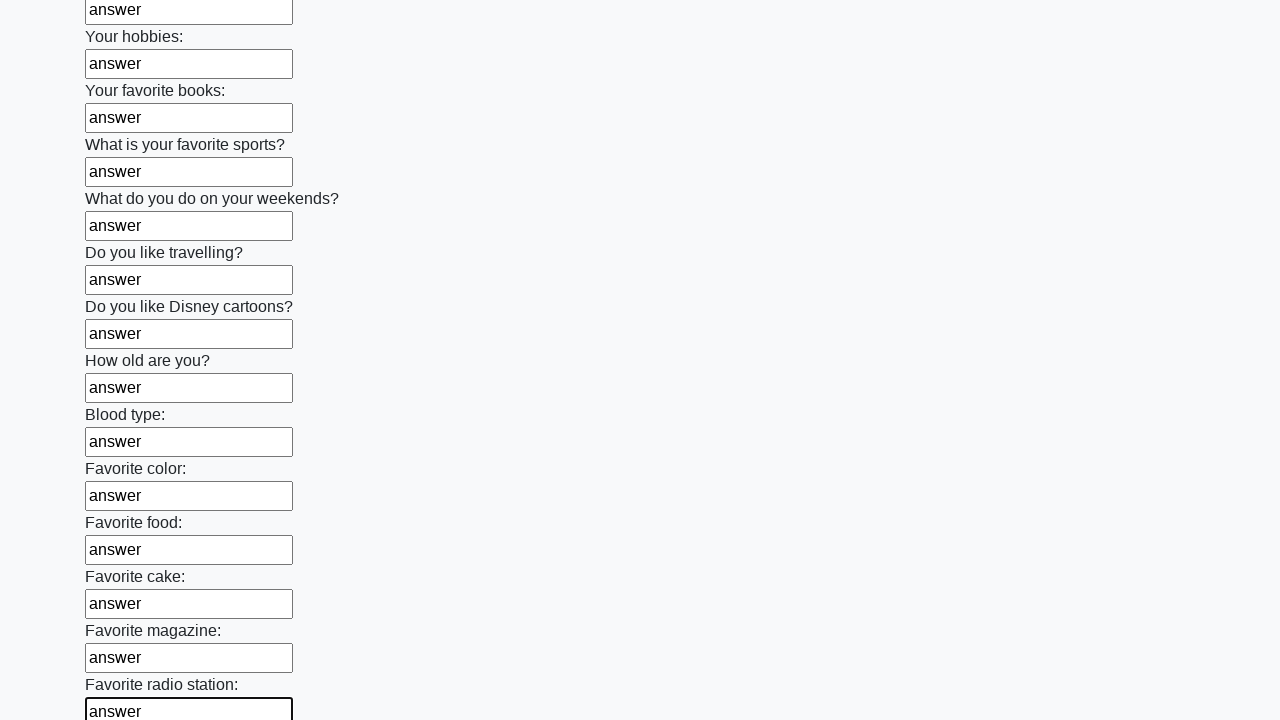

Filled input field 25 of 100 with 'answer' on input >> nth=24
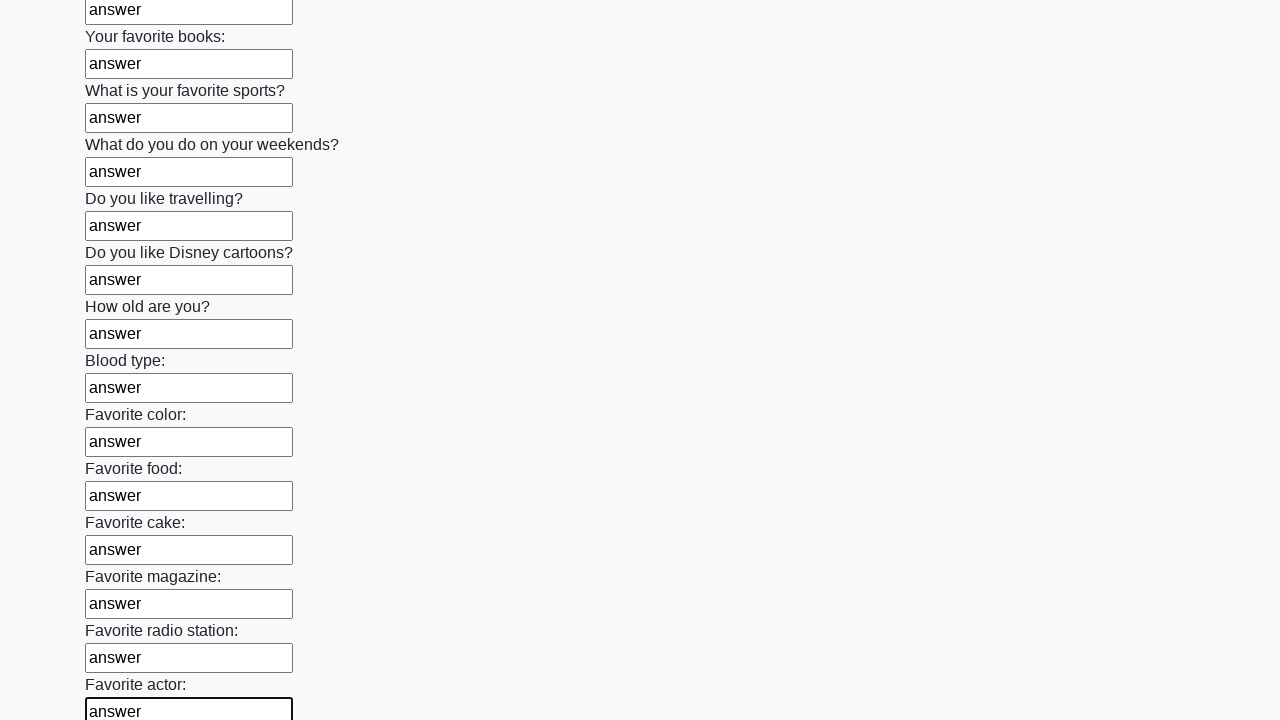

Filled input field 26 of 100 with 'answer' on input >> nth=25
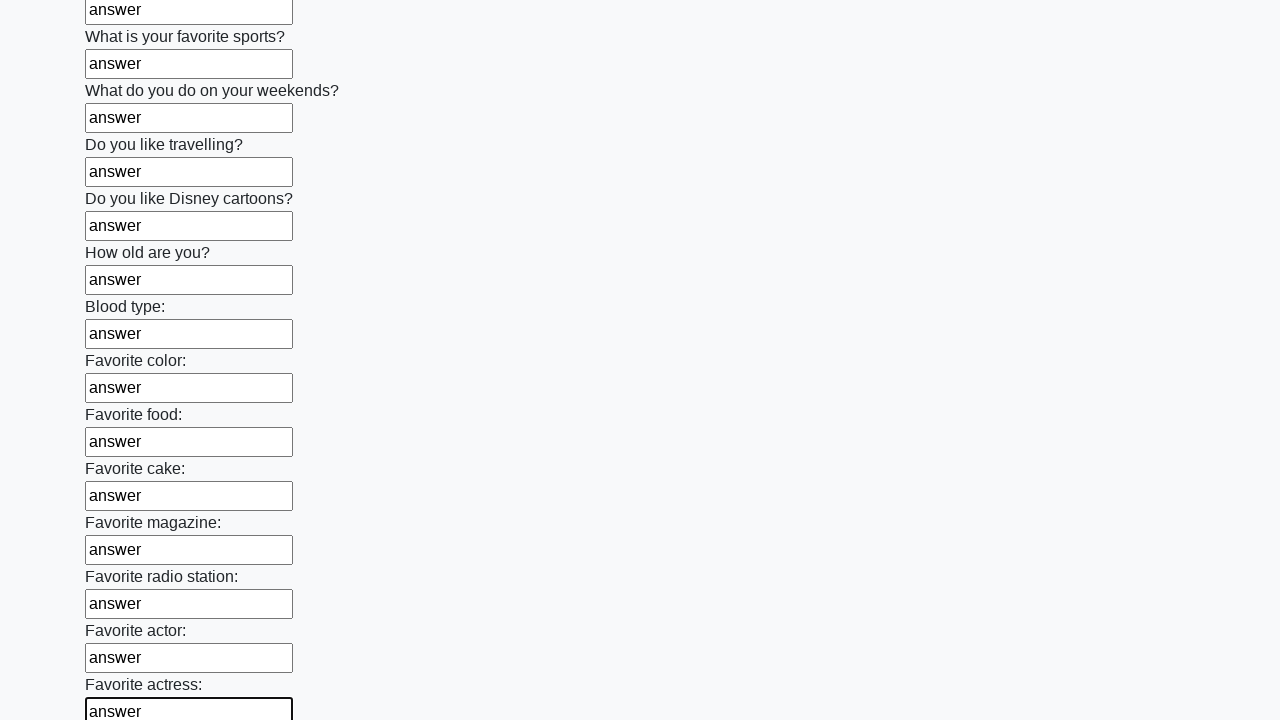

Filled input field 27 of 100 with 'answer' on input >> nth=26
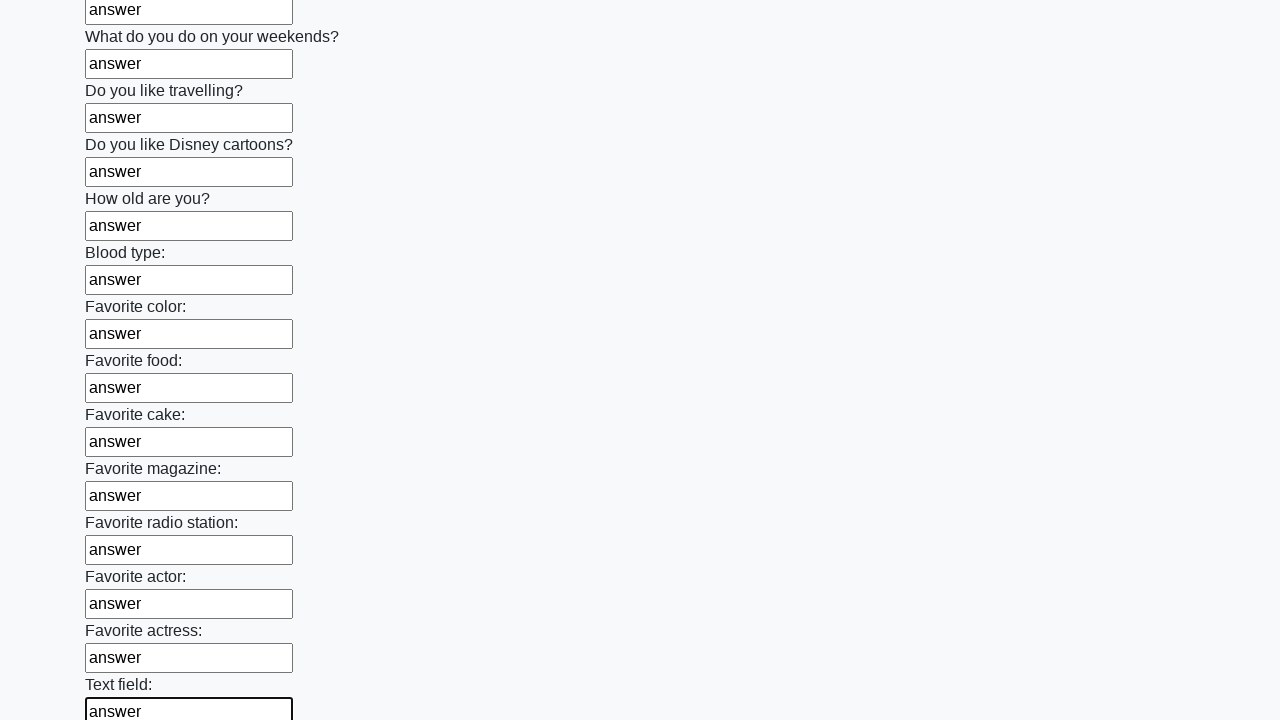

Filled input field 28 of 100 with 'answer' on input >> nth=27
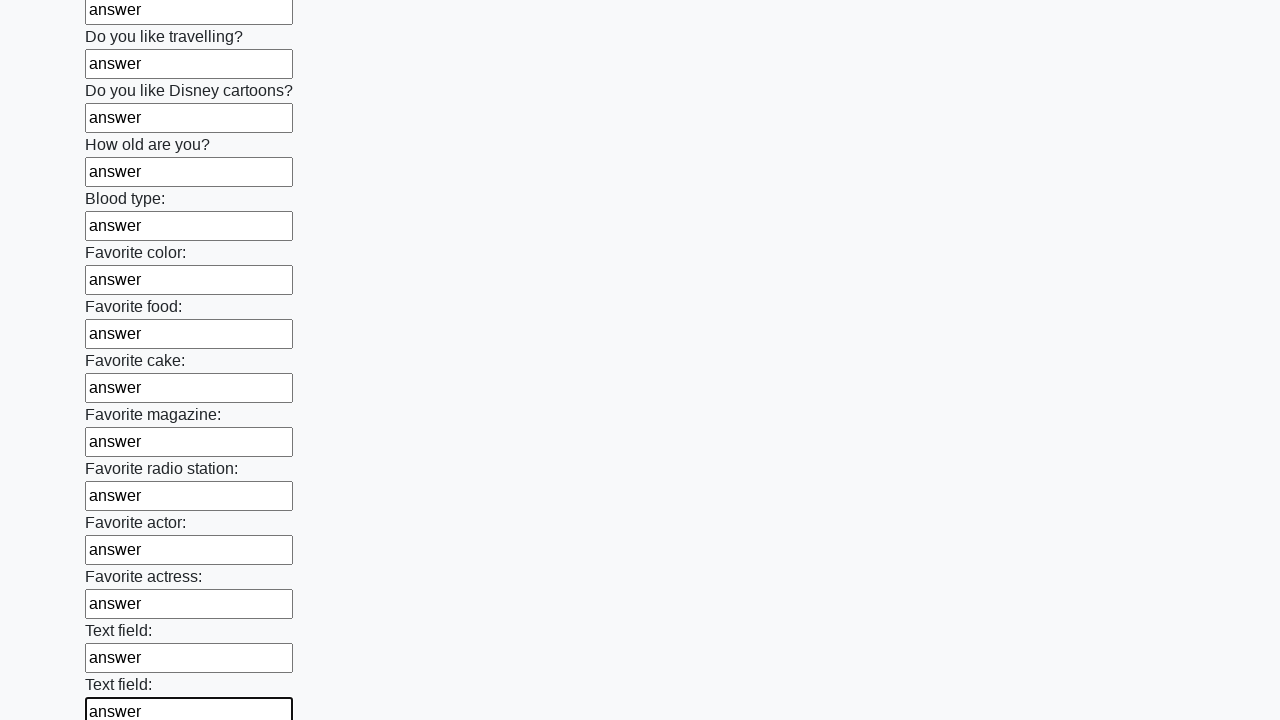

Filled input field 29 of 100 with 'answer' on input >> nth=28
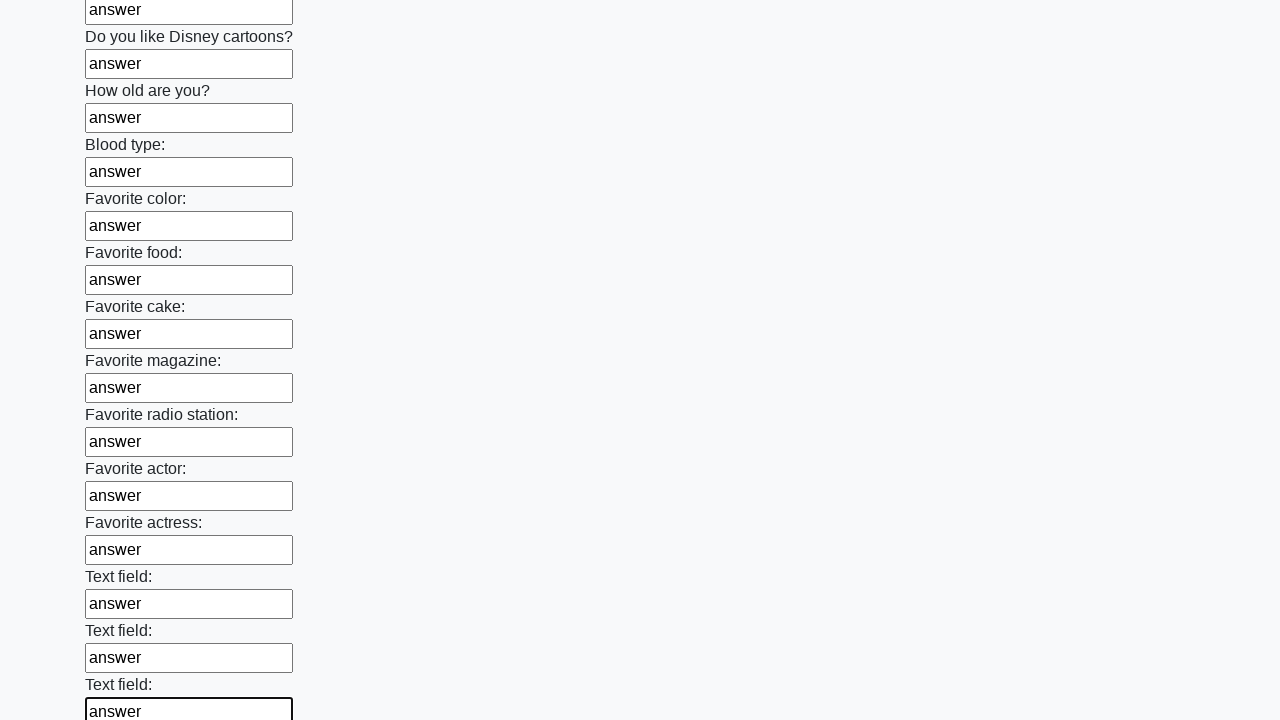

Filled input field 30 of 100 with 'answer' on input >> nth=29
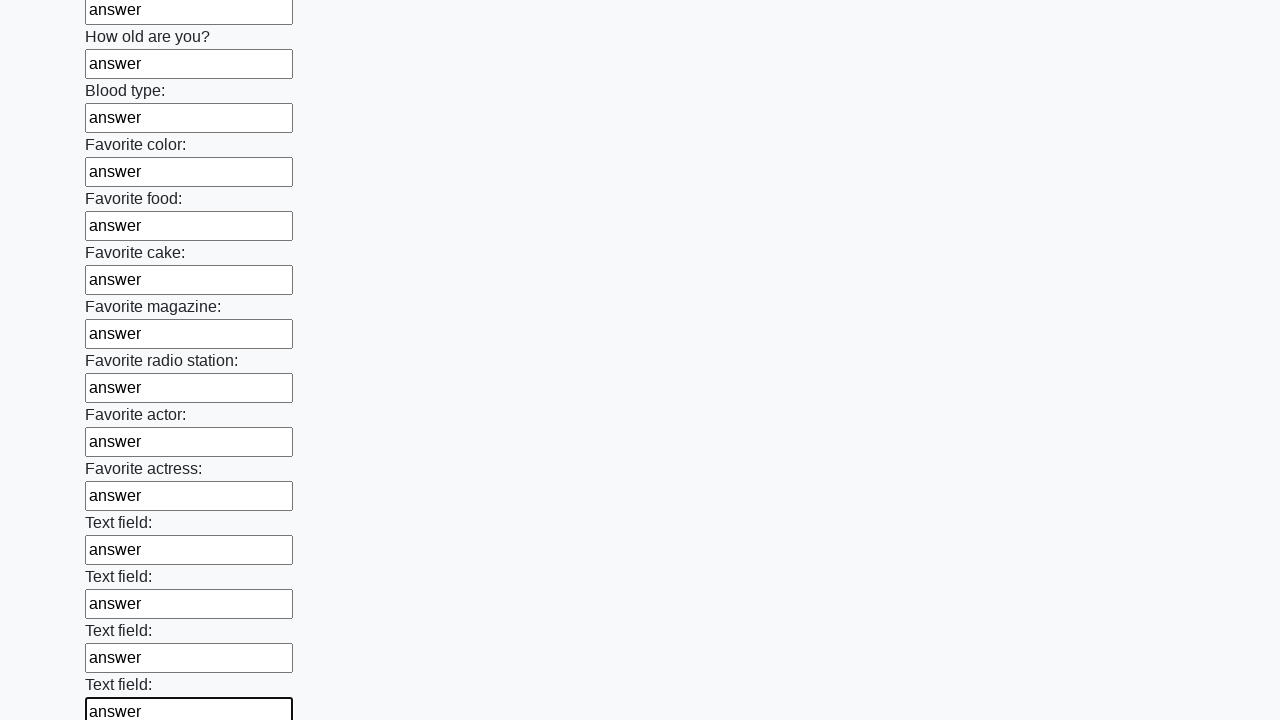

Filled input field 31 of 100 with 'answer' on input >> nth=30
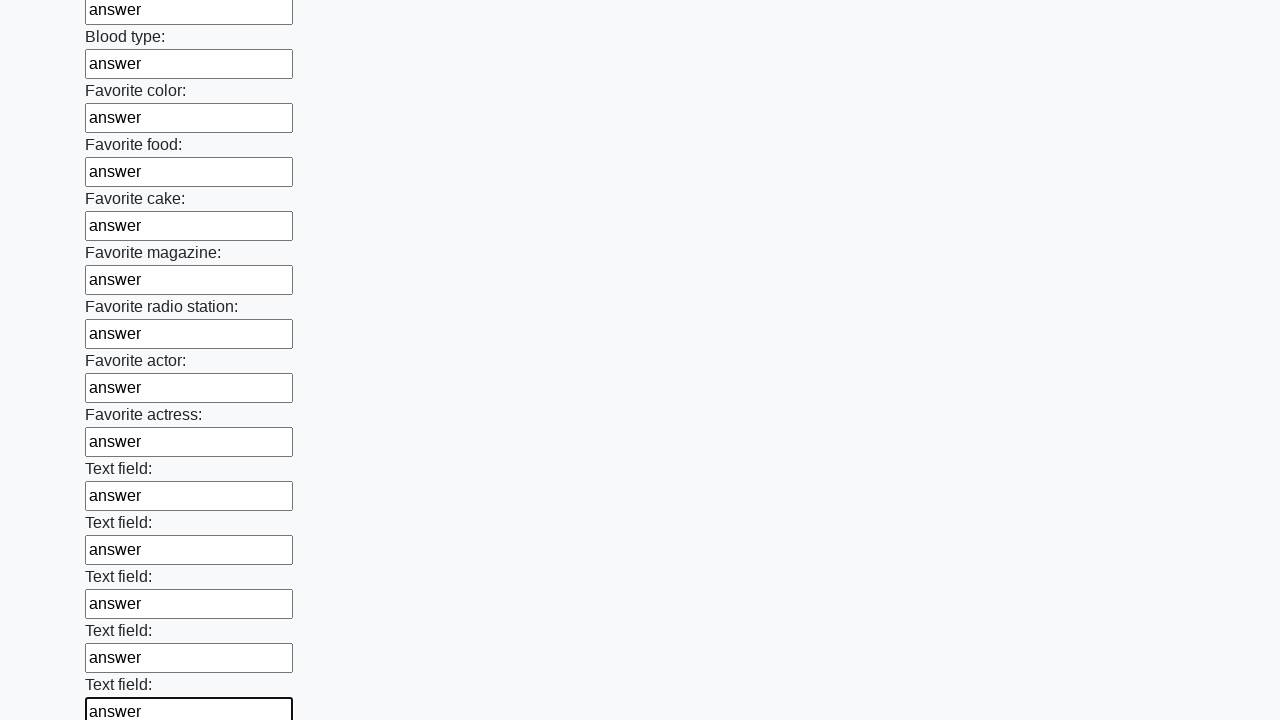

Filled input field 32 of 100 with 'answer' on input >> nth=31
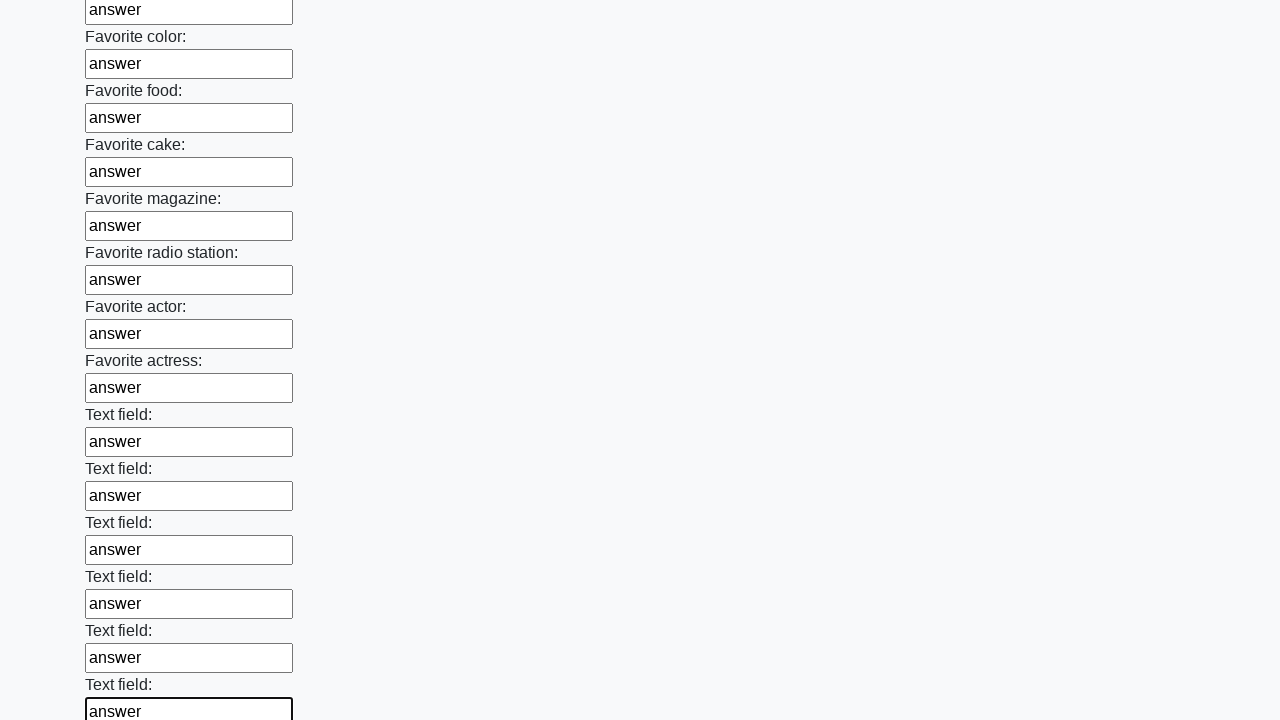

Filled input field 33 of 100 with 'answer' on input >> nth=32
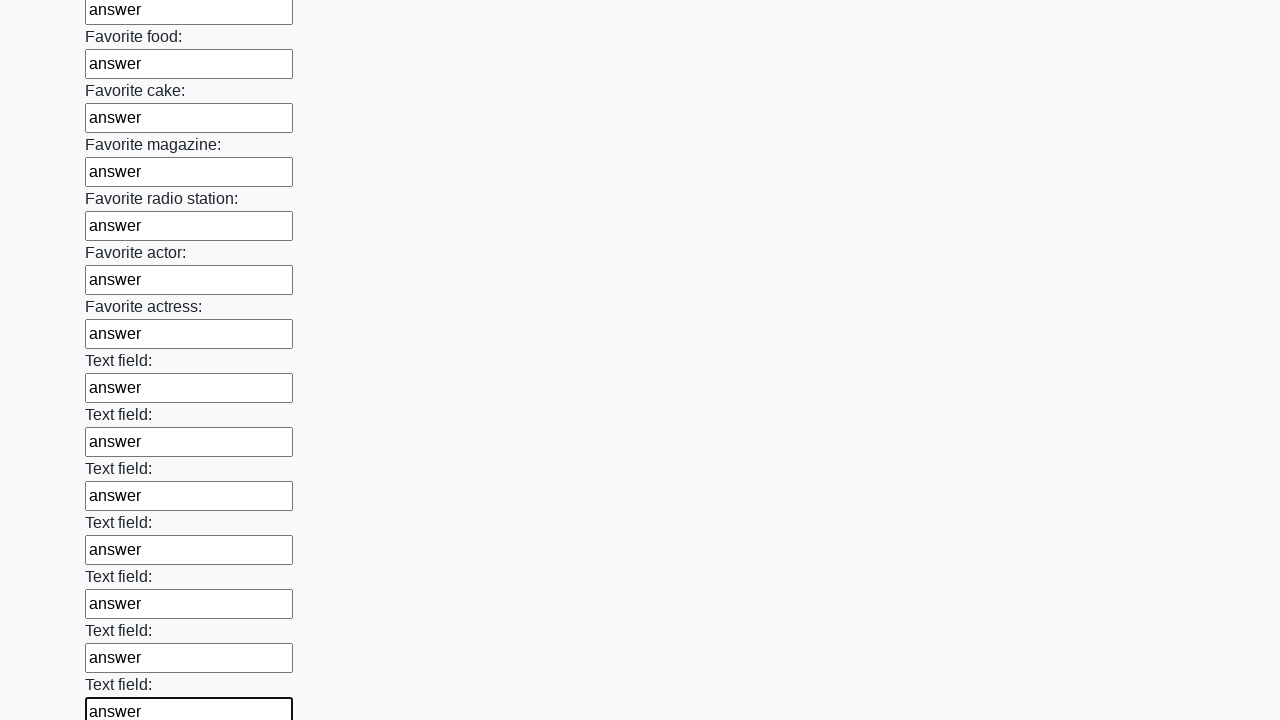

Filled input field 34 of 100 with 'answer' on input >> nth=33
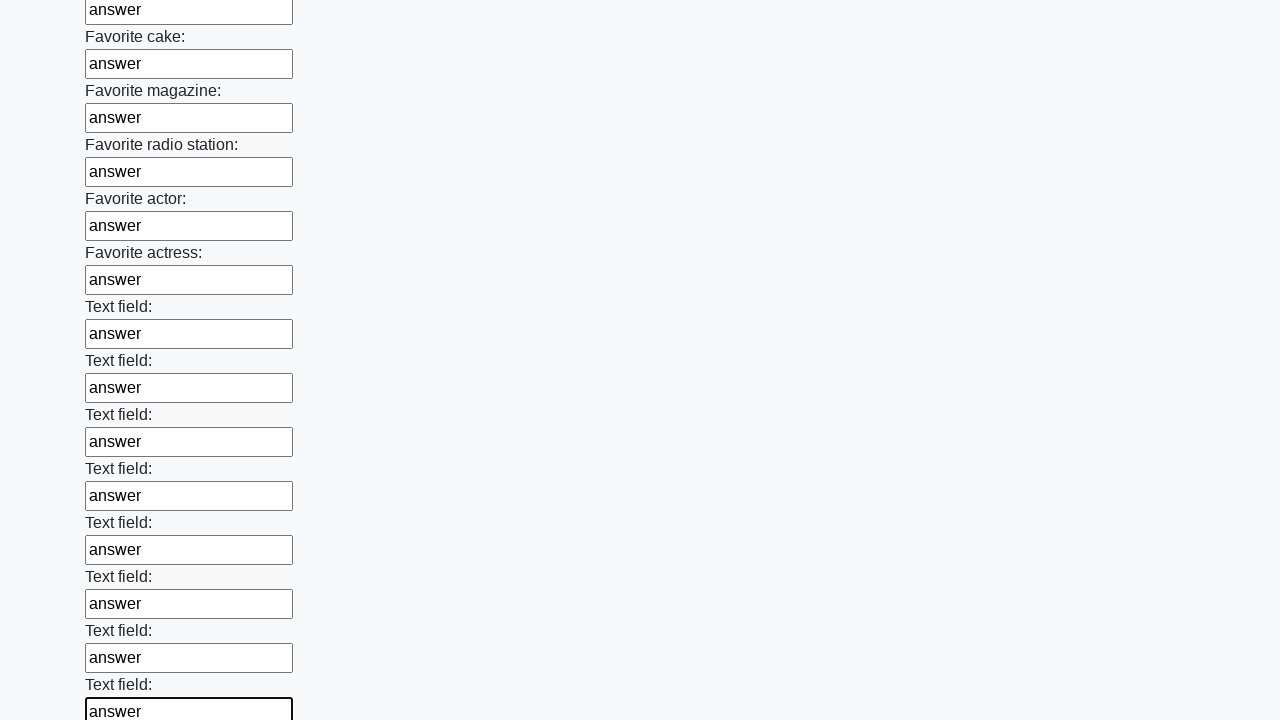

Filled input field 35 of 100 with 'answer' on input >> nth=34
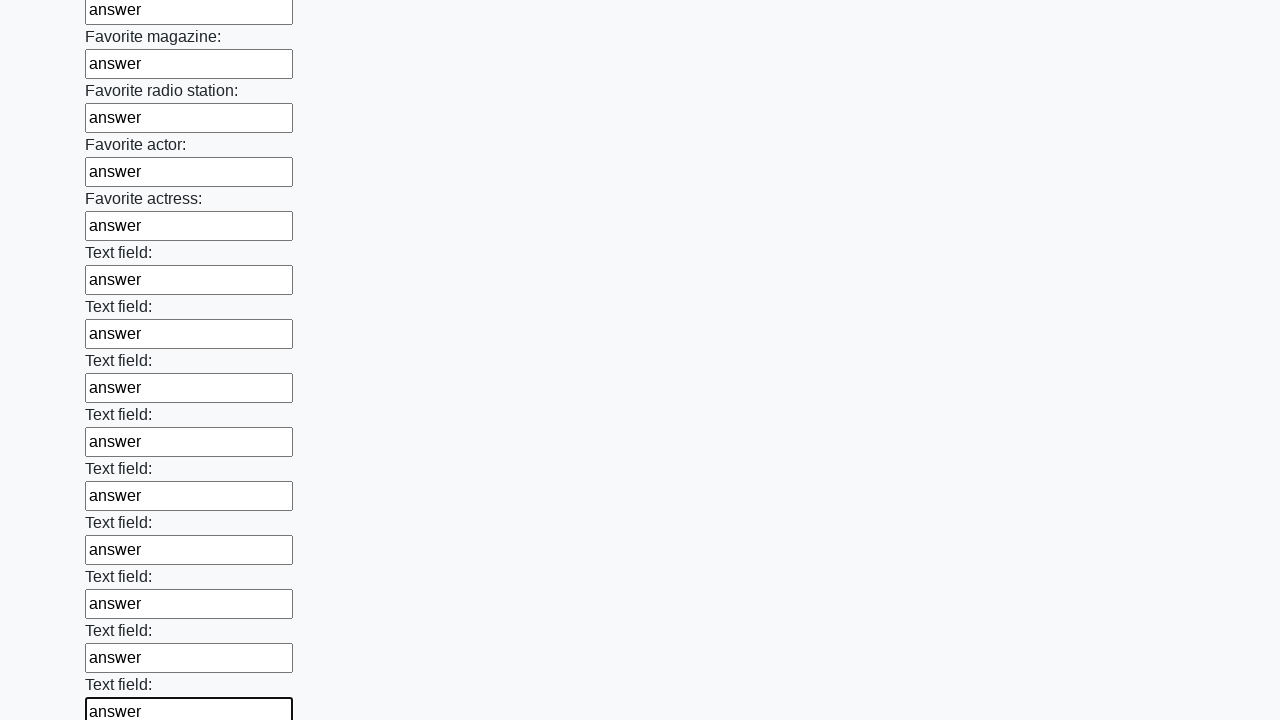

Filled input field 36 of 100 with 'answer' on input >> nth=35
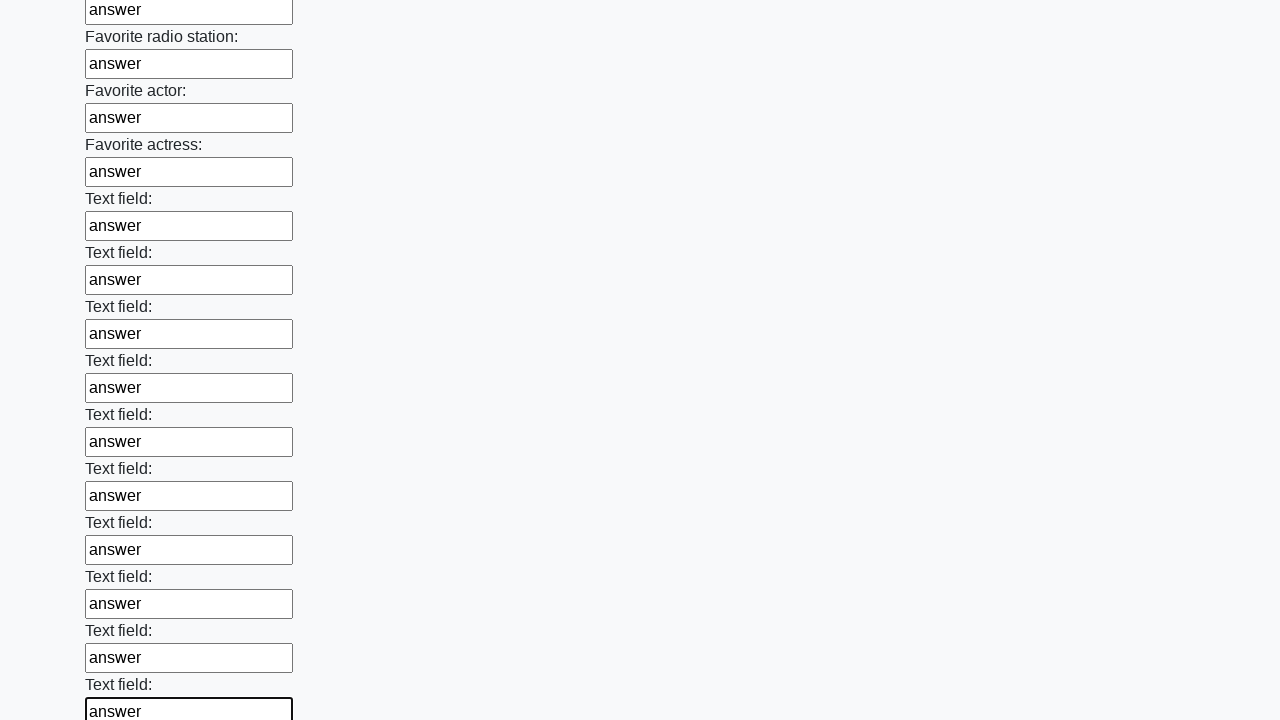

Filled input field 37 of 100 with 'answer' on input >> nth=36
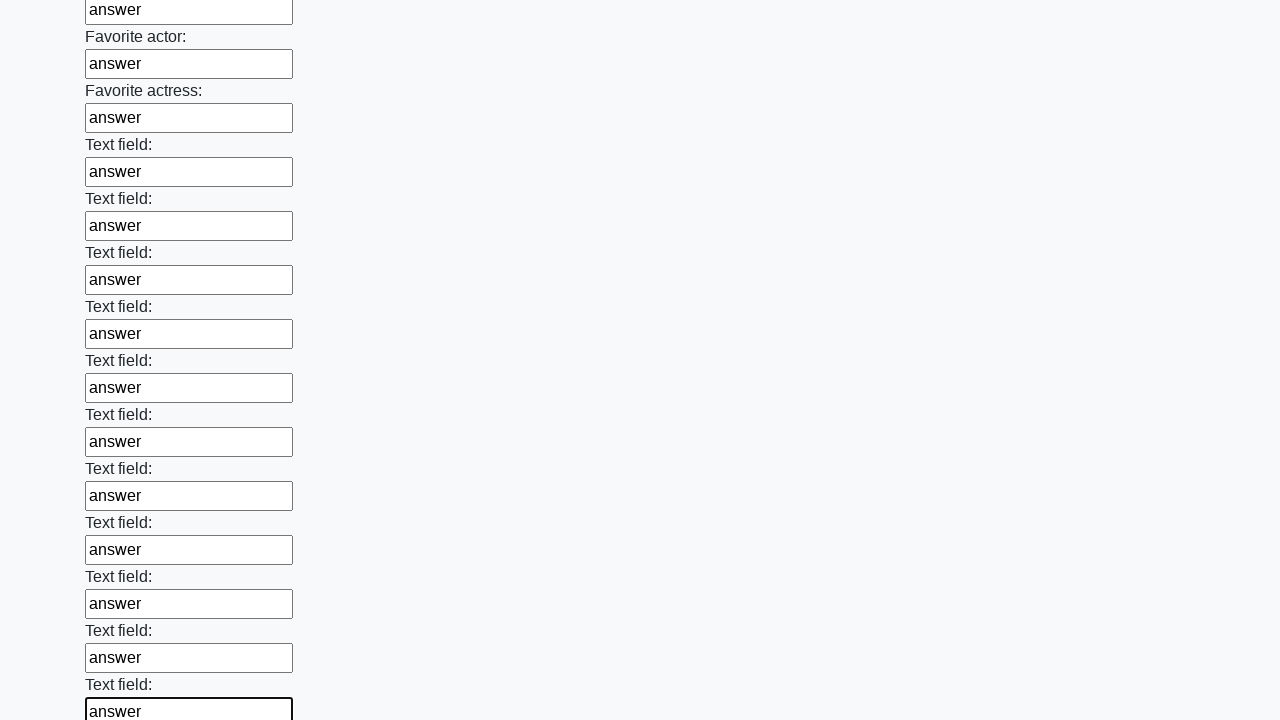

Filled input field 38 of 100 with 'answer' on input >> nth=37
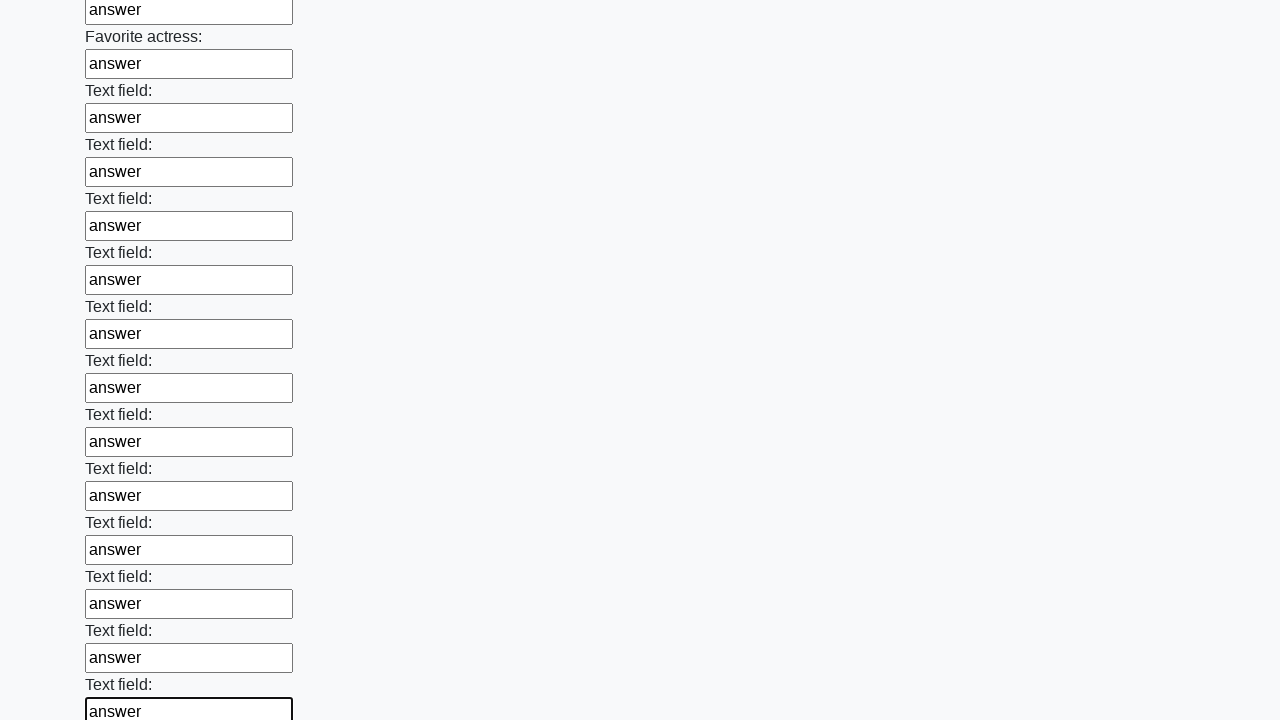

Filled input field 39 of 100 with 'answer' on input >> nth=38
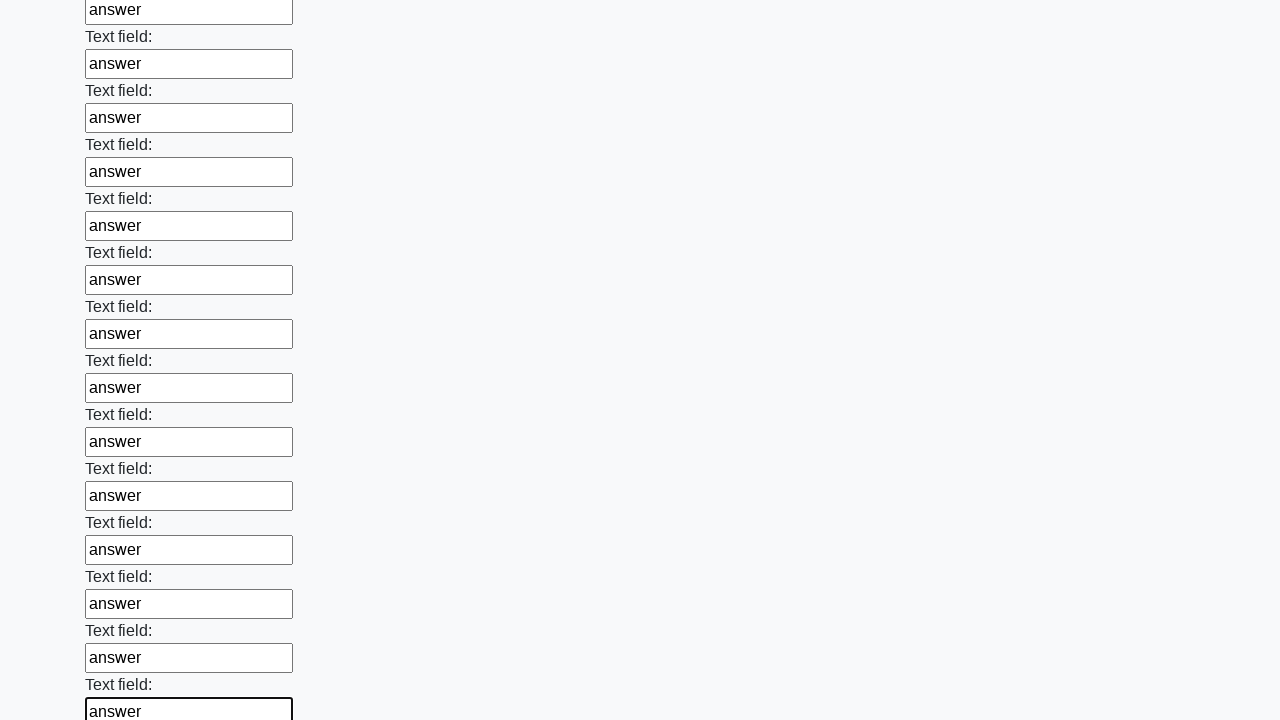

Filled input field 40 of 100 with 'answer' on input >> nth=39
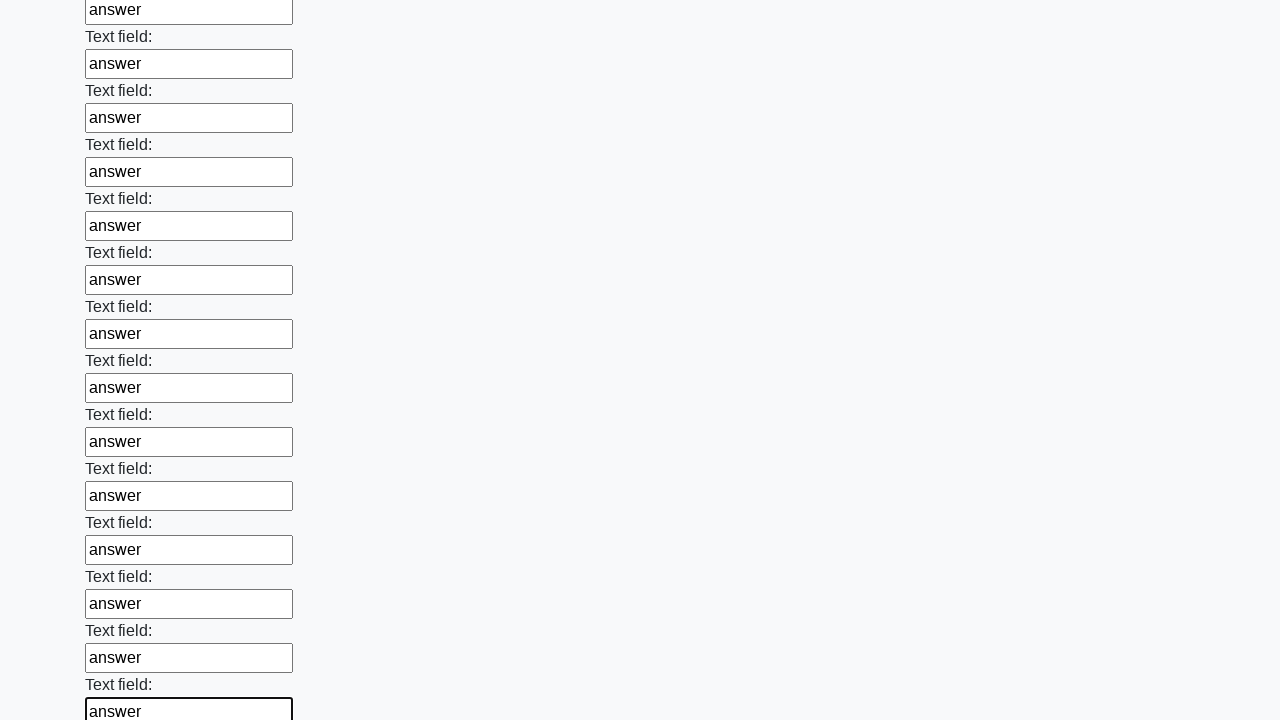

Filled input field 41 of 100 with 'answer' on input >> nth=40
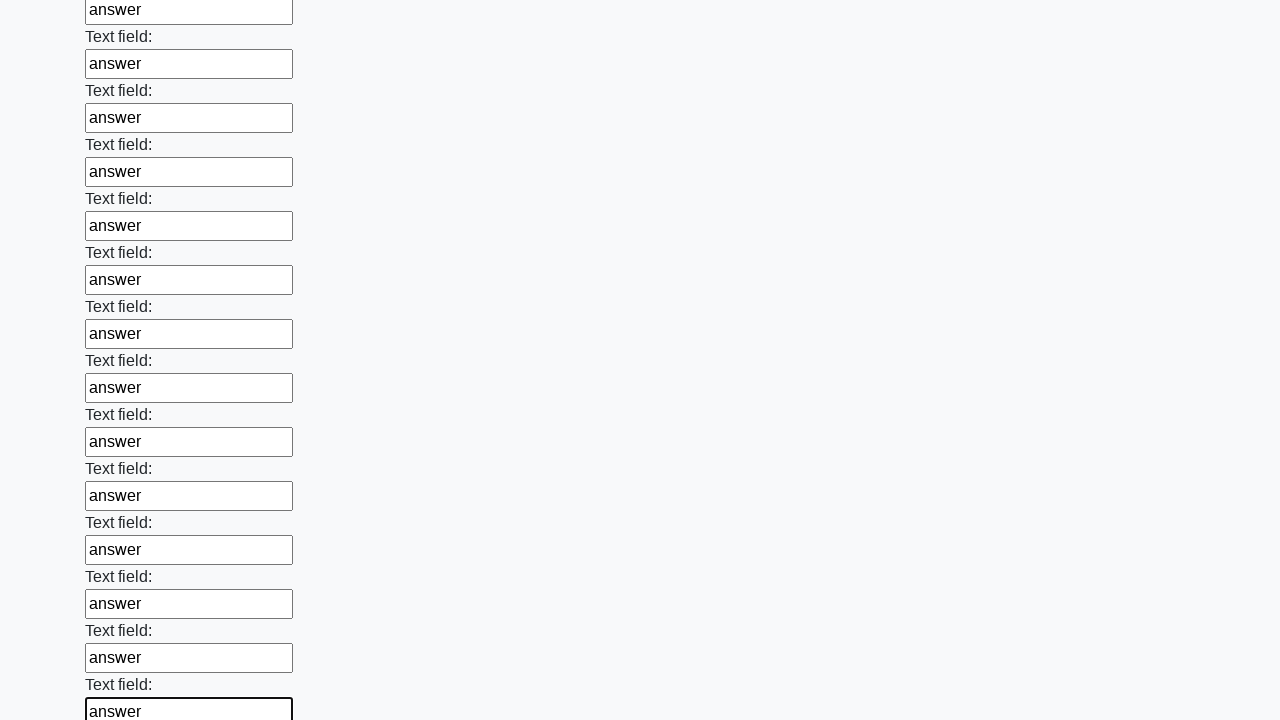

Filled input field 42 of 100 with 'answer' on input >> nth=41
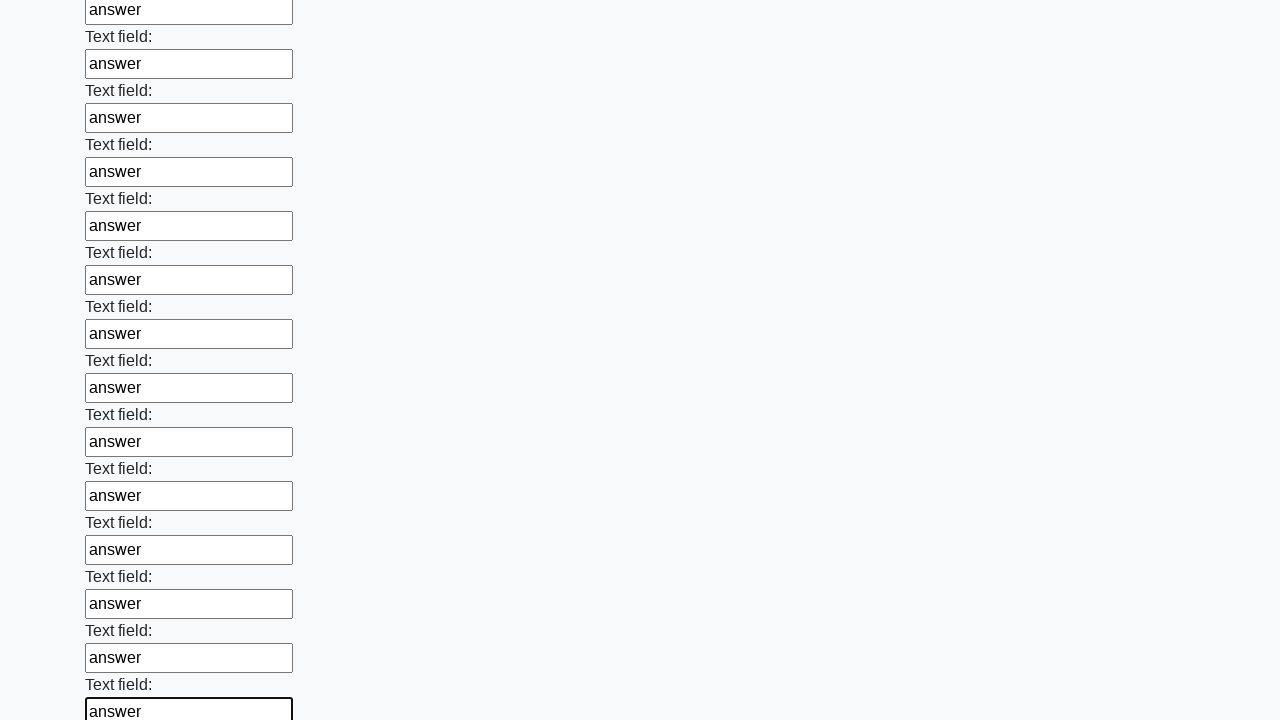

Filled input field 43 of 100 with 'answer' on input >> nth=42
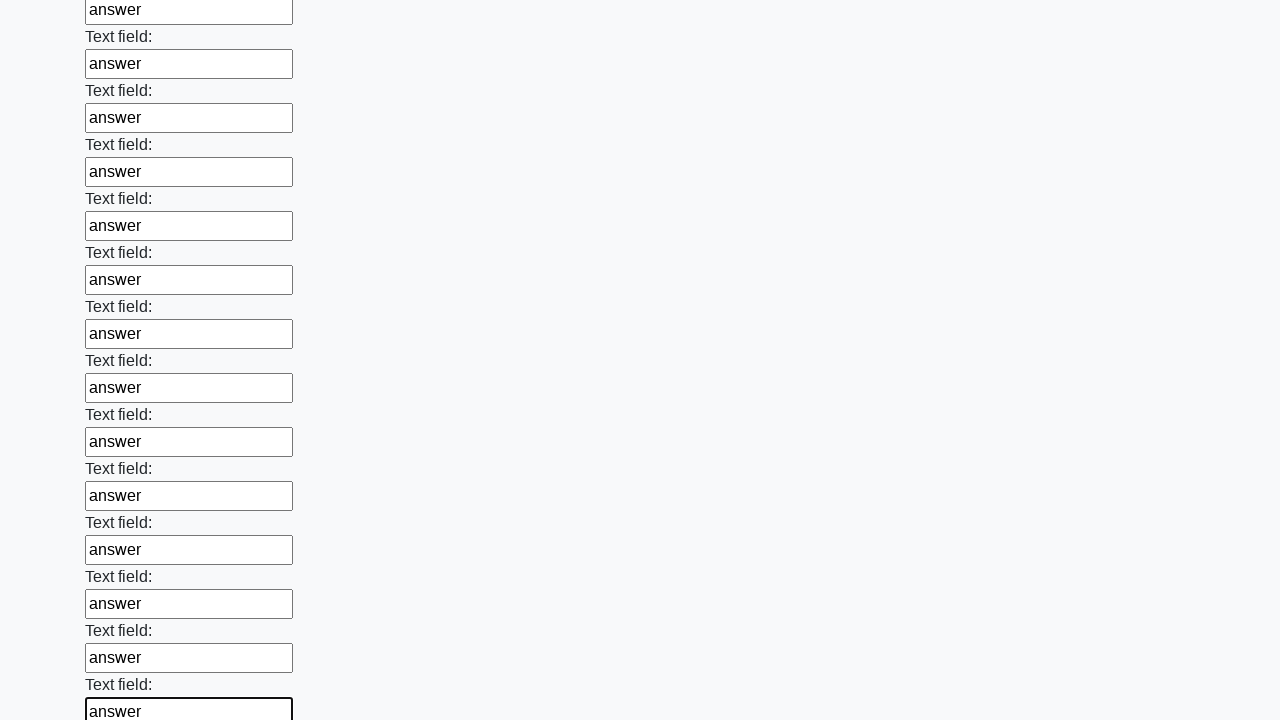

Filled input field 44 of 100 with 'answer' on input >> nth=43
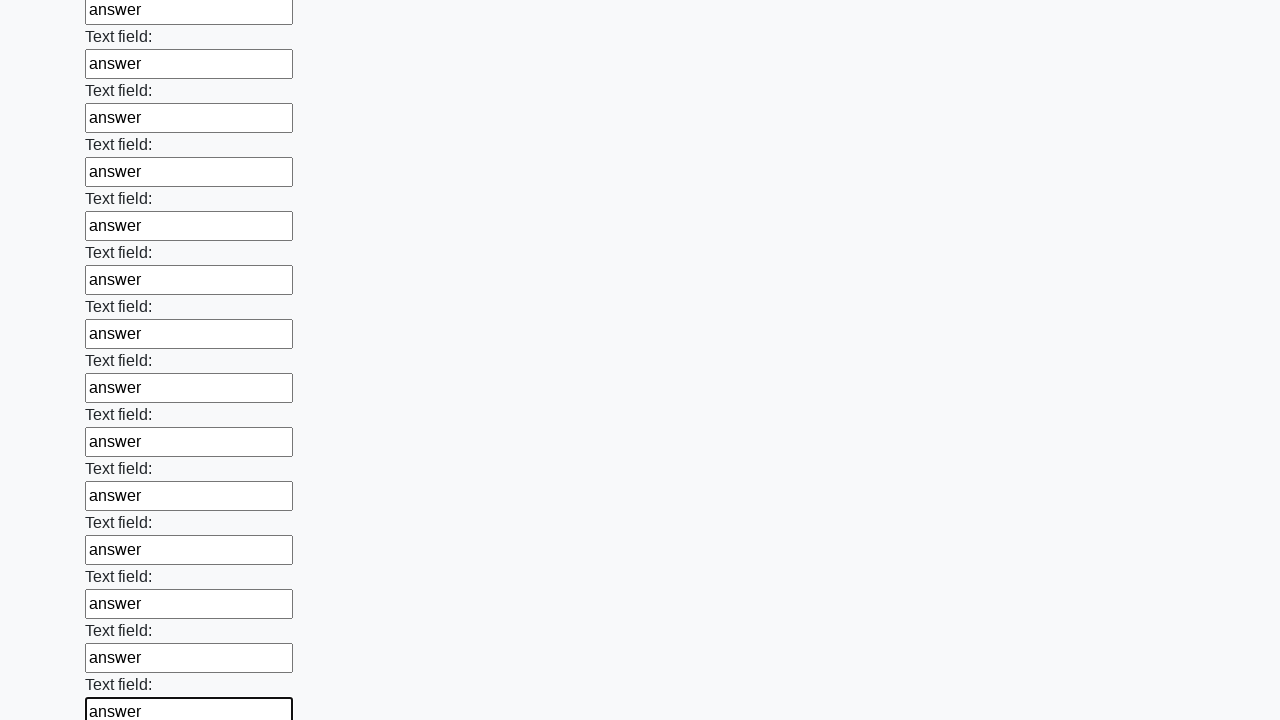

Filled input field 45 of 100 with 'answer' on input >> nth=44
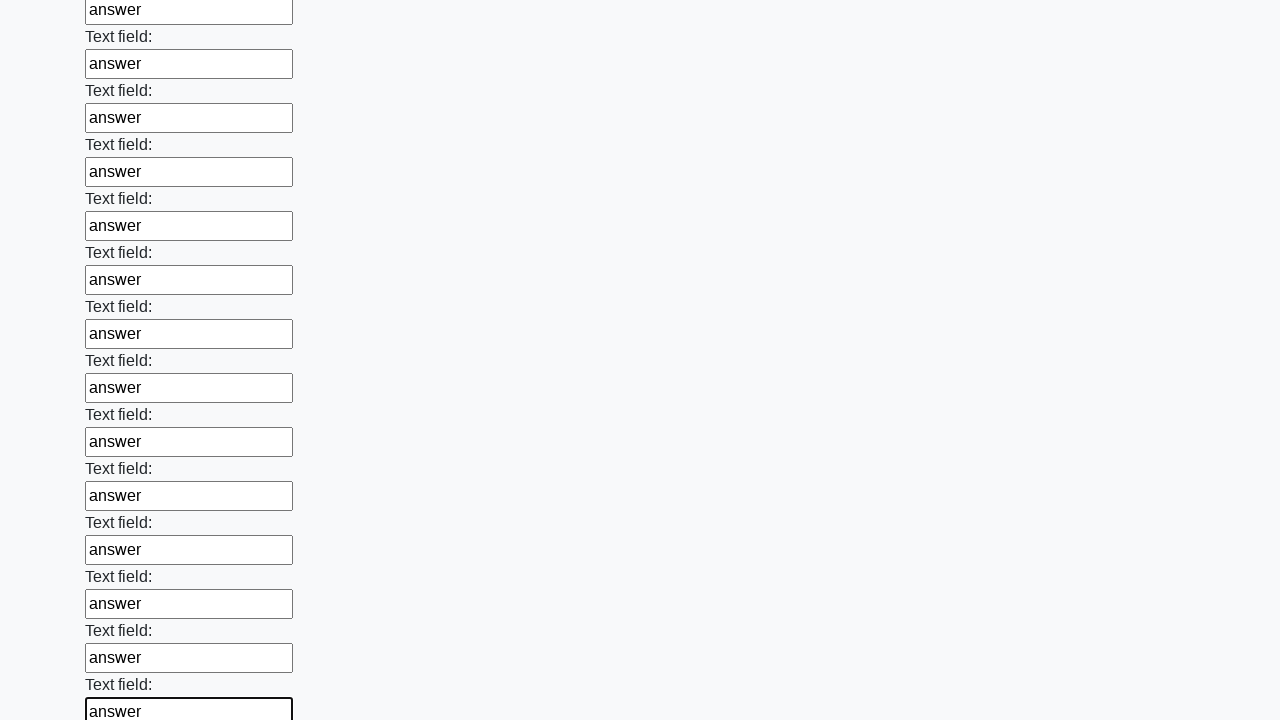

Filled input field 46 of 100 with 'answer' on input >> nth=45
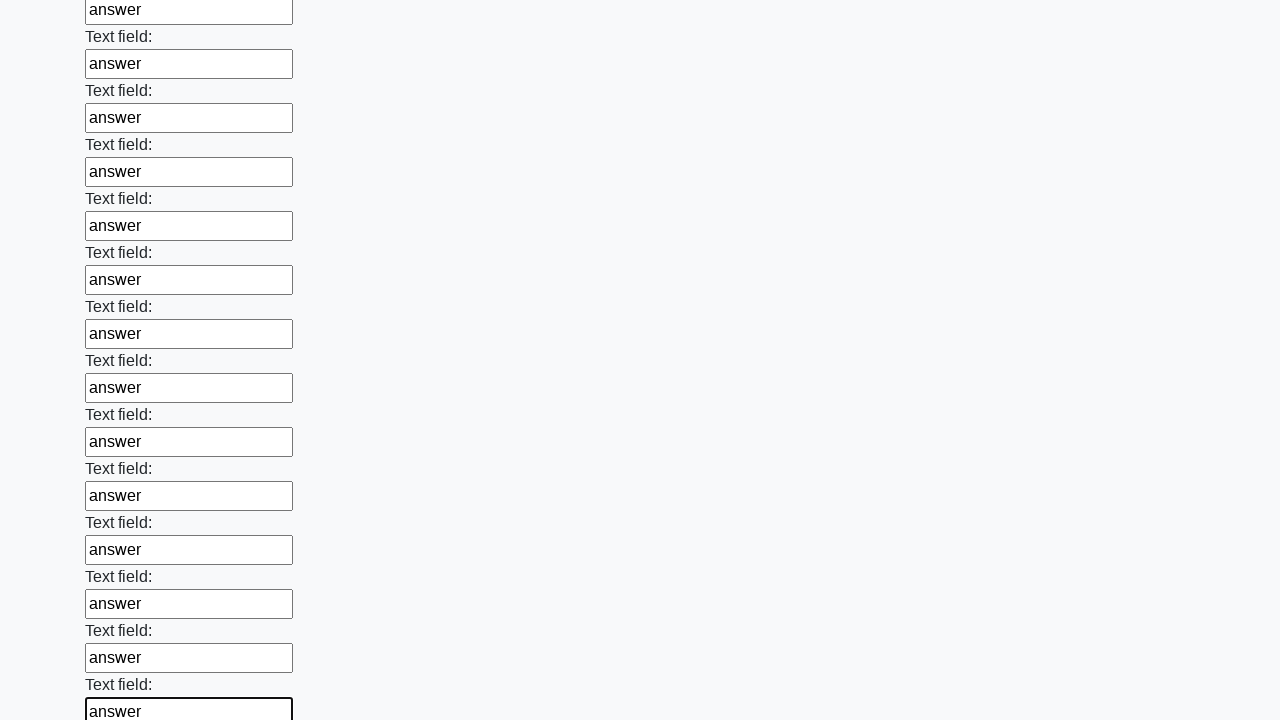

Filled input field 47 of 100 with 'answer' on input >> nth=46
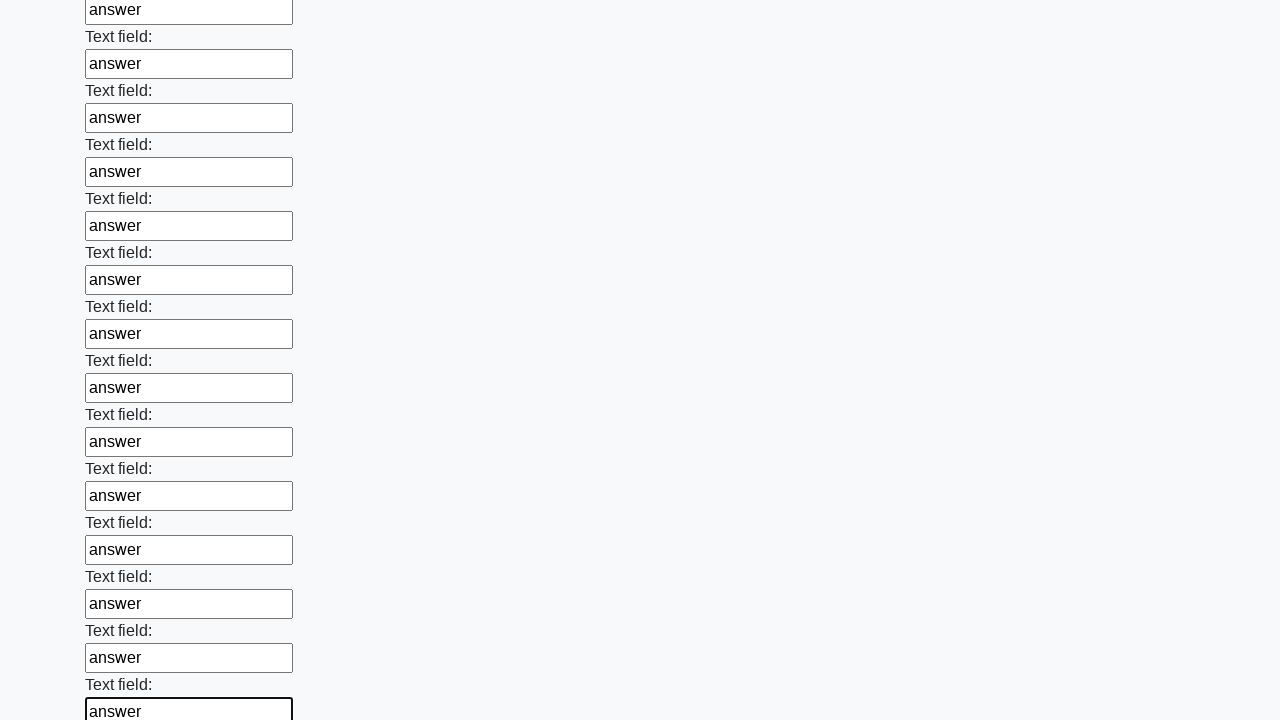

Filled input field 48 of 100 with 'answer' on input >> nth=47
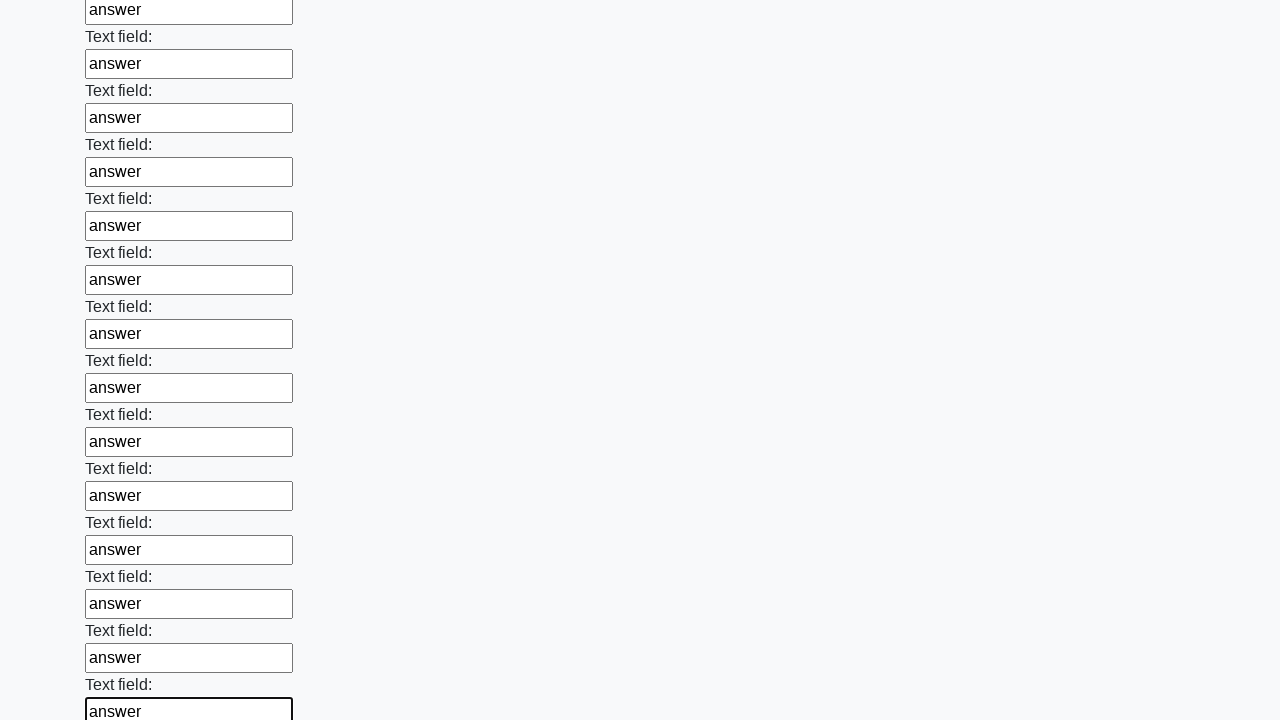

Filled input field 49 of 100 with 'answer' on input >> nth=48
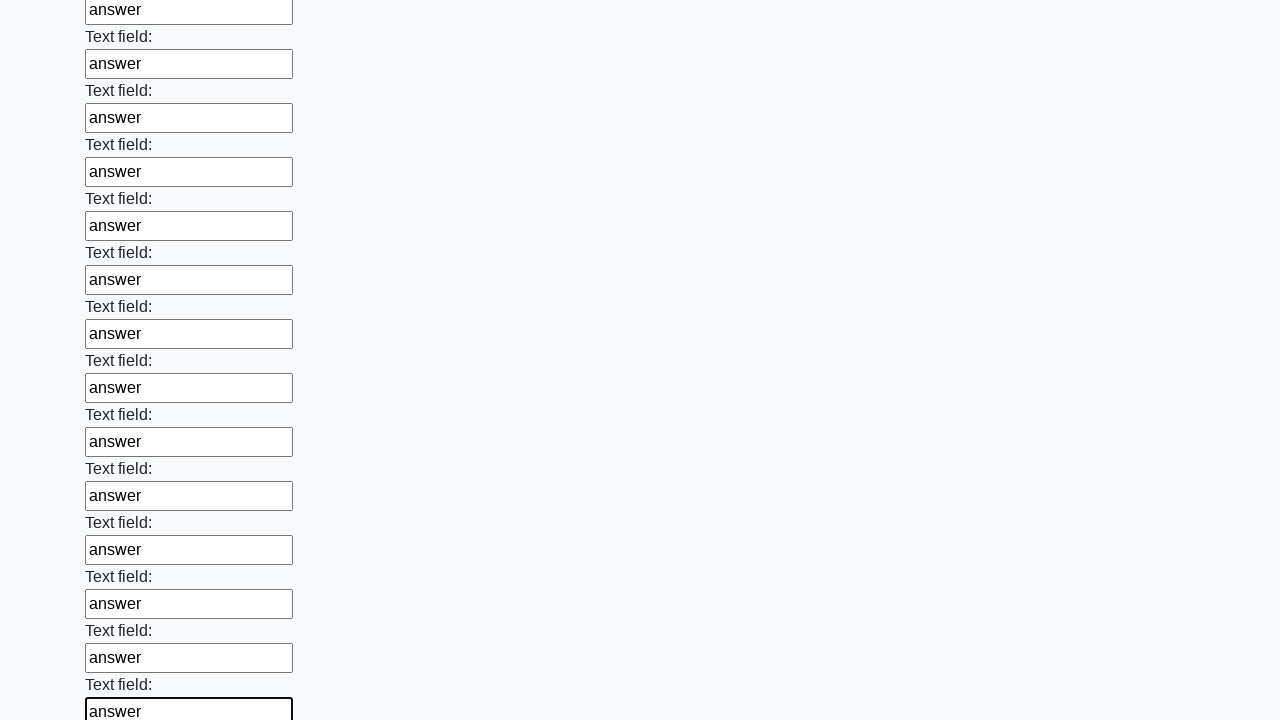

Filled input field 50 of 100 with 'answer' on input >> nth=49
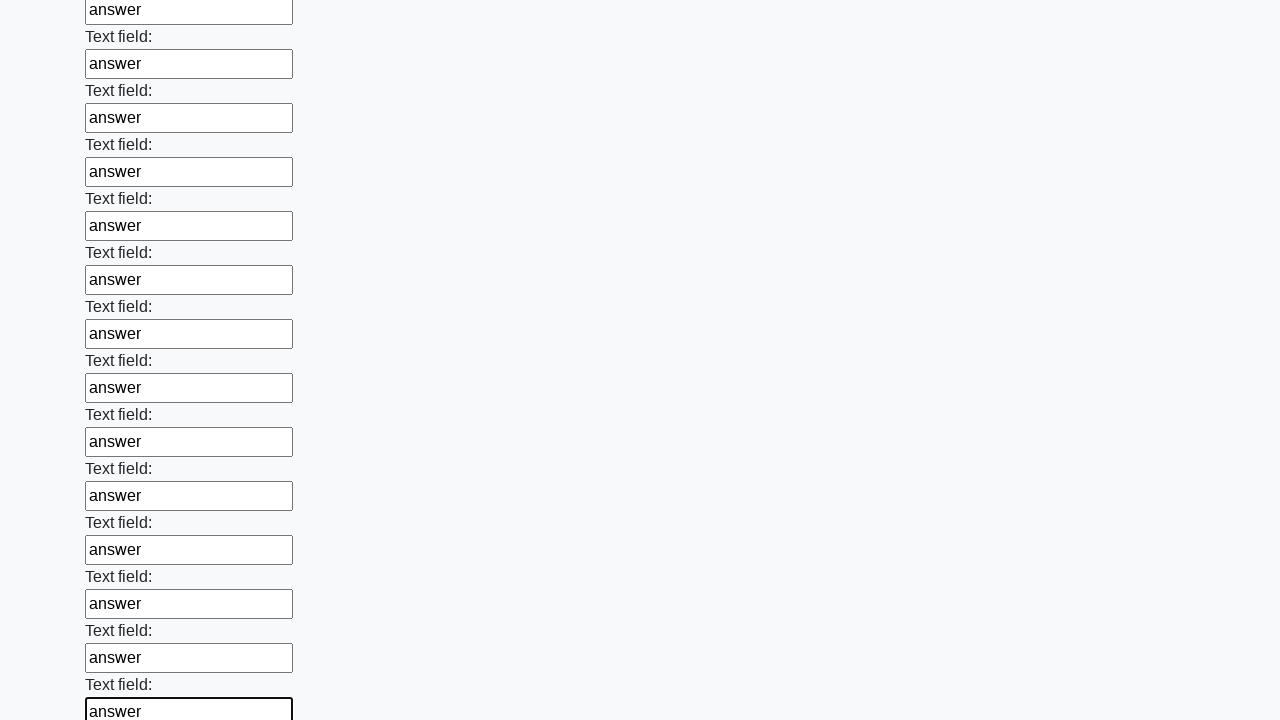

Filled input field 51 of 100 with 'answer' on input >> nth=50
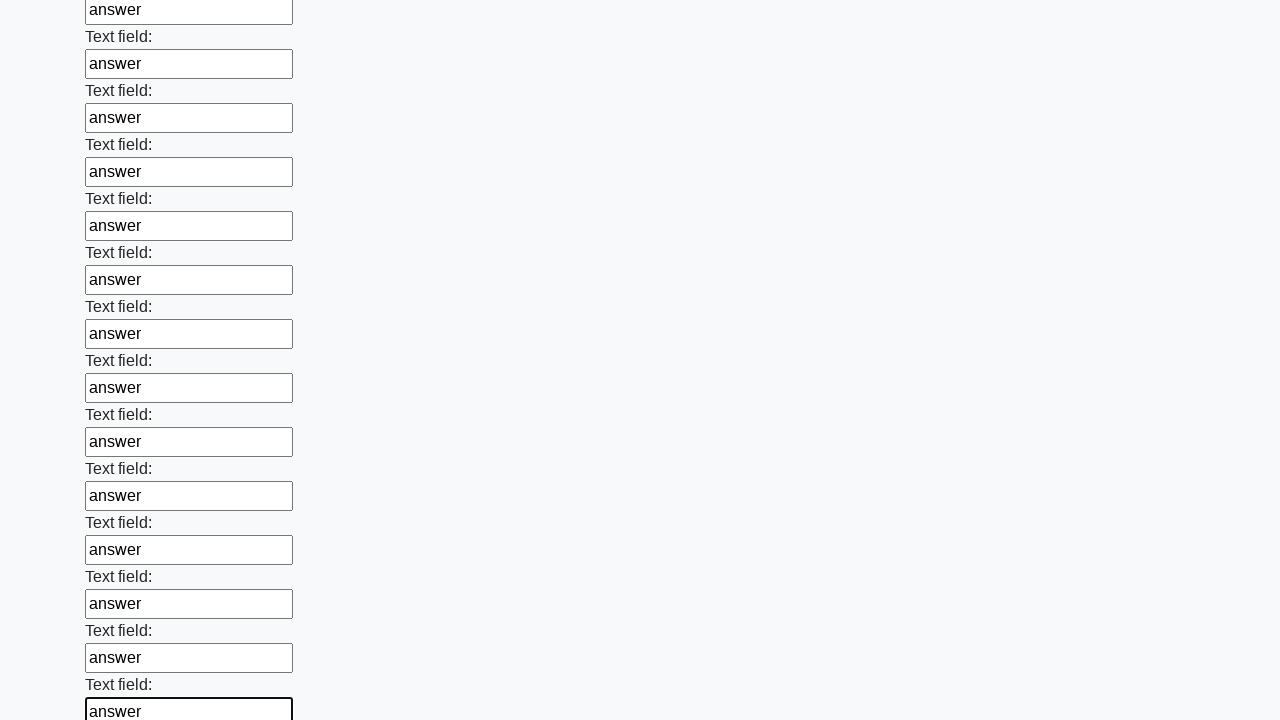

Filled input field 52 of 100 with 'answer' on input >> nth=51
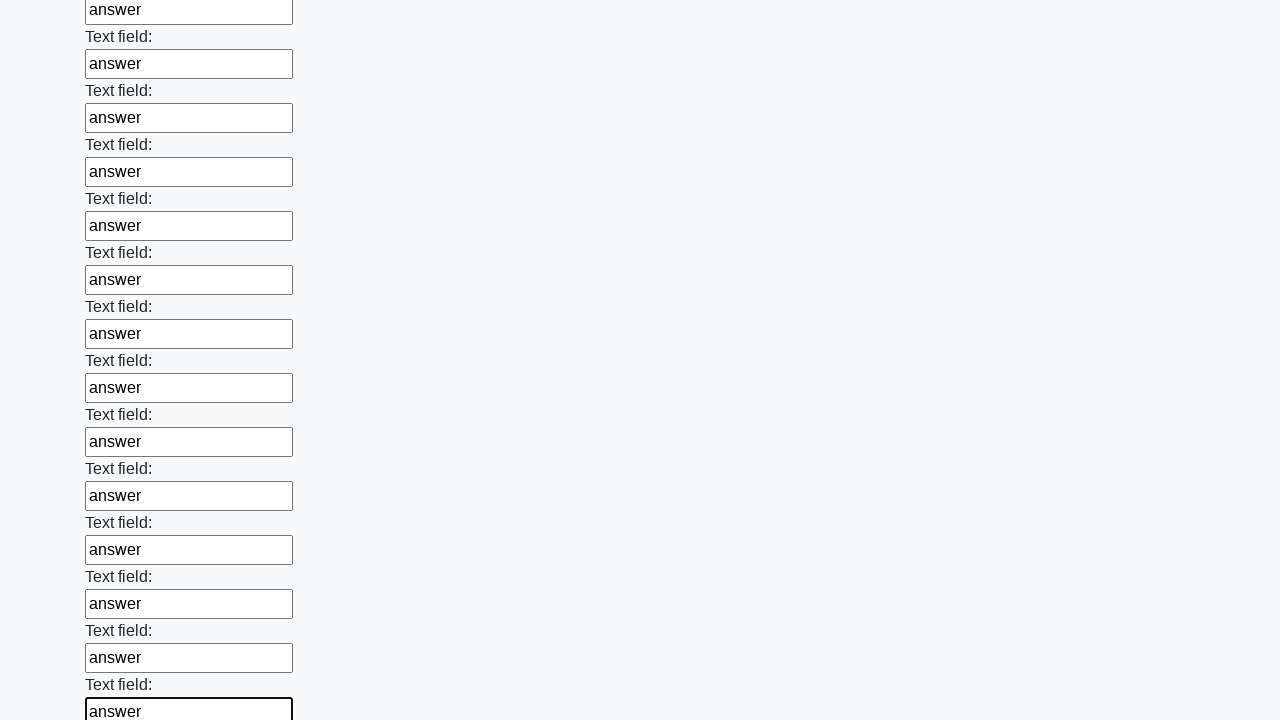

Filled input field 53 of 100 with 'answer' on input >> nth=52
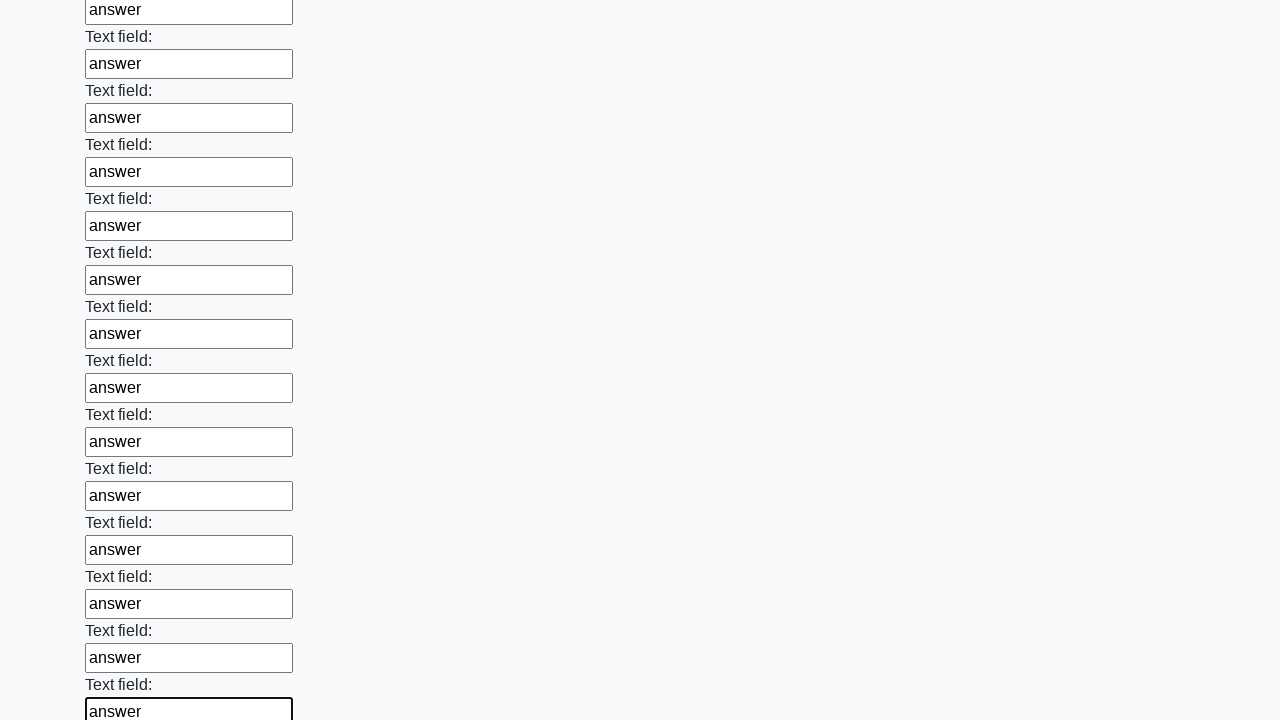

Filled input field 54 of 100 with 'answer' on input >> nth=53
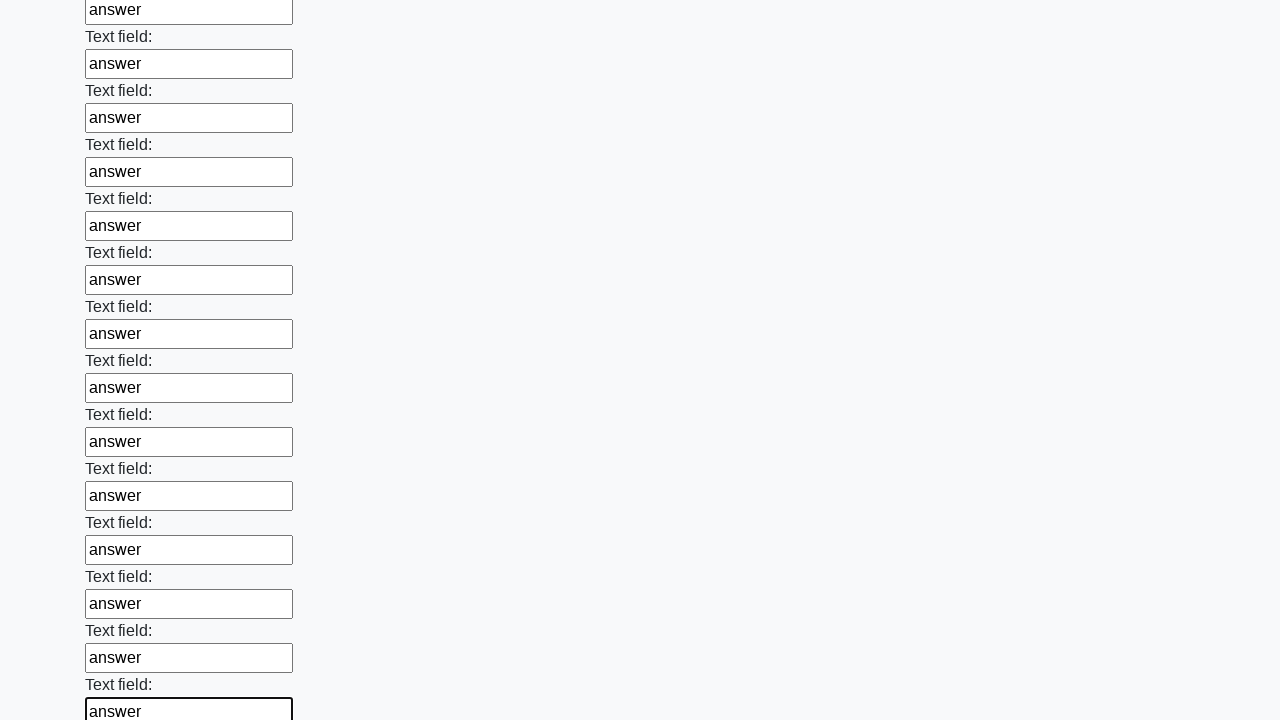

Filled input field 55 of 100 with 'answer' on input >> nth=54
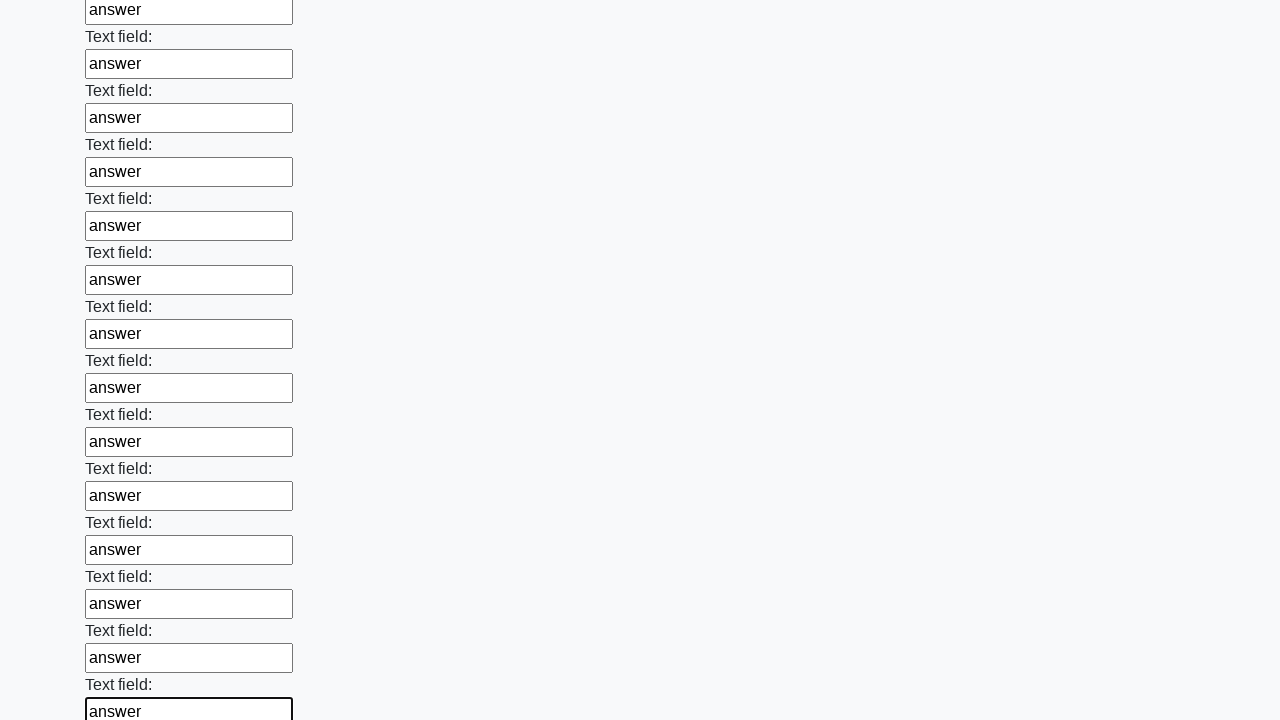

Filled input field 56 of 100 with 'answer' on input >> nth=55
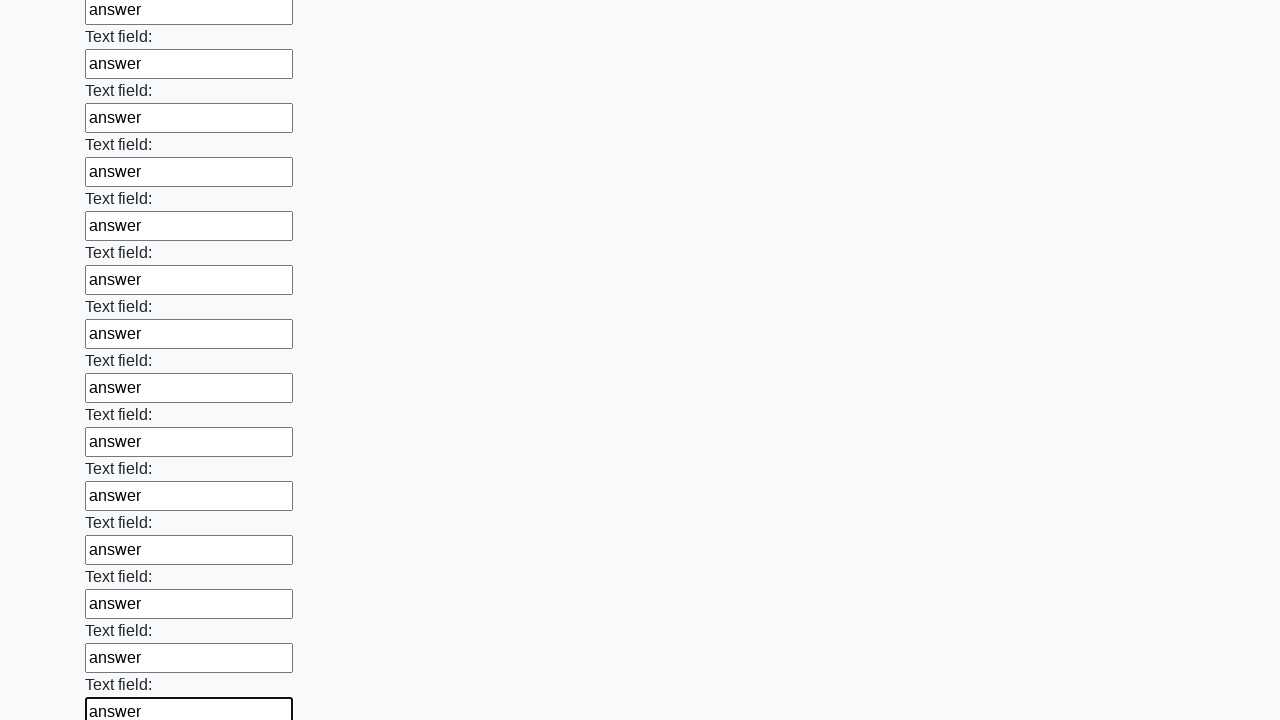

Filled input field 57 of 100 with 'answer' on input >> nth=56
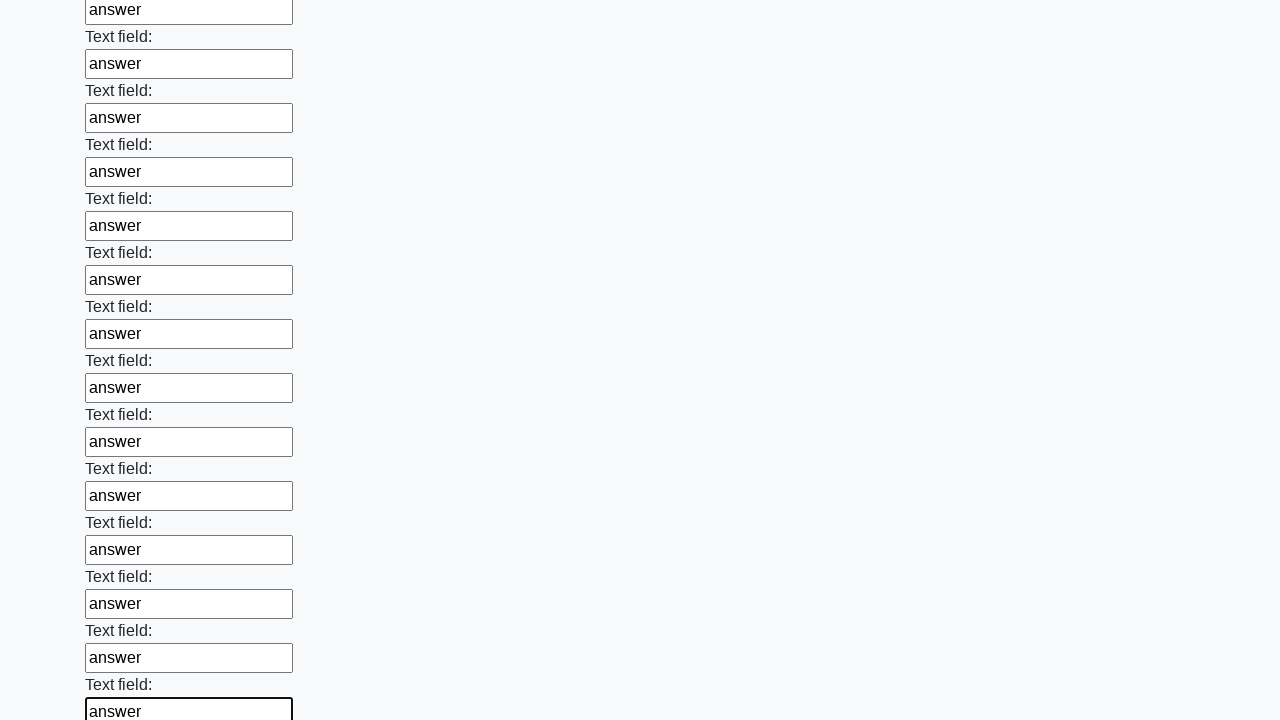

Filled input field 58 of 100 with 'answer' on input >> nth=57
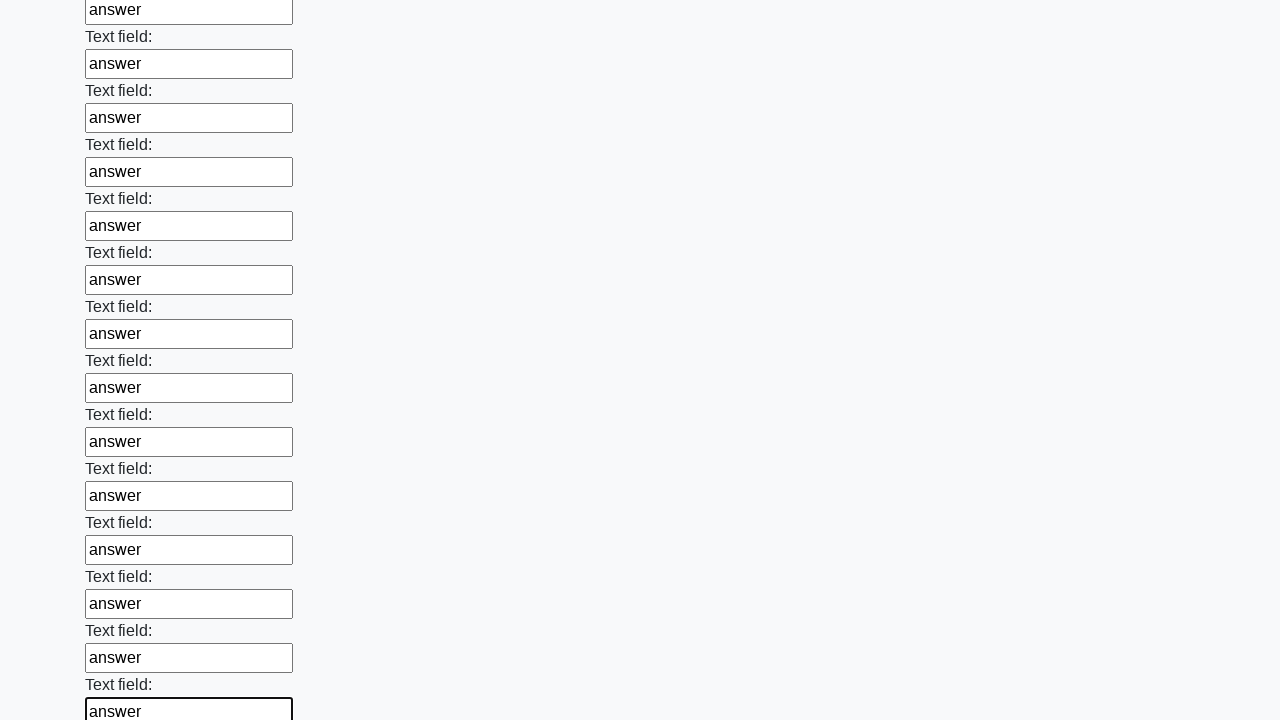

Filled input field 59 of 100 with 'answer' on input >> nth=58
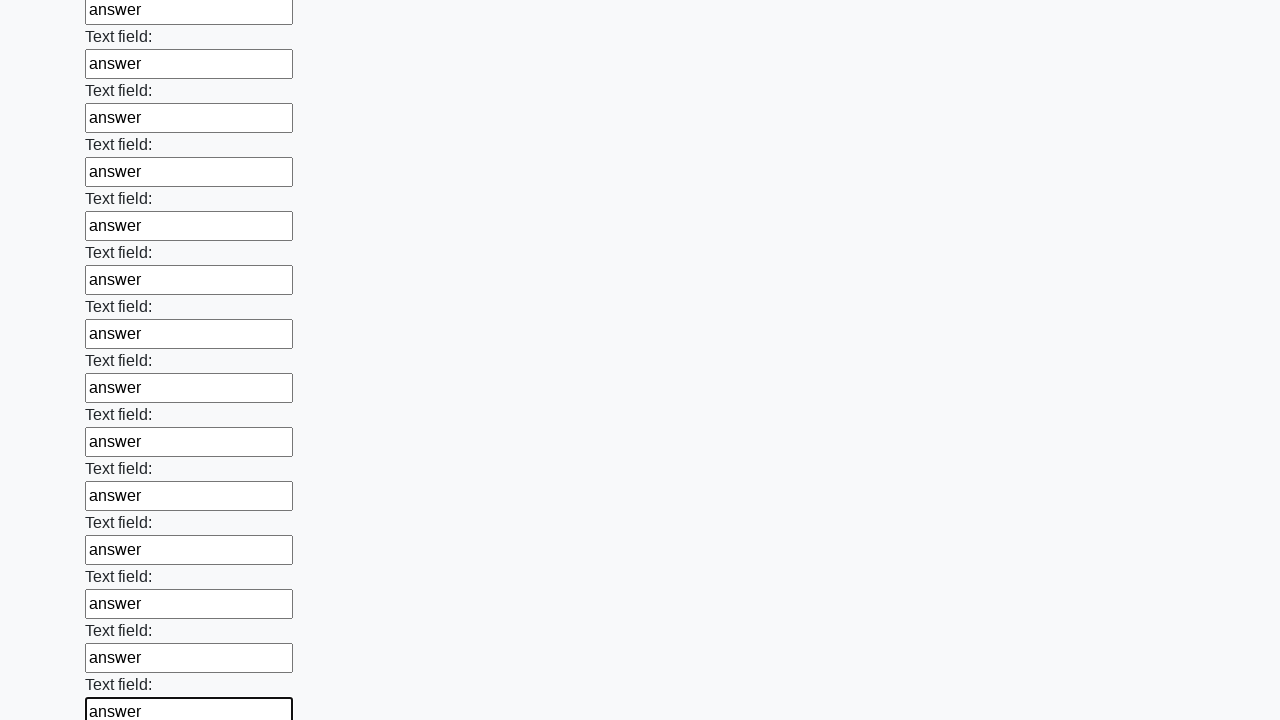

Filled input field 60 of 100 with 'answer' on input >> nth=59
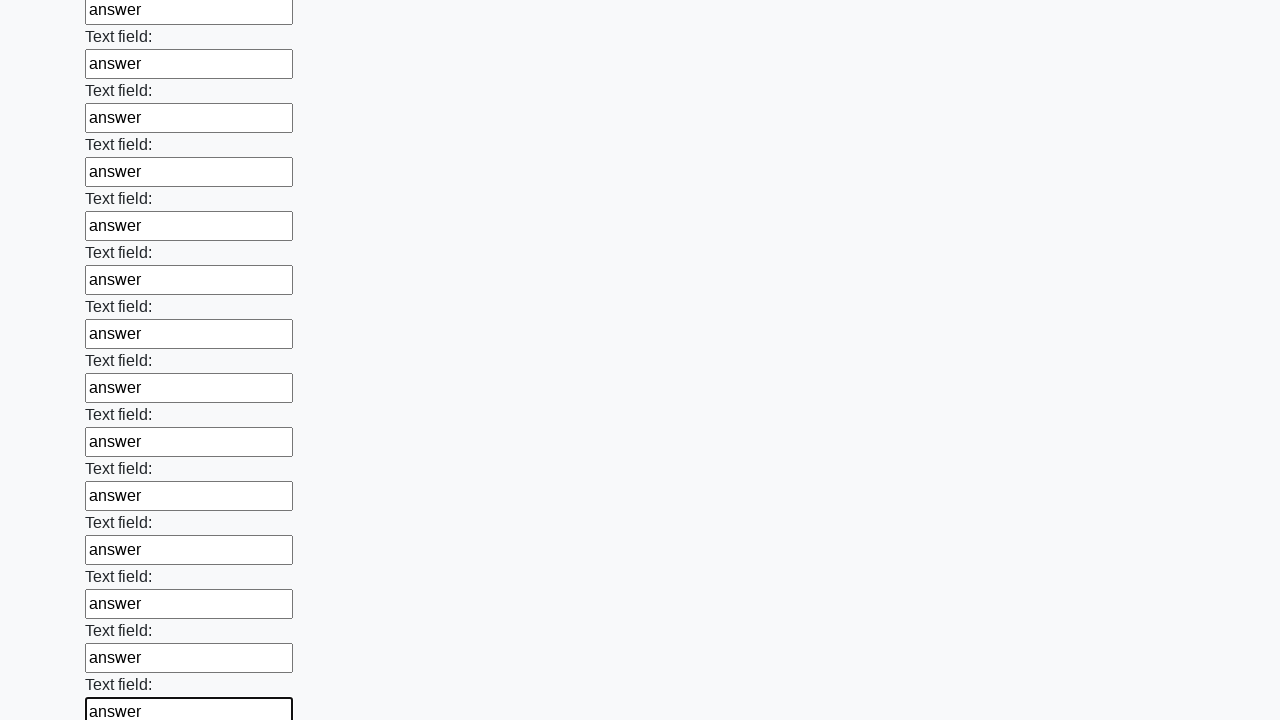

Filled input field 61 of 100 with 'answer' on input >> nth=60
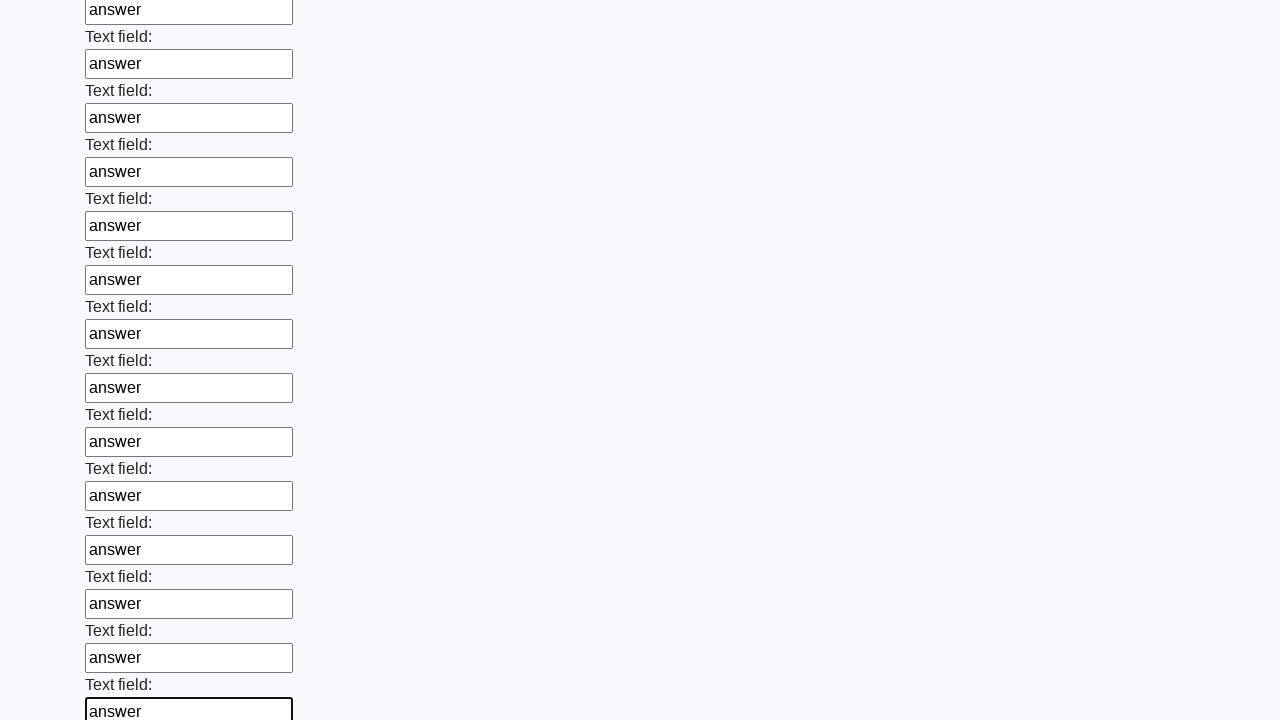

Filled input field 62 of 100 with 'answer' on input >> nth=61
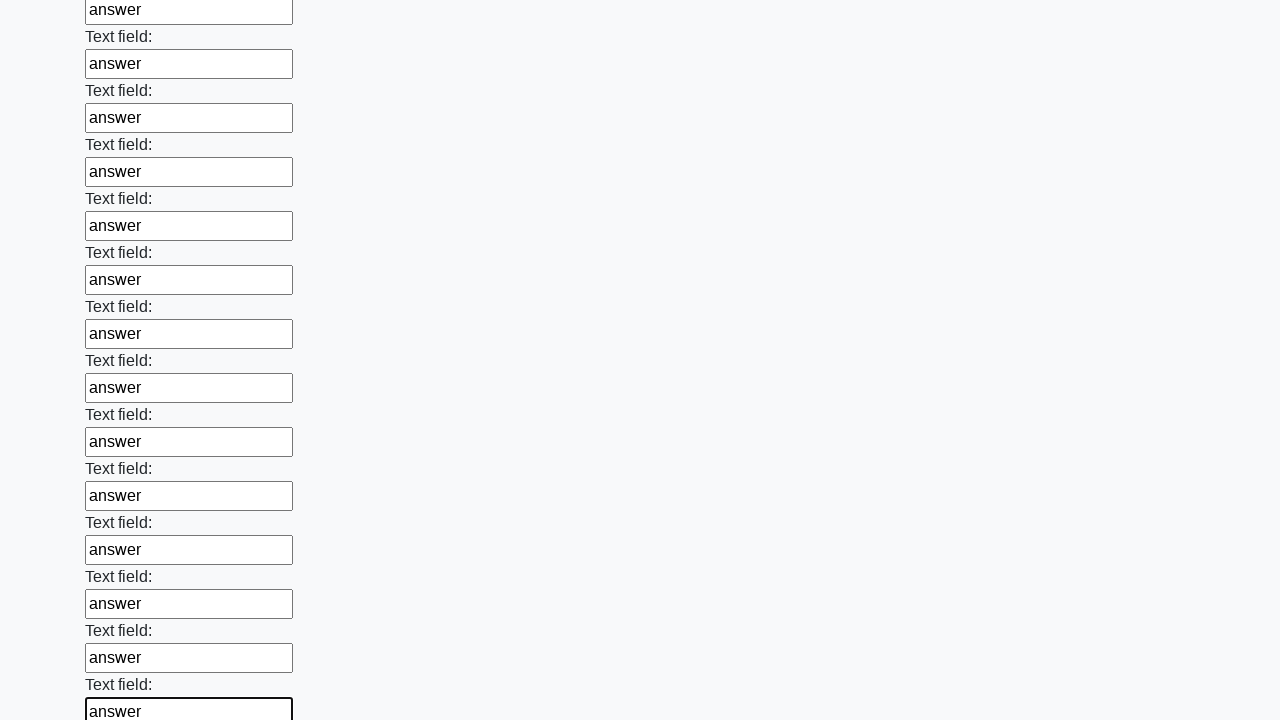

Filled input field 63 of 100 with 'answer' on input >> nth=62
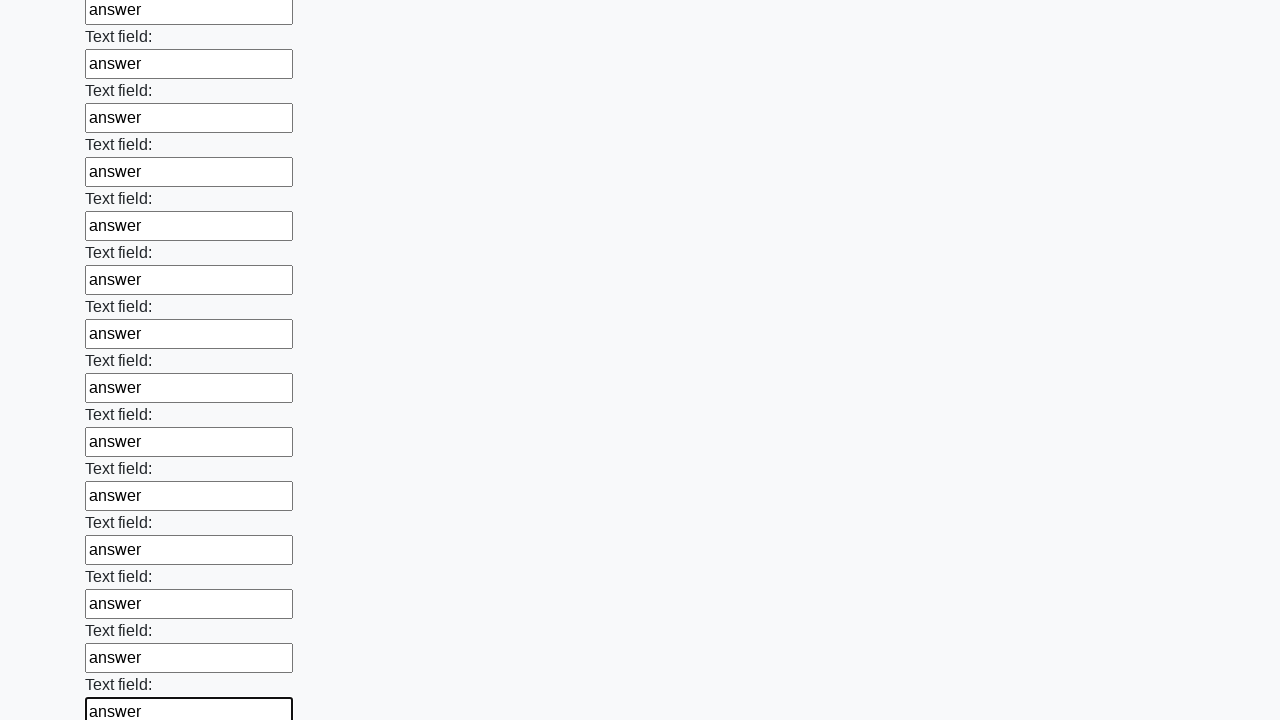

Filled input field 64 of 100 with 'answer' on input >> nth=63
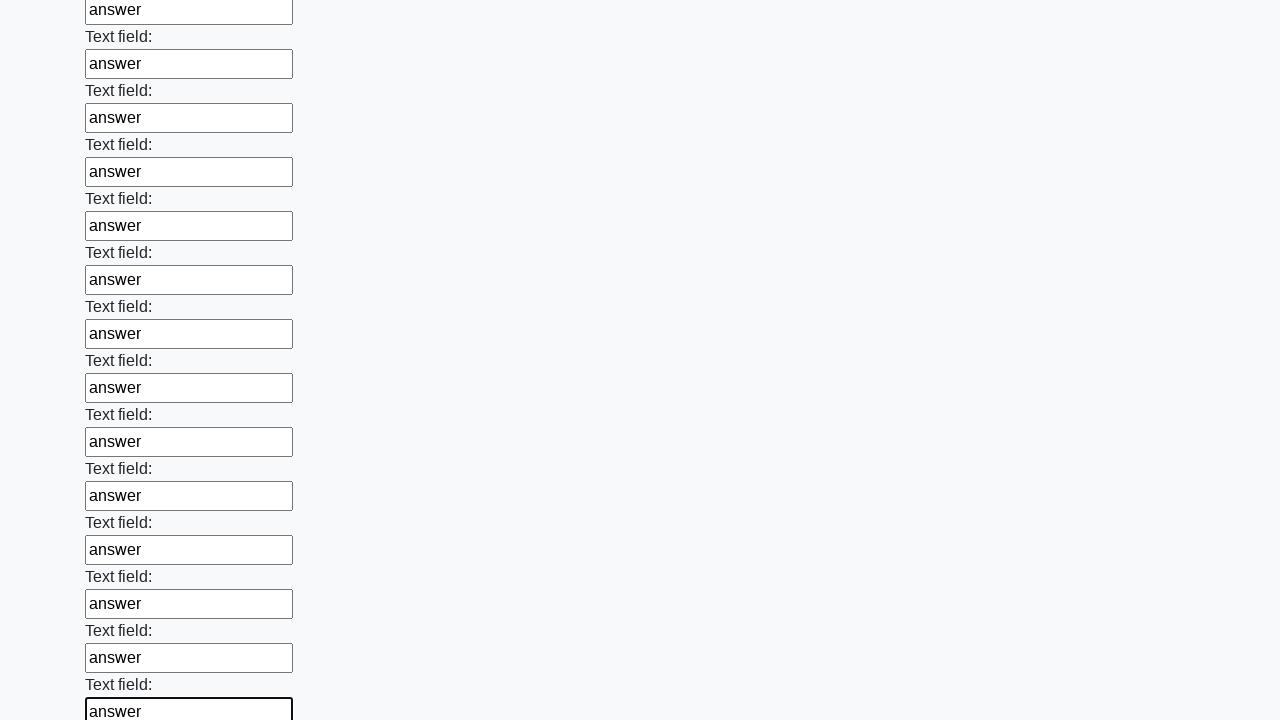

Filled input field 65 of 100 with 'answer' on input >> nth=64
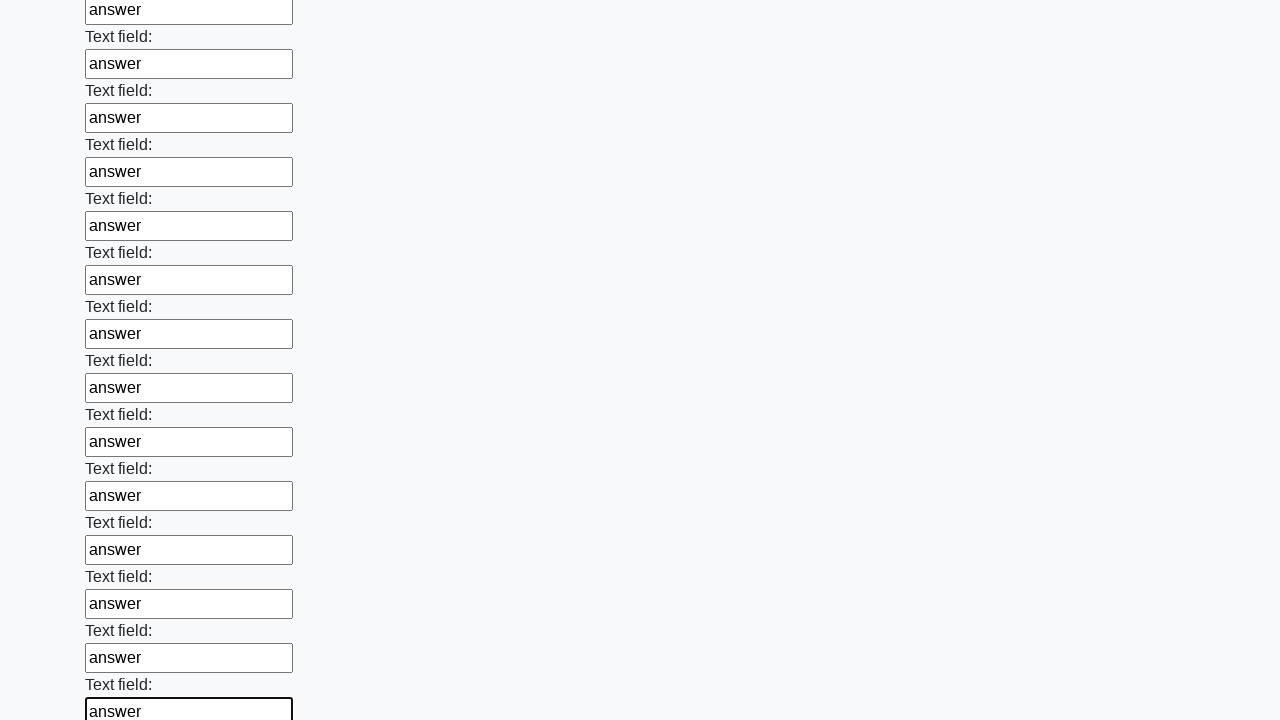

Filled input field 66 of 100 with 'answer' on input >> nth=65
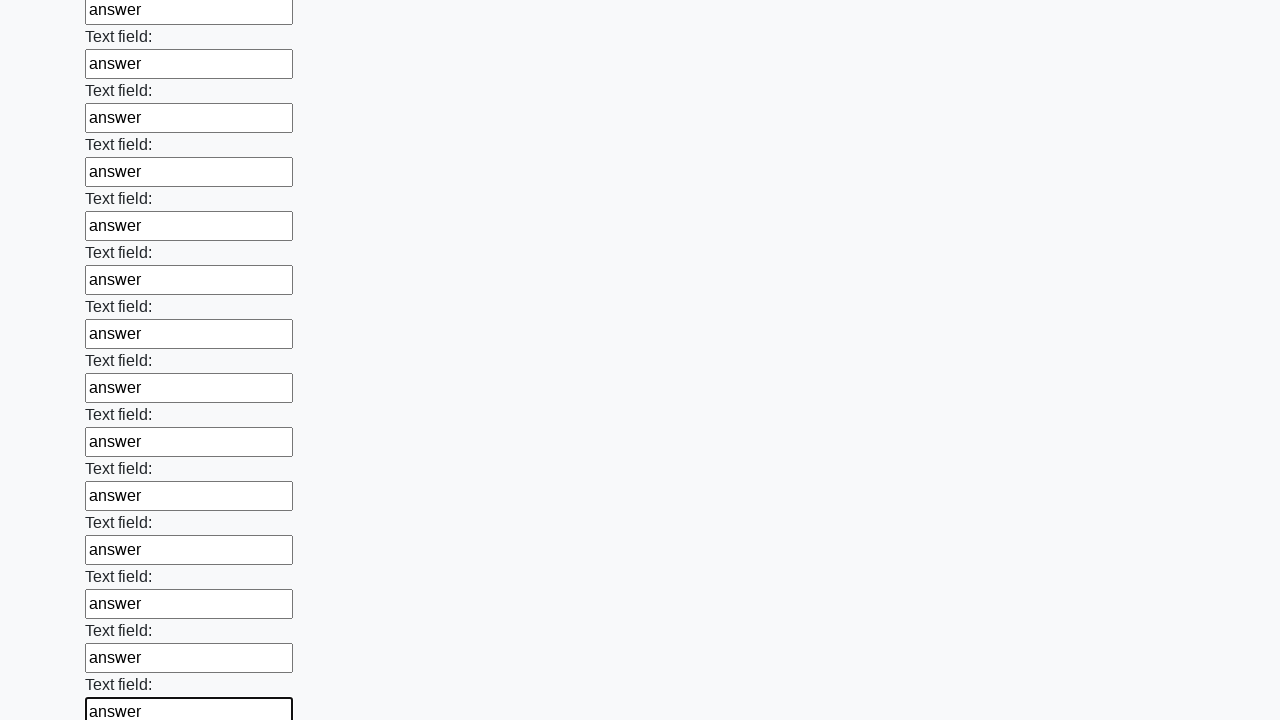

Filled input field 67 of 100 with 'answer' on input >> nth=66
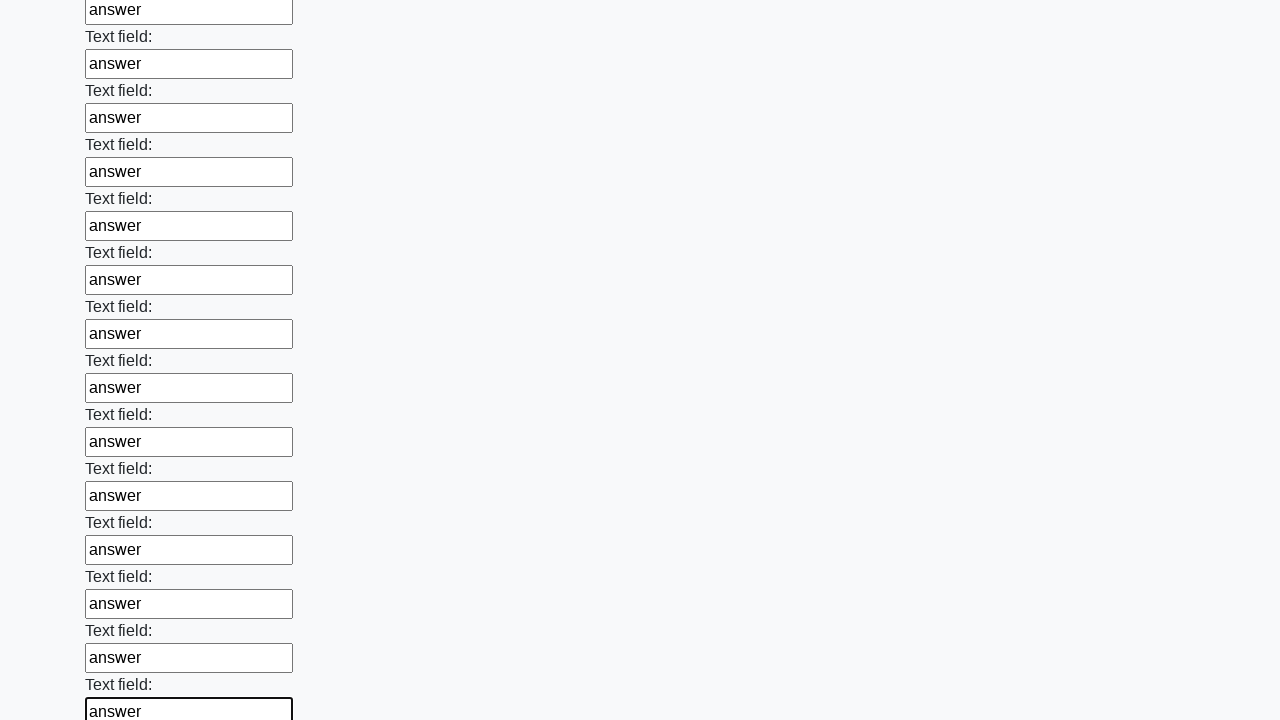

Filled input field 68 of 100 with 'answer' on input >> nth=67
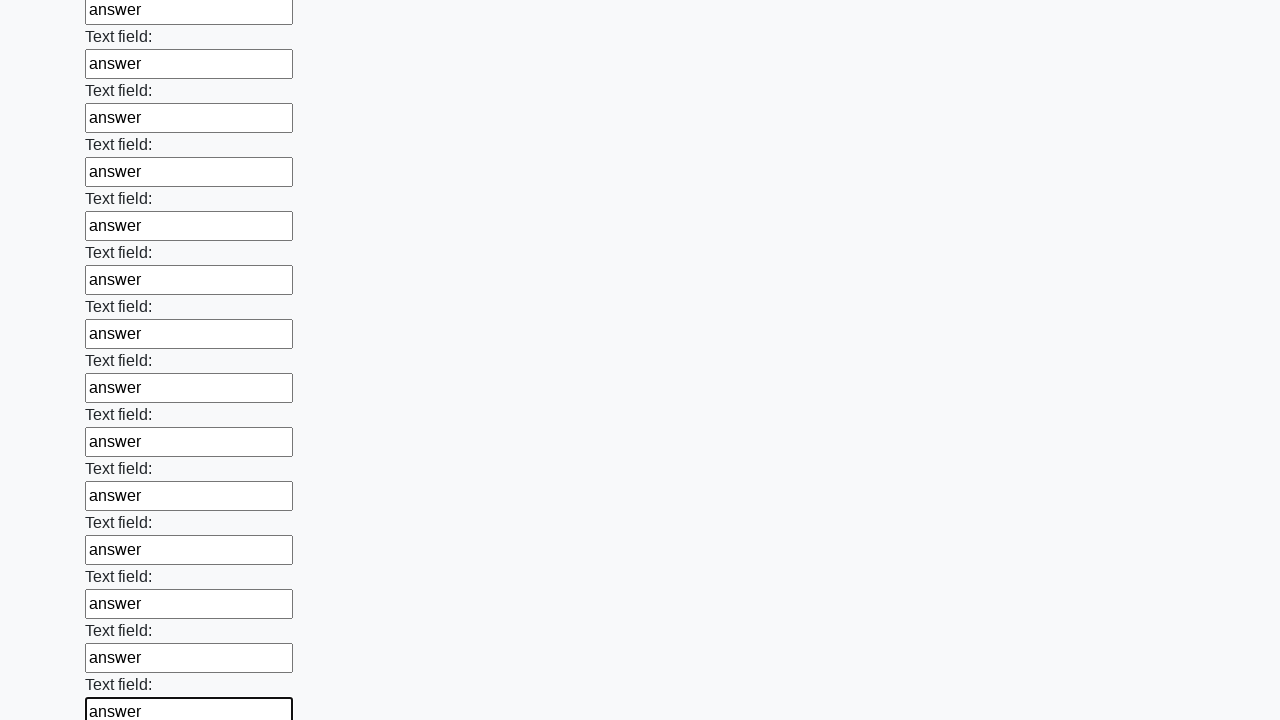

Filled input field 69 of 100 with 'answer' on input >> nth=68
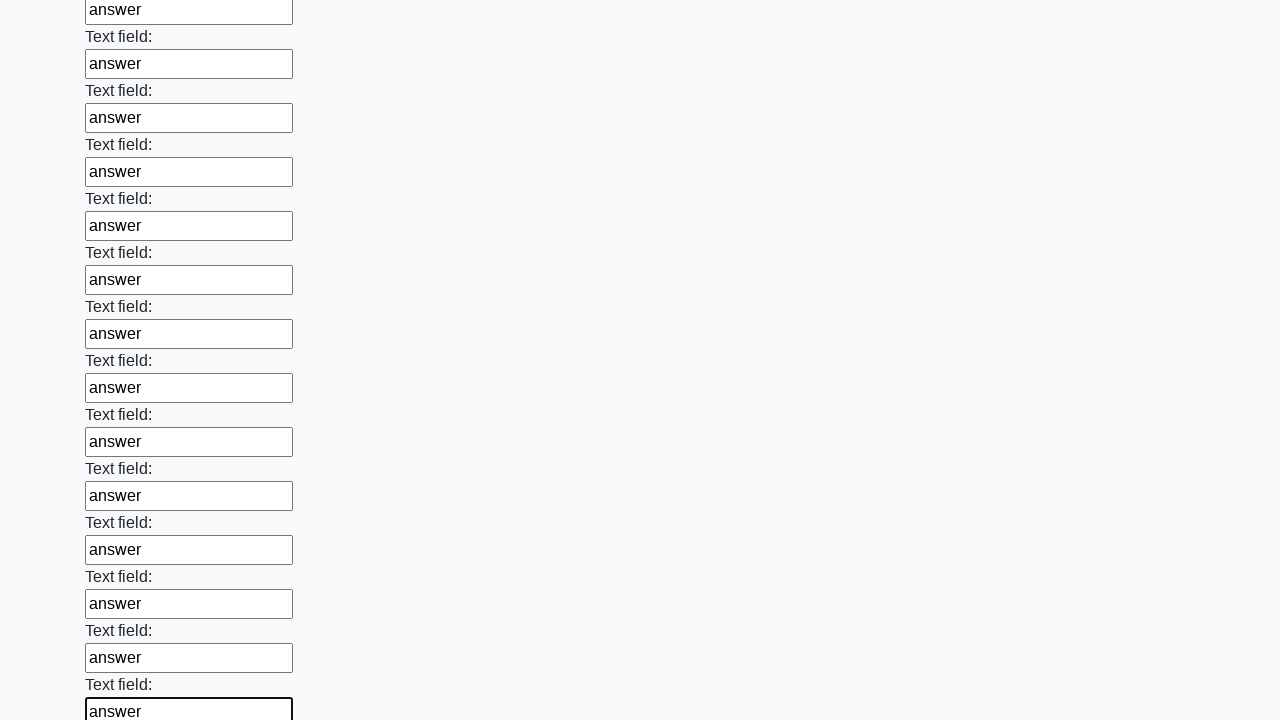

Filled input field 70 of 100 with 'answer' on input >> nth=69
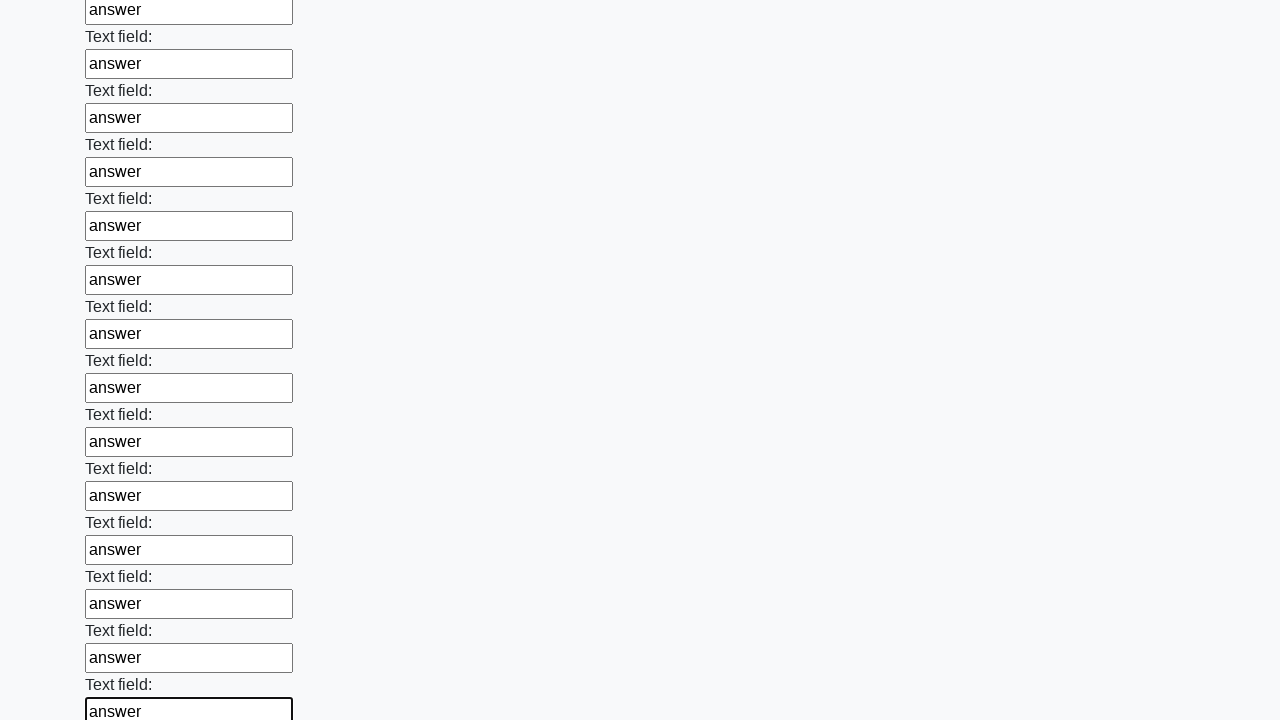

Filled input field 71 of 100 with 'answer' on input >> nth=70
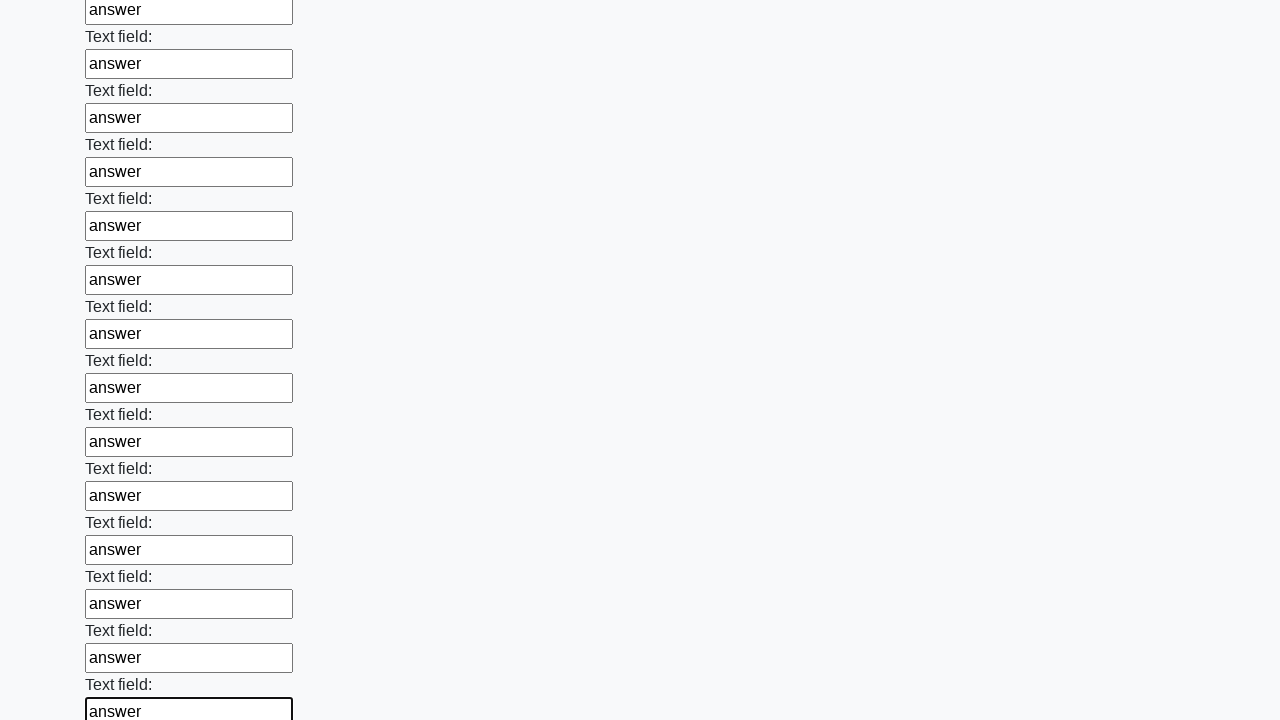

Filled input field 72 of 100 with 'answer' on input >> nth=71
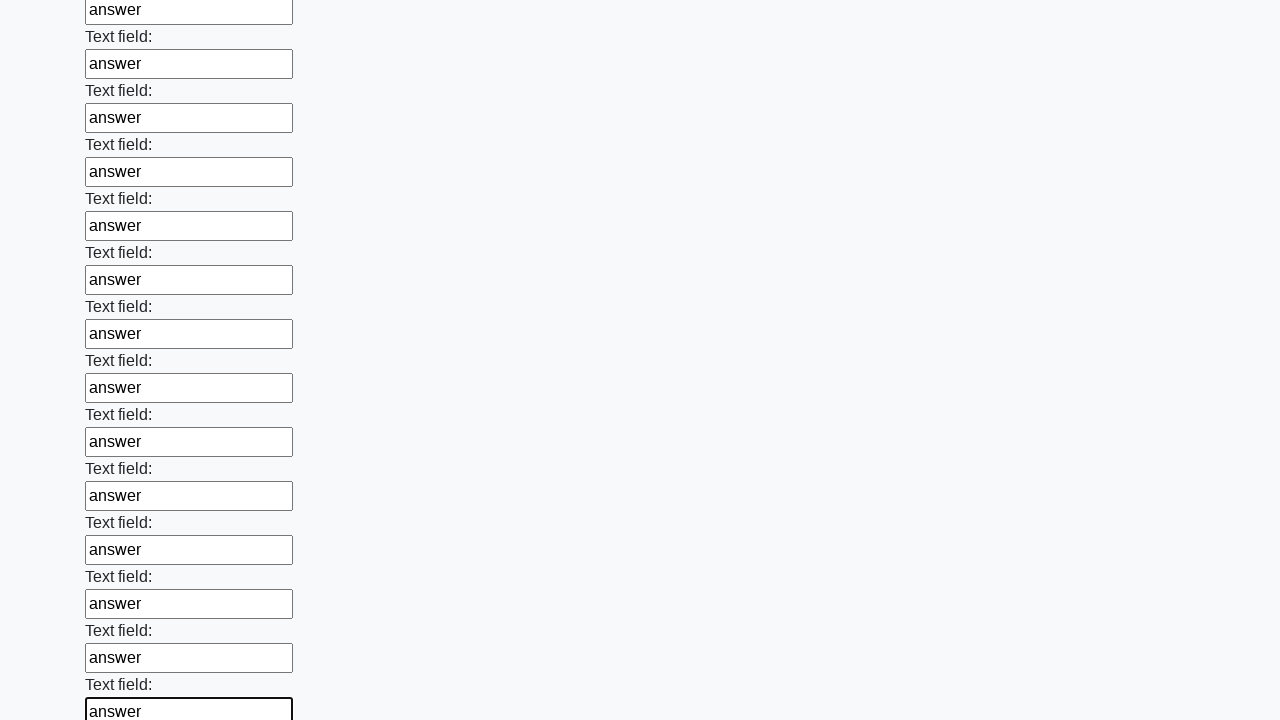

Filled input field 73 of 100 with 'answer' on input >> nth=72
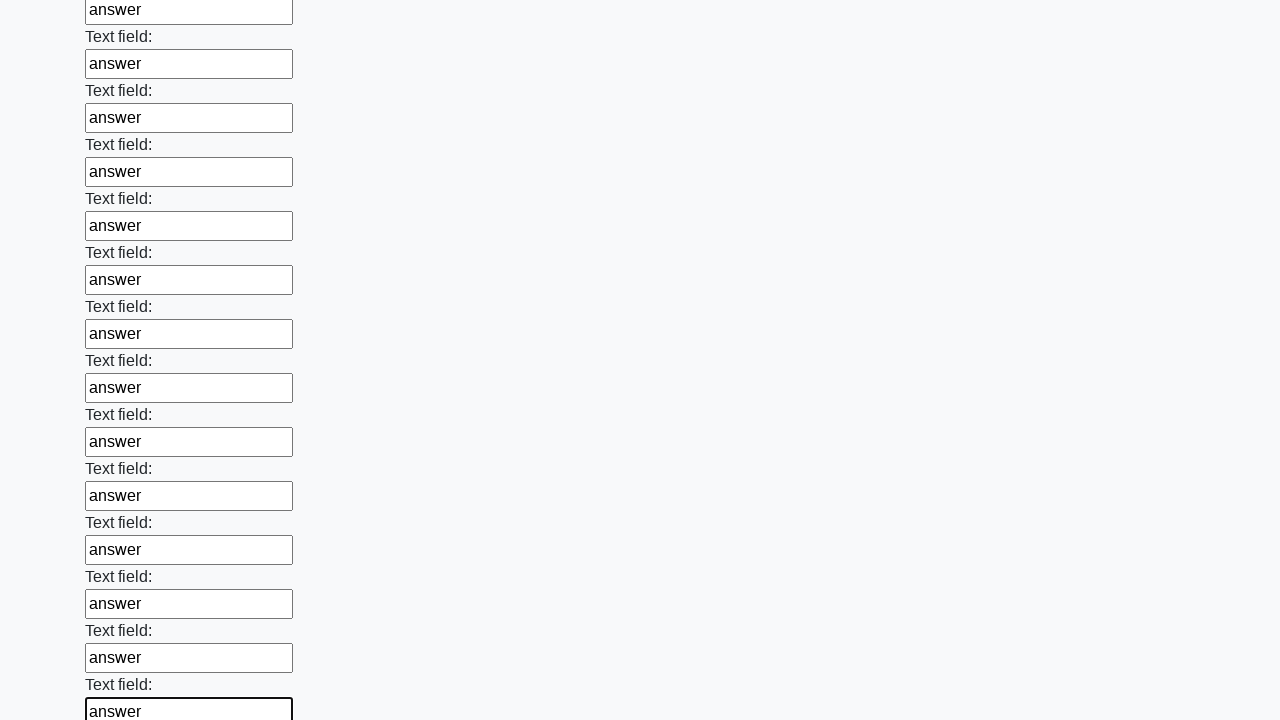

Filled input field 74 of 100 with 'answer' on input >> nth=73
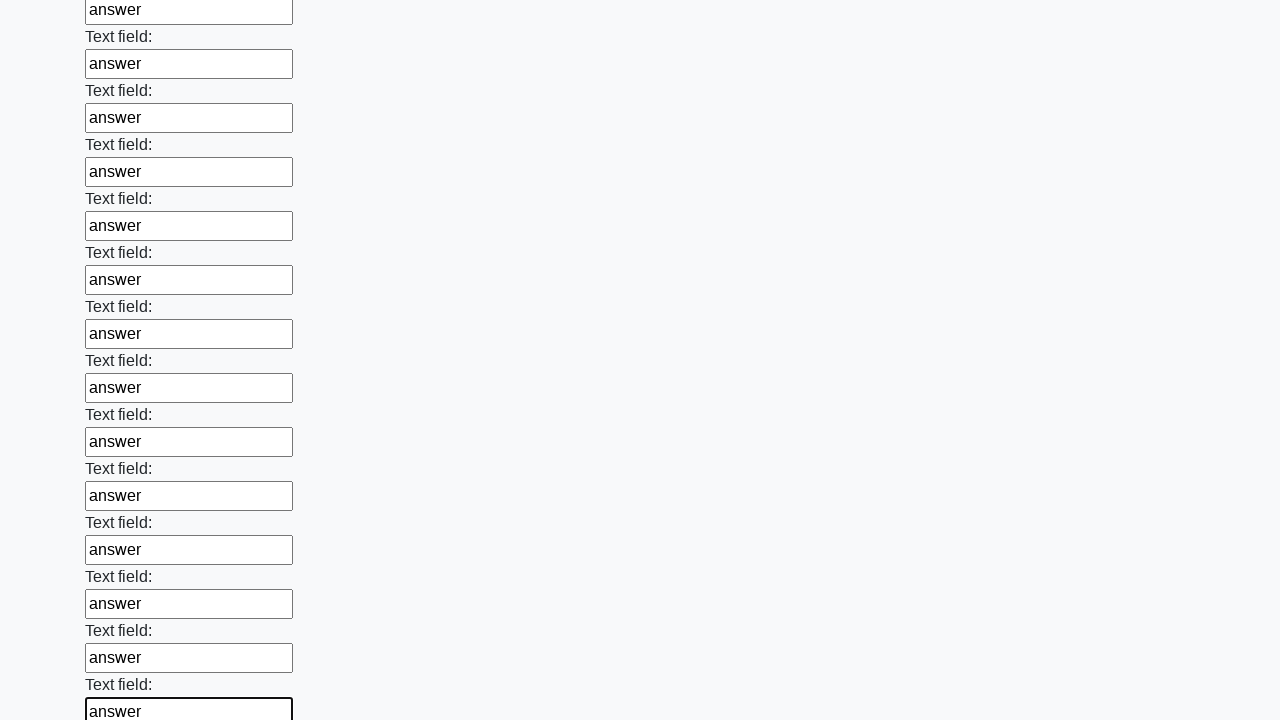

Filled input field 75 of 100 with 'answer' on input >> nth=74
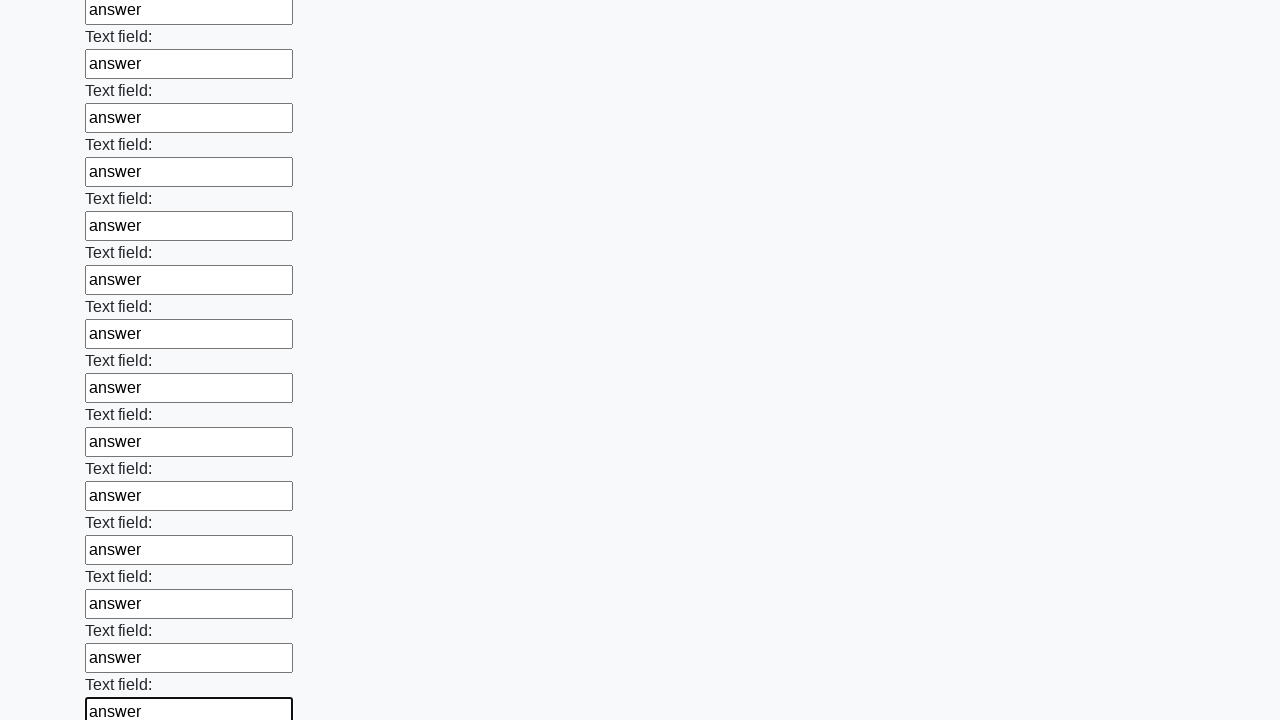

Filled input field 76 of 100 with 'answer' on input >> nth=75
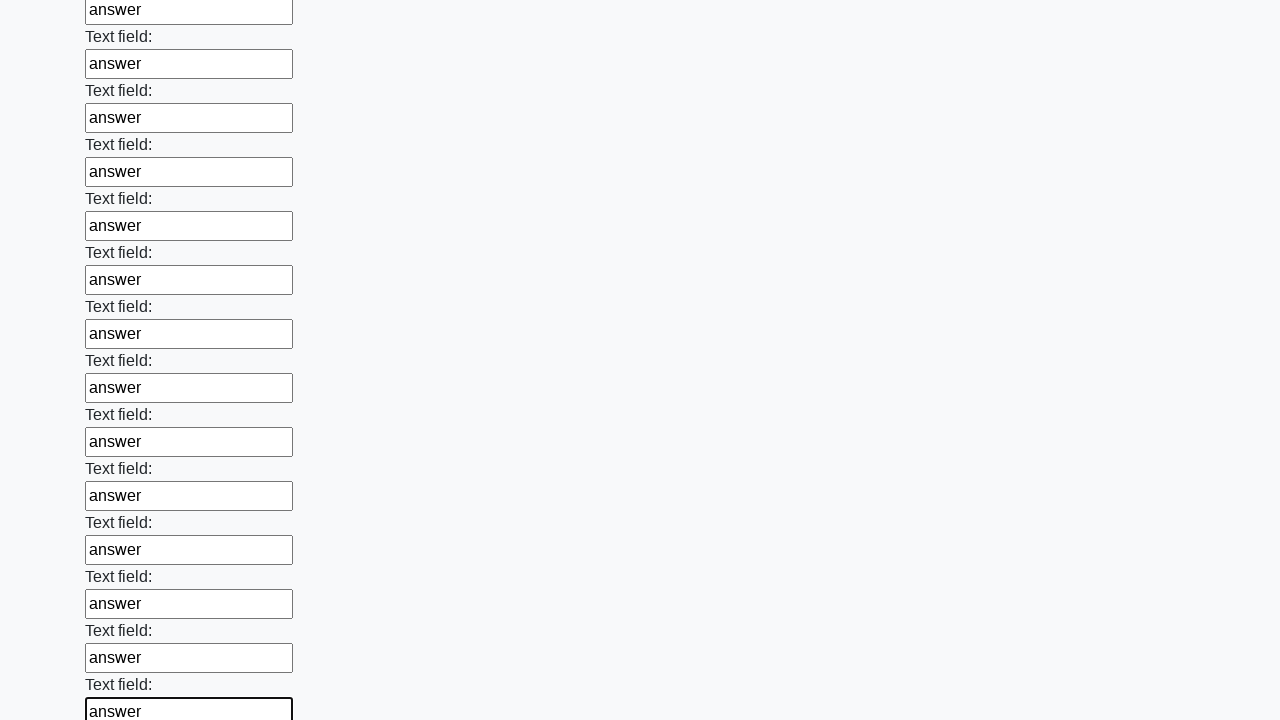

Filled input field 77 of 100 with 'answer' on input >> nth=76
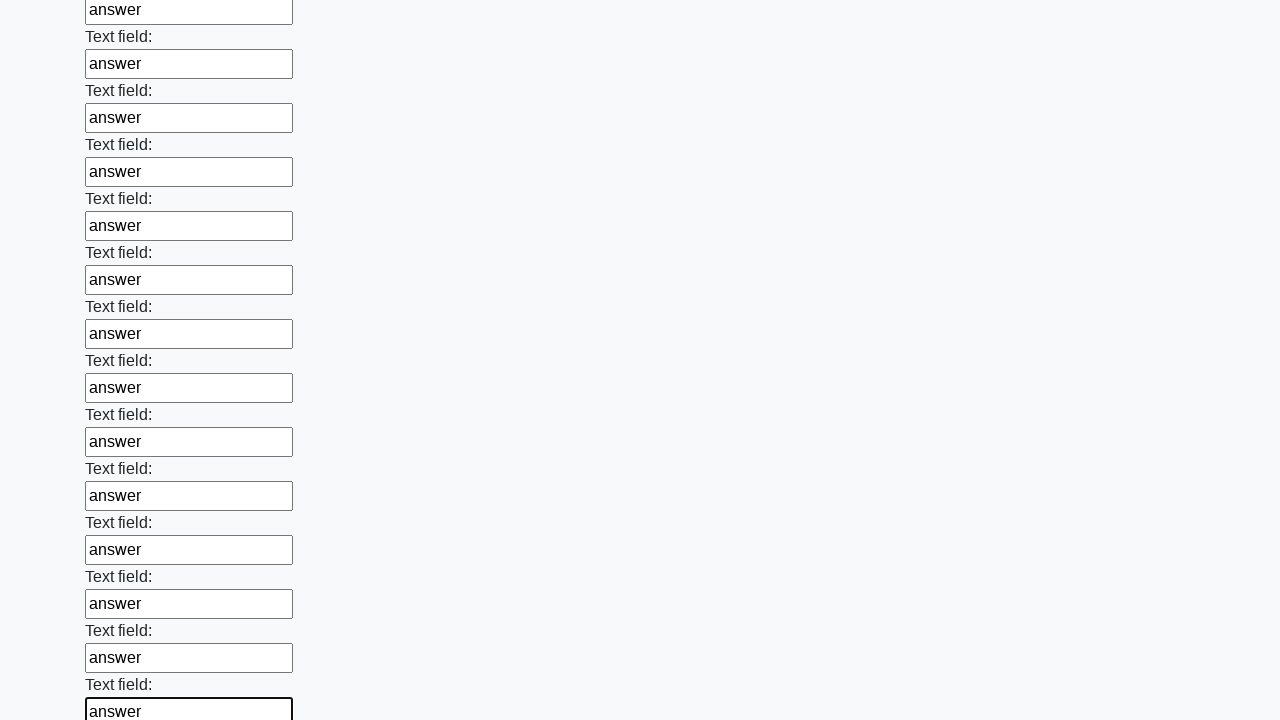

Filled input field 78 of 100 with 'answer' on input >> nth=77
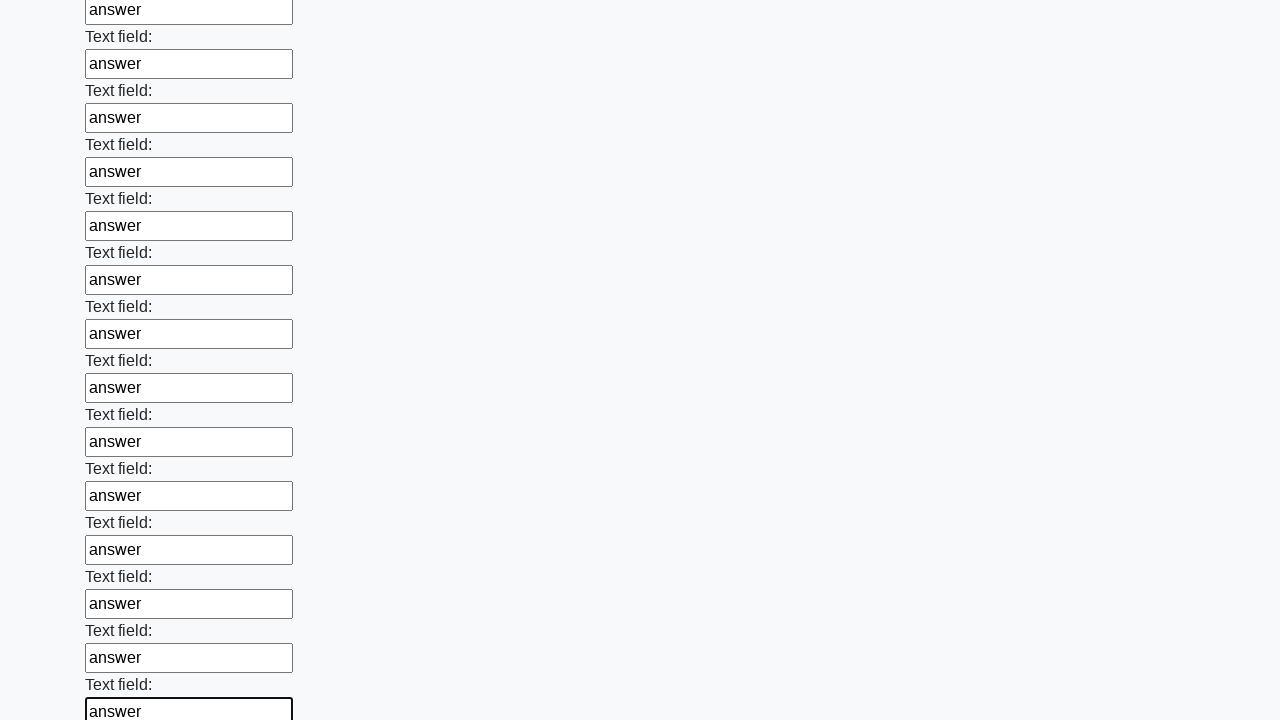

Filled input field 79 of 100 with 'answer' on input >> nth=78
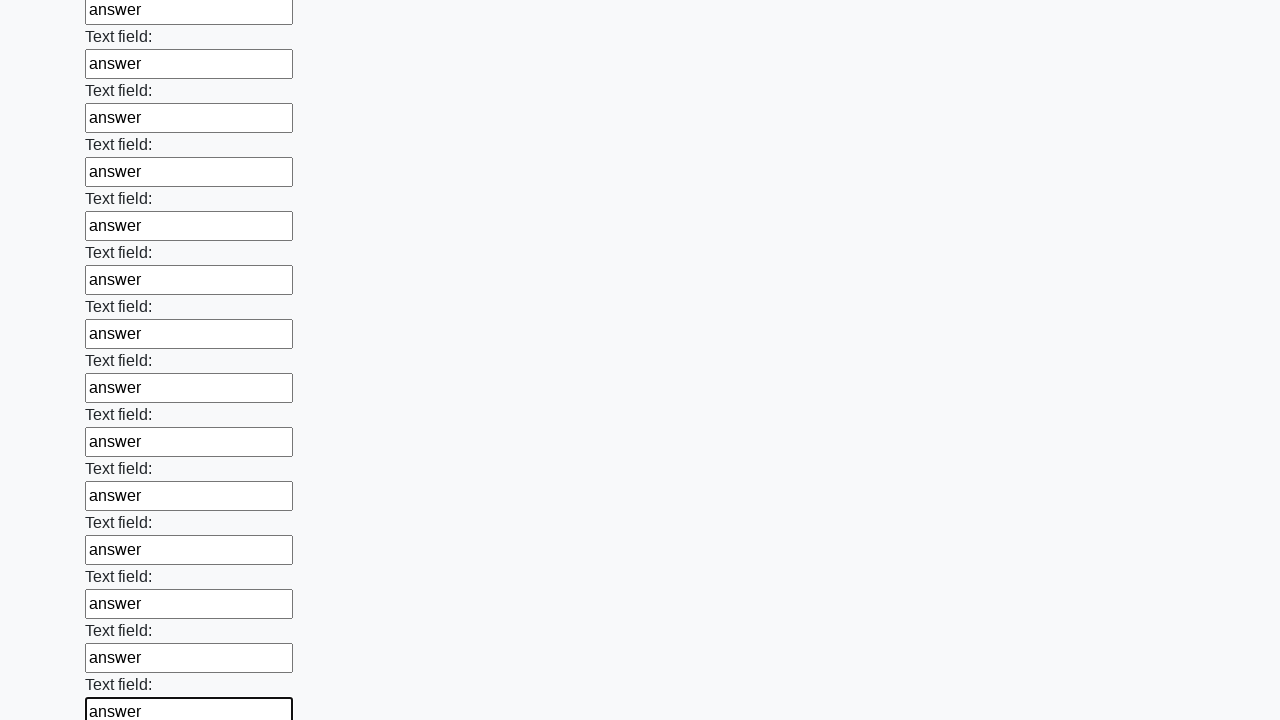

Filled input field 80 of 100 with 'answer' on input >> nth=79
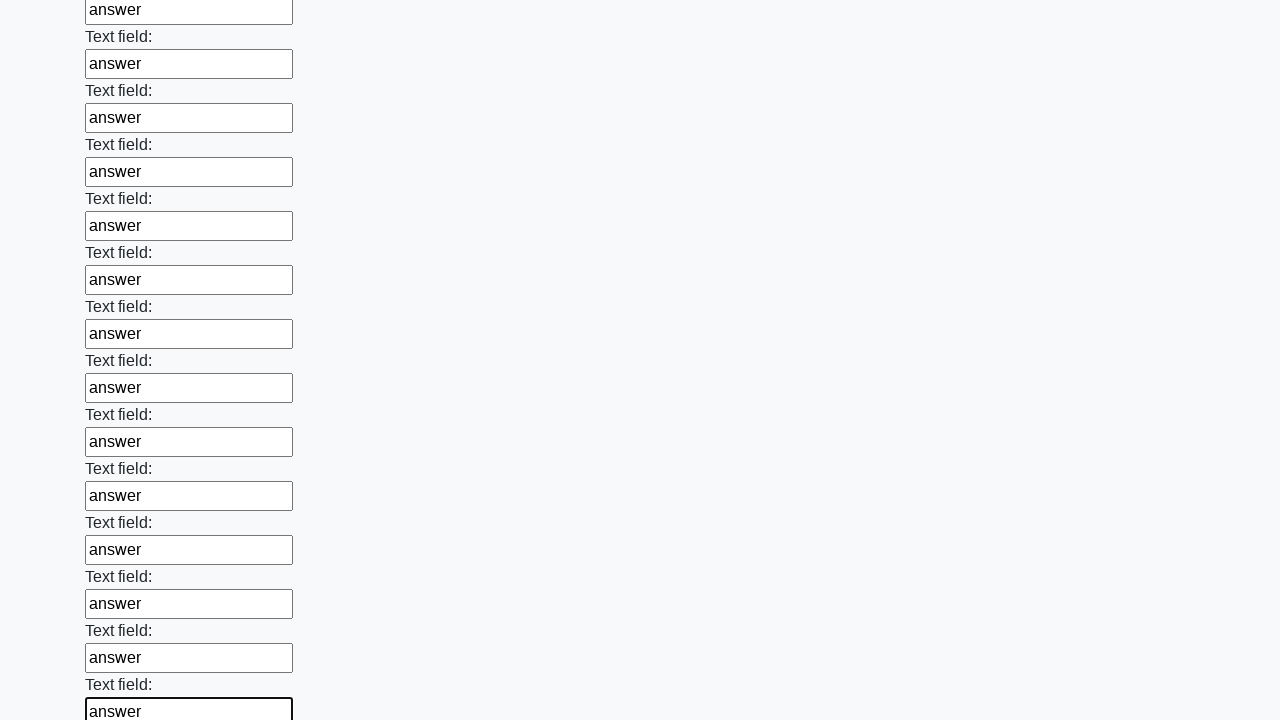

Filled input field 81 of 100 with 'answer' on input >> nth=80
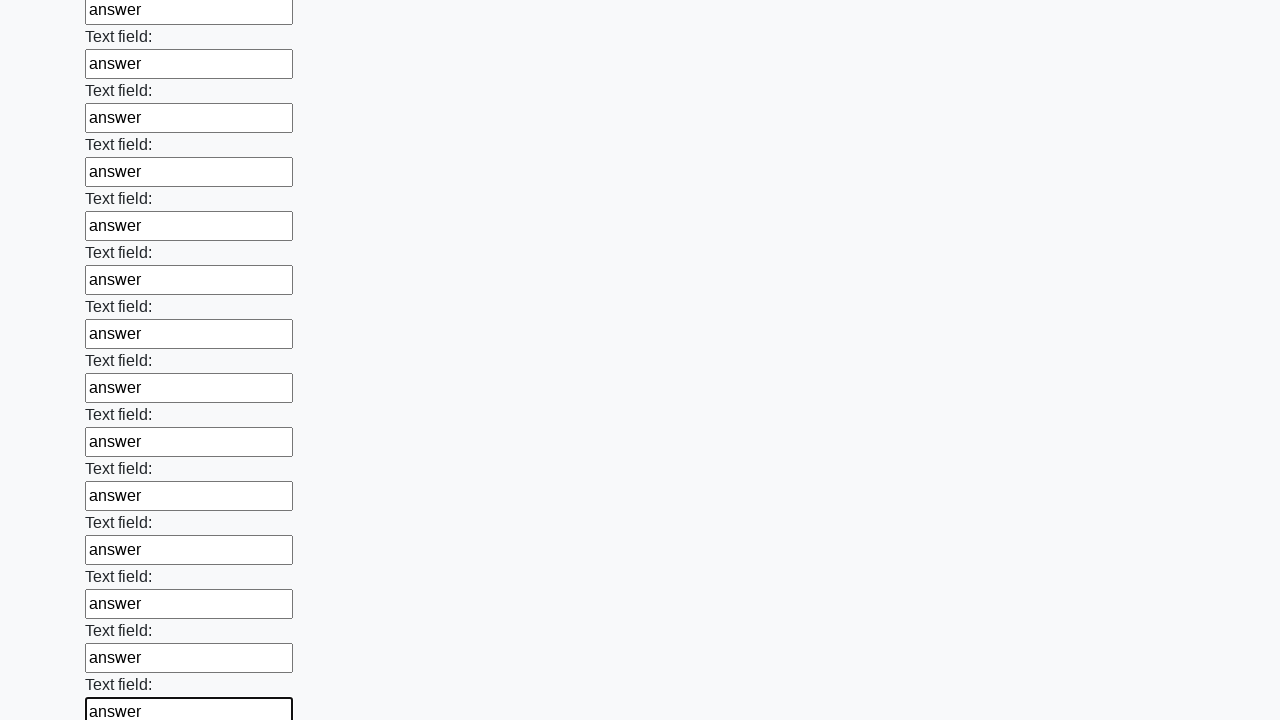

Filled input field 82 of 100 with 'answer' on input >> nth=81
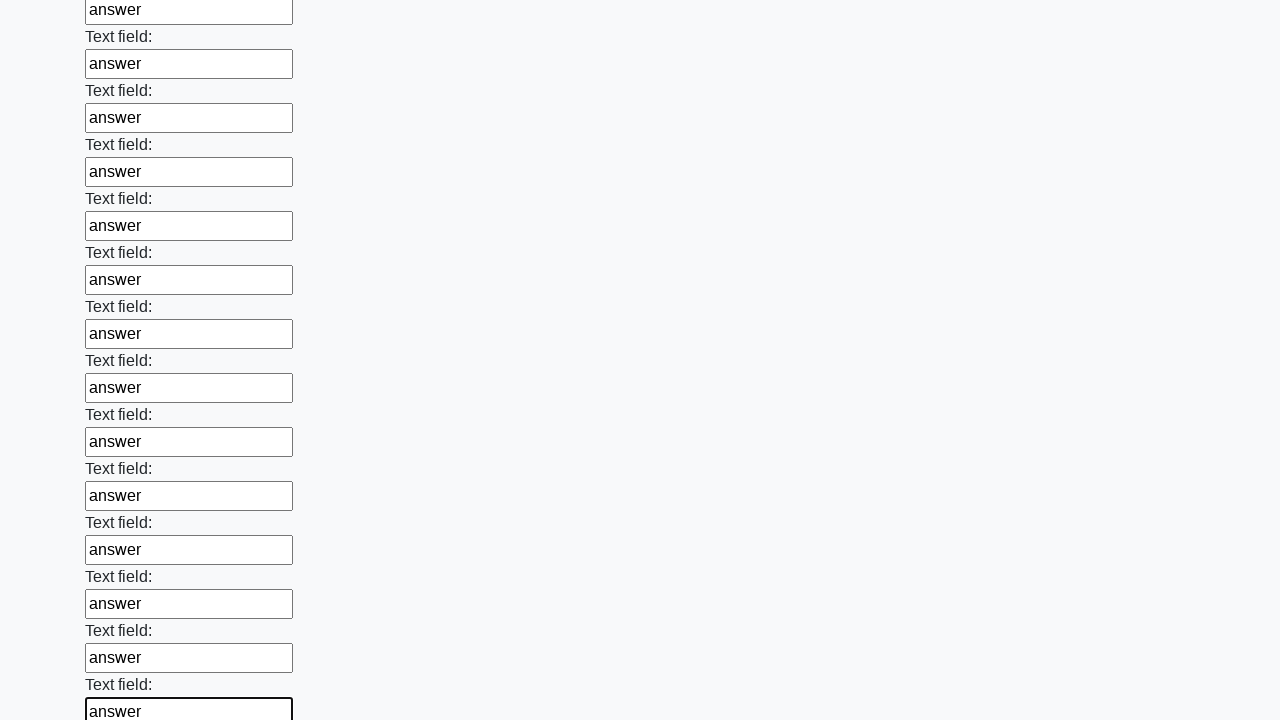

Filled input field 83 of 100 with 'answer' on input >> nth=82
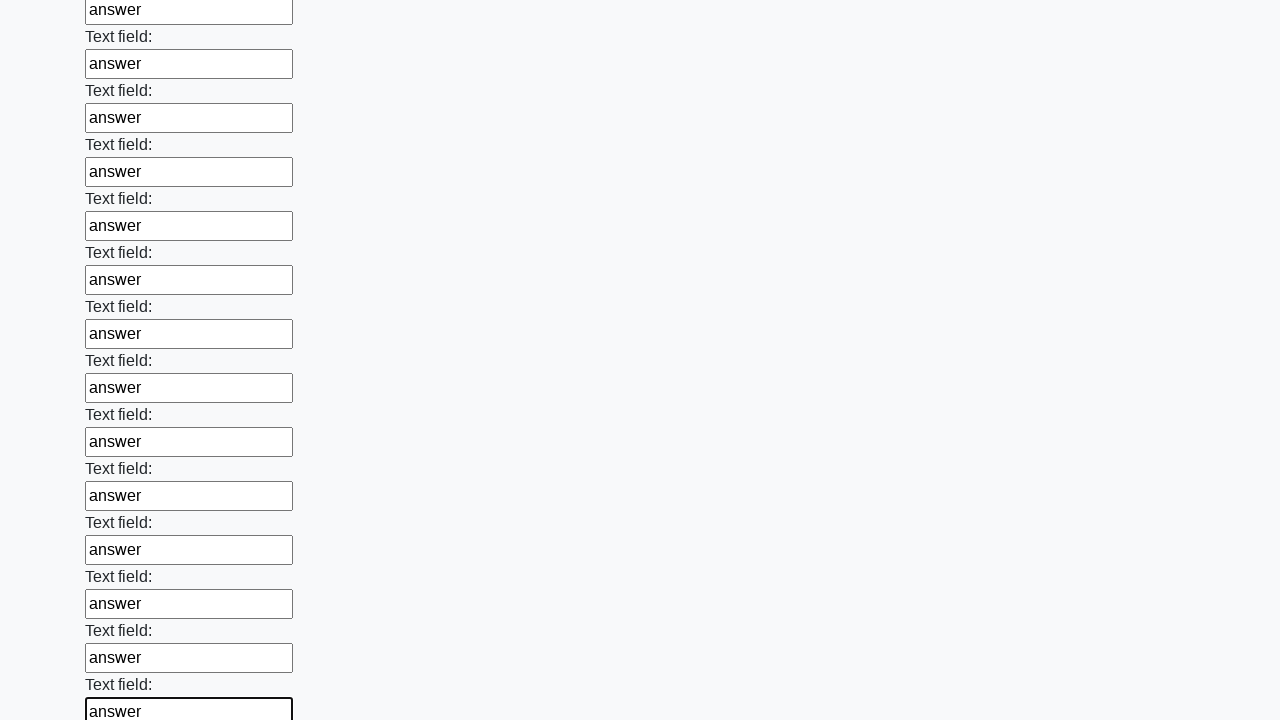

Filled input field 84 of 100 with 'answer' on input >> nth=83
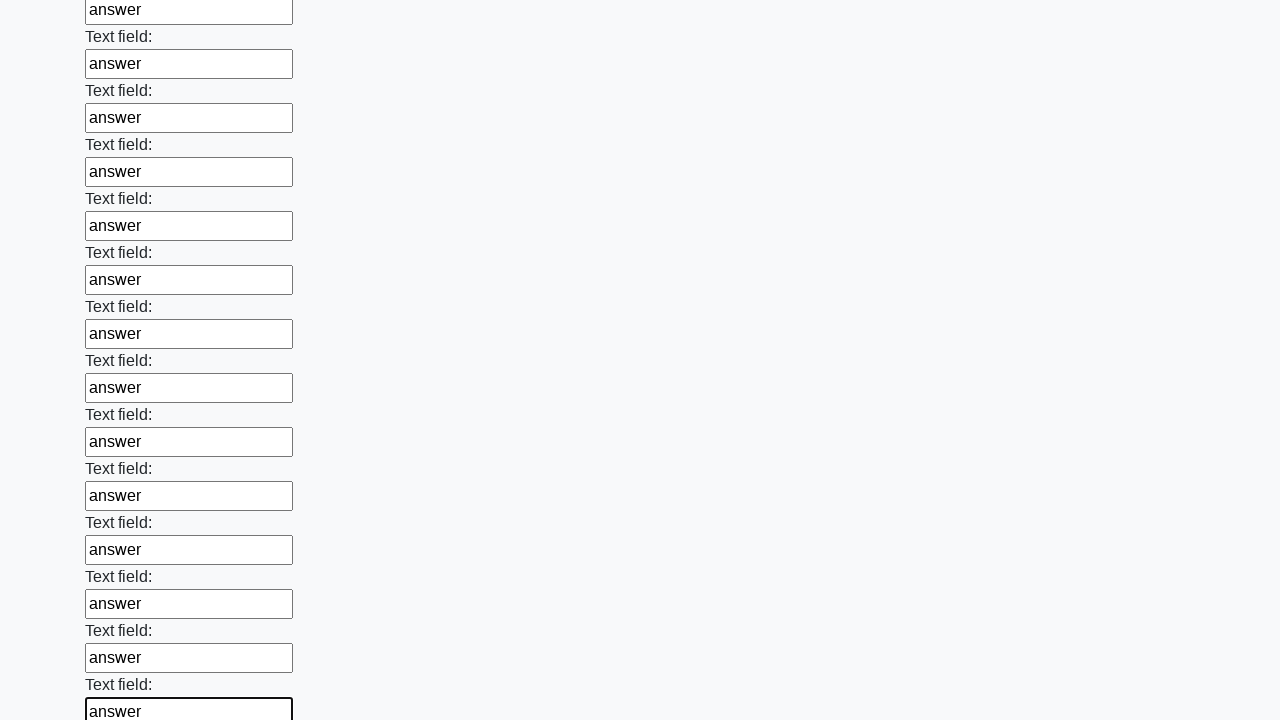

Filled input field 85 of 100 with 'answer' on input >> nth=84
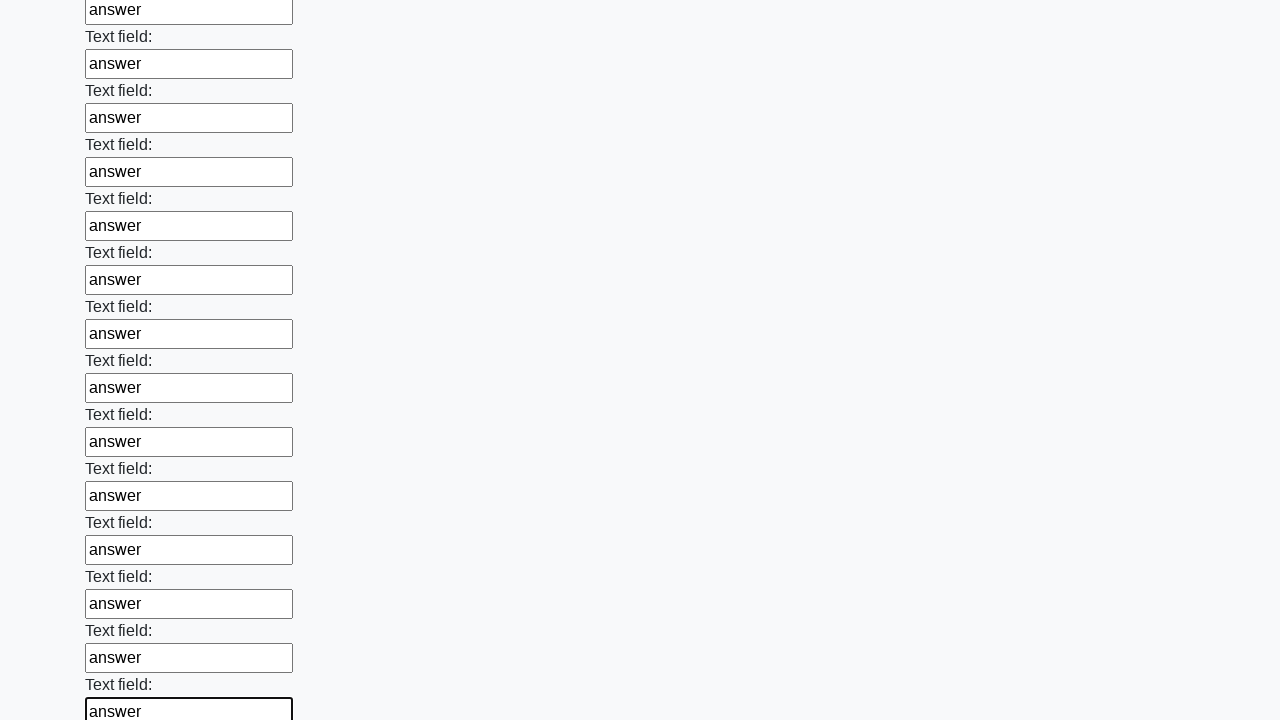

Filled input field 86 of 100 with 'answer' on input >> nth=85
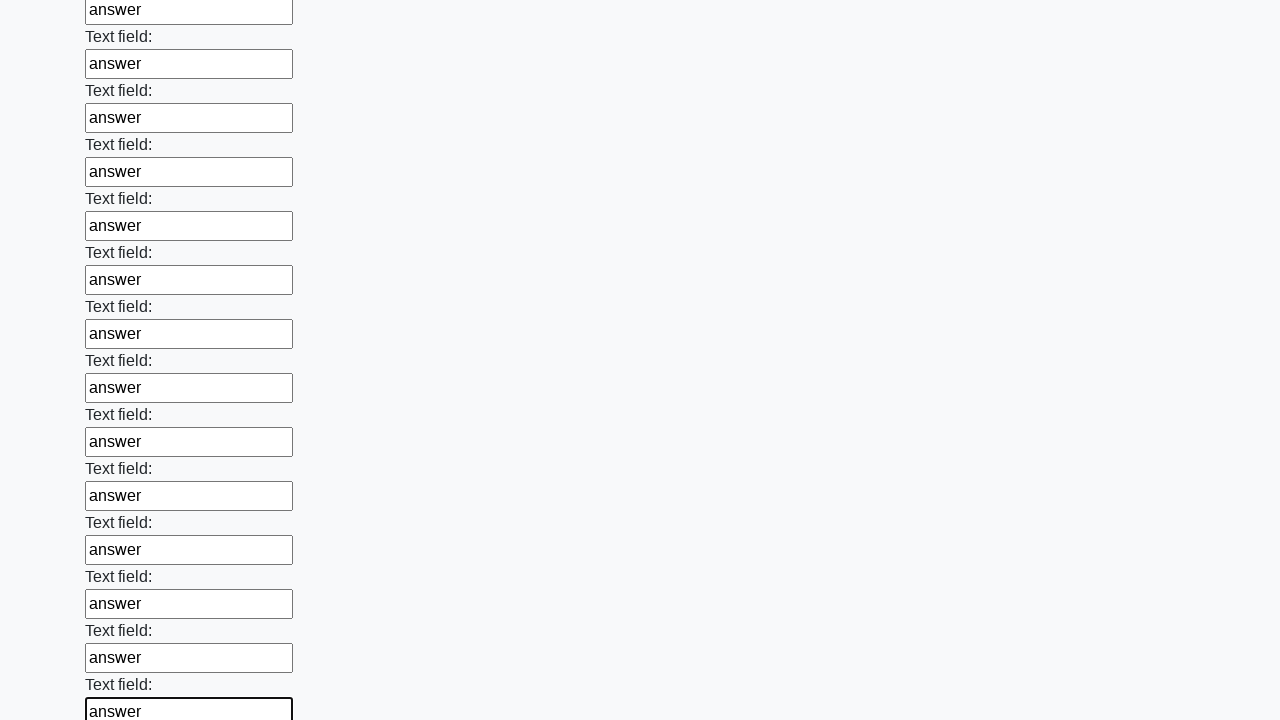

Filled input field 87 of 100 with 'answer' on input >> nth=86
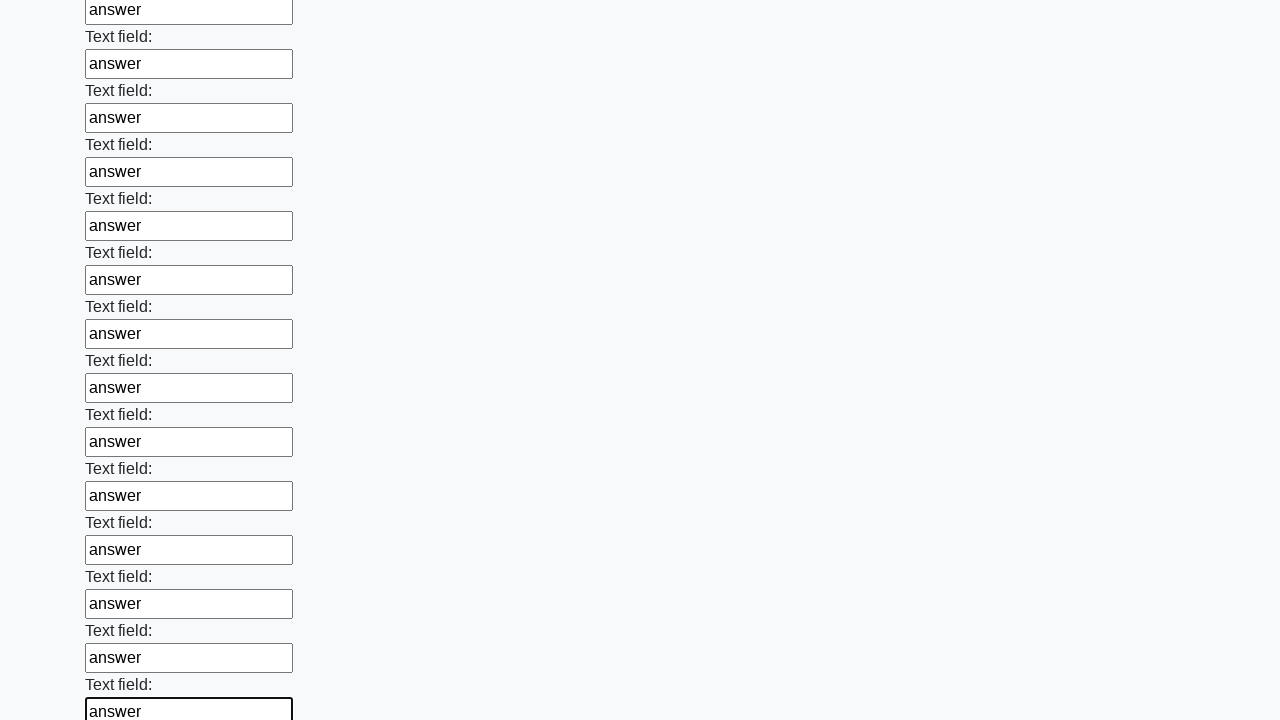

Filled input field 88 of 100 with 'answer' on input >> nth=87
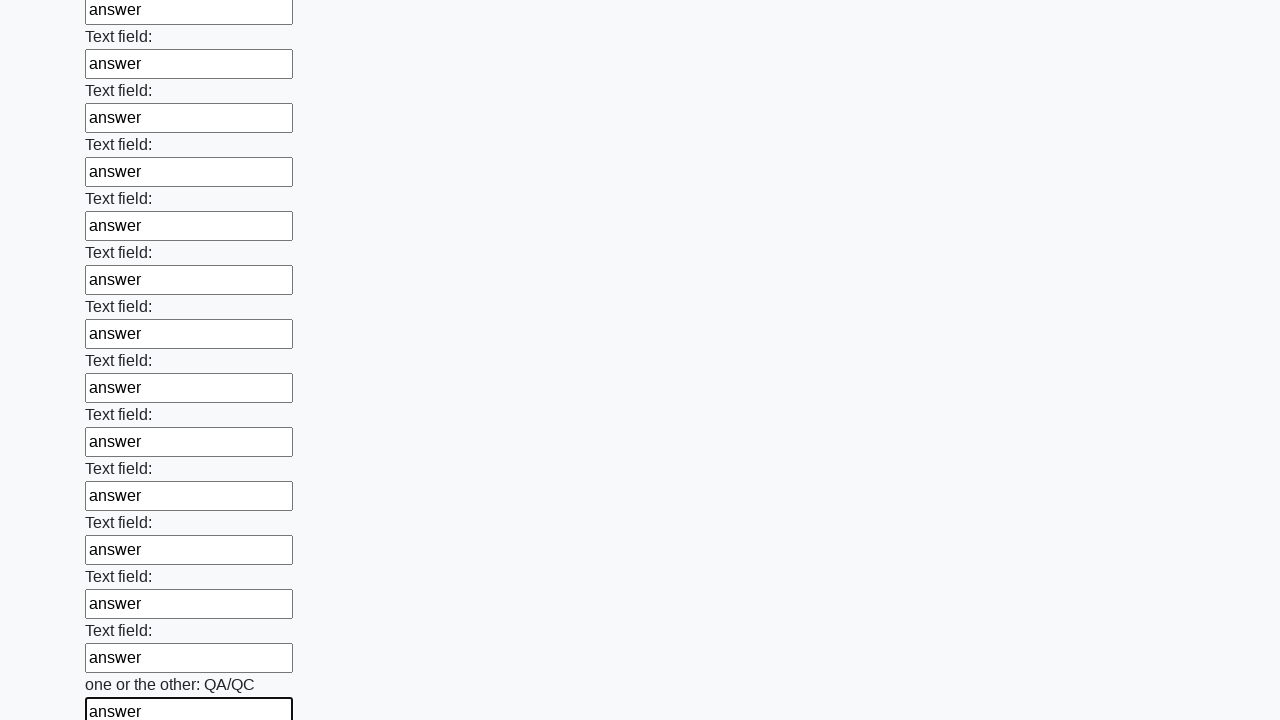

Filled input field 89 of 100 with 'answer' on input >> nth=88
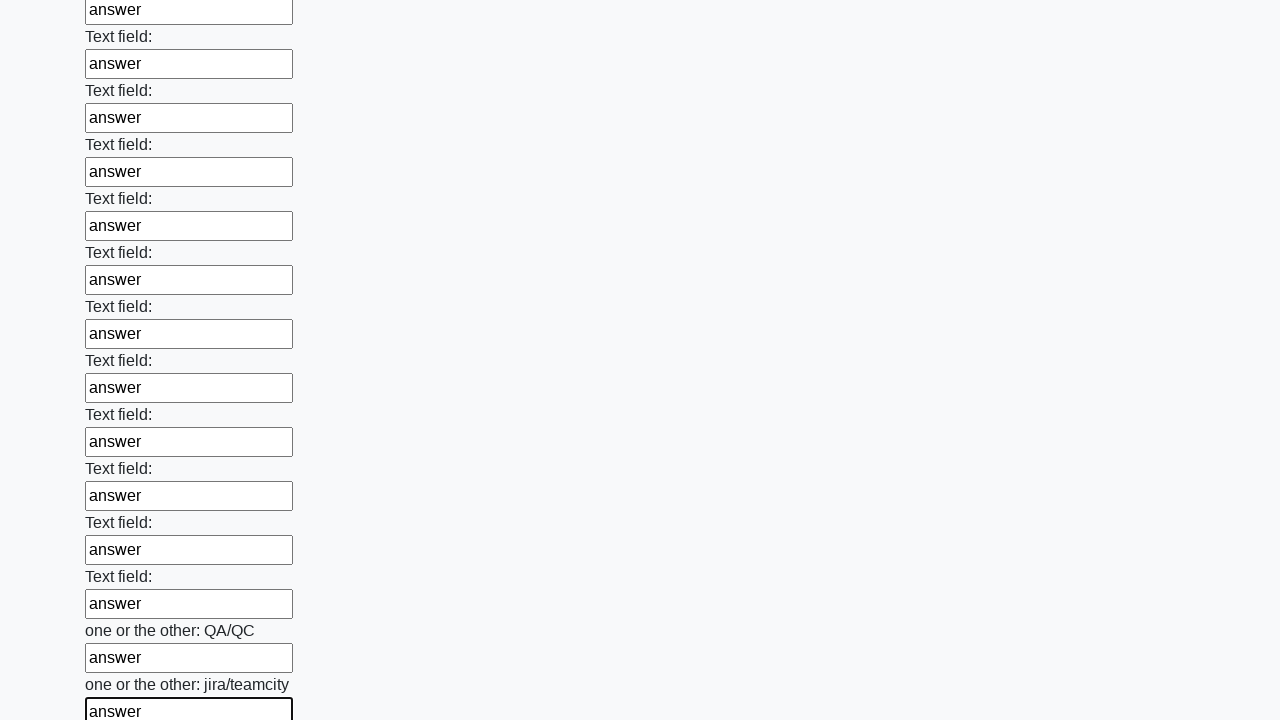

Filled input field 90 of 100 with 'answer' on input >> nth=89
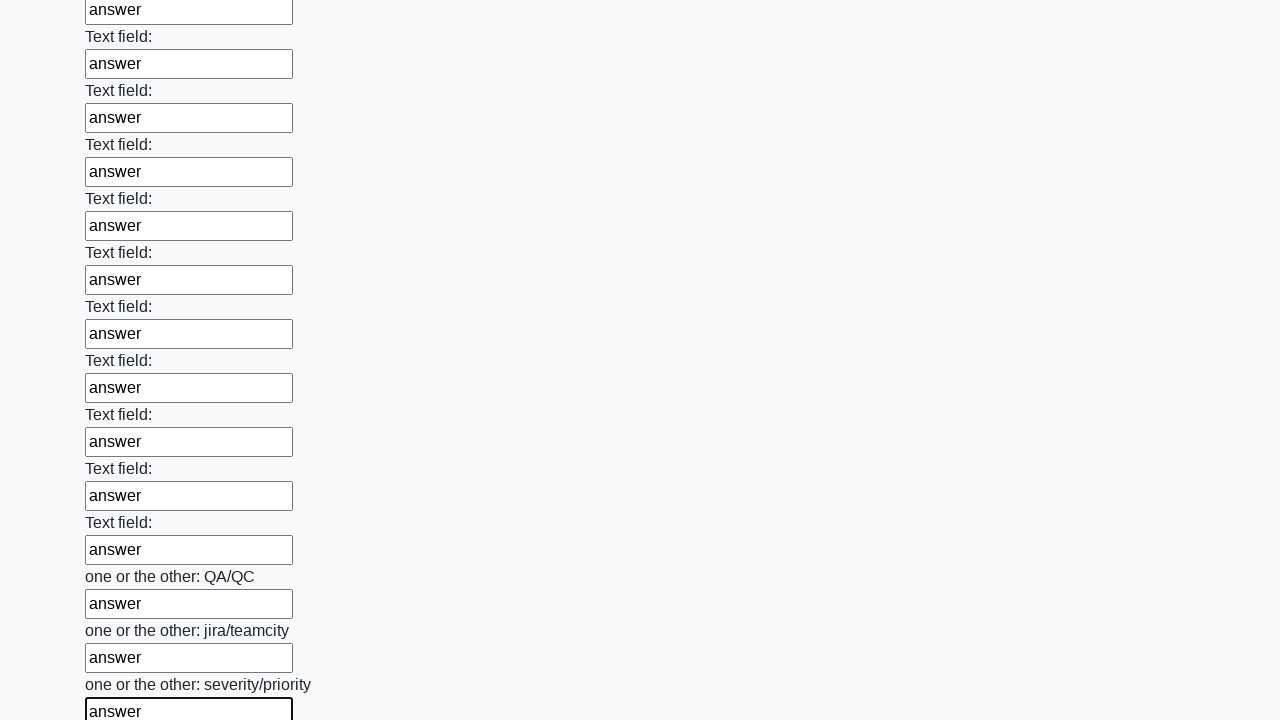

Filled input field 91 of 100 with 'answer' on input >> nth=90
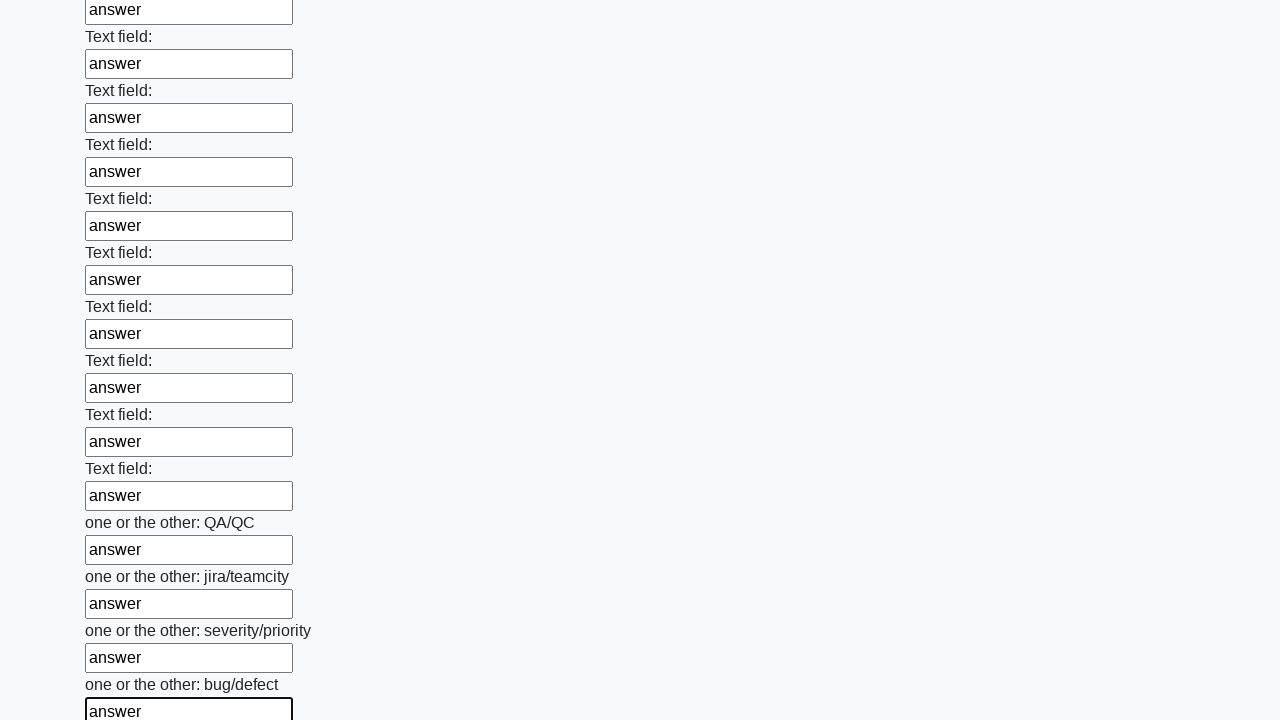

Filled input field 92 of 100 with 'answer' on input >> nth=91
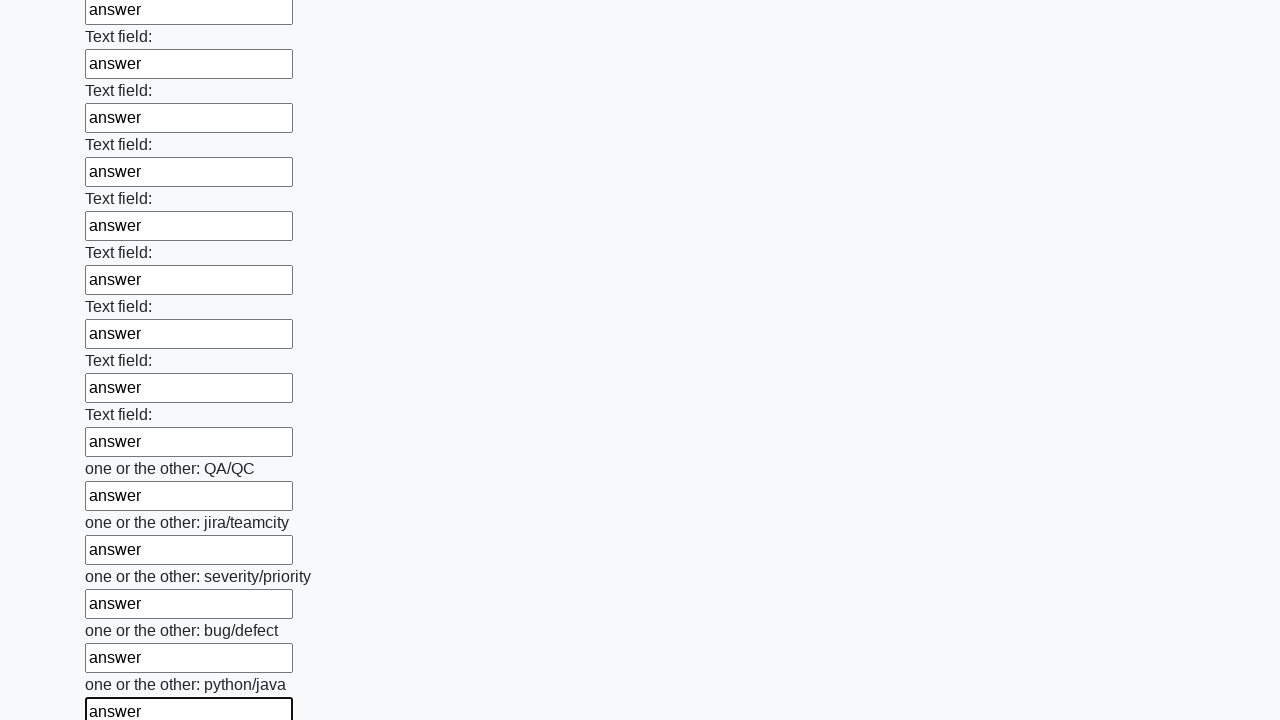

Filled input field 93 of 100 with 'answer' on input >> nth=92
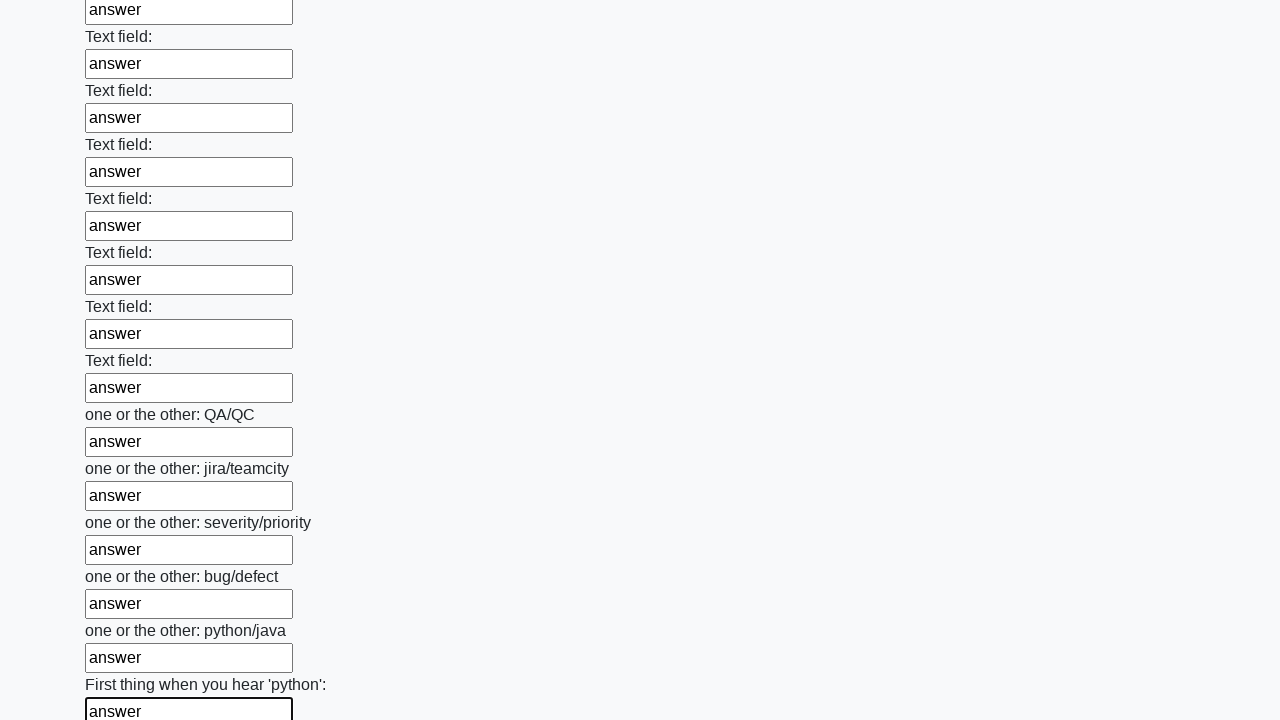

Filled input field 94 of 100 with 'answer' on input >> nth=93
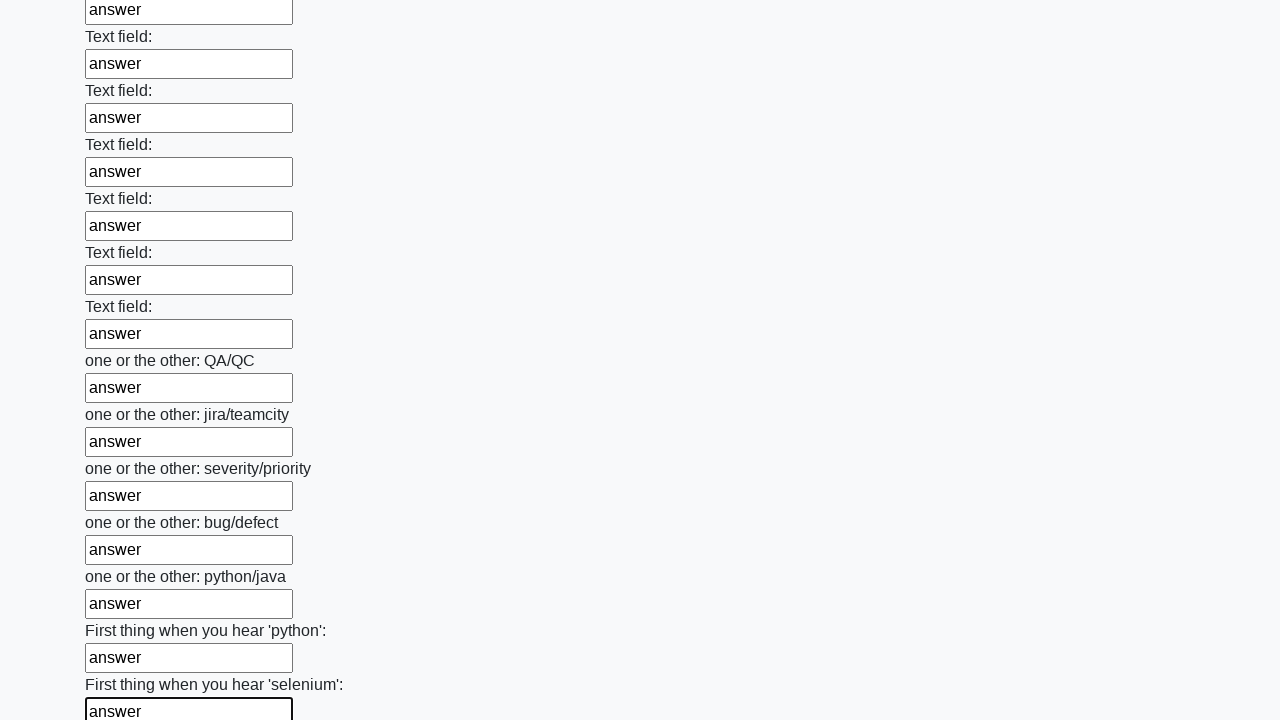

Filled input field 95 of 100 with 'answer' on input >> nth=94
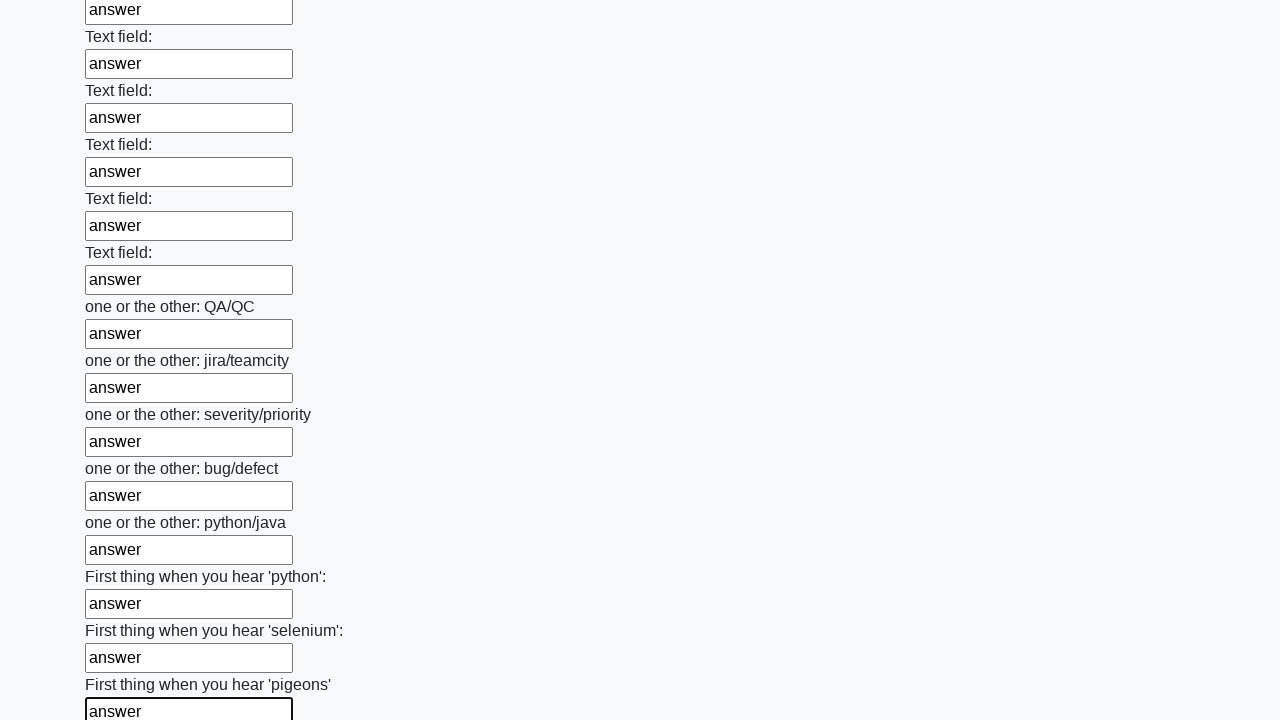

Filled input field 96 of 100 with 'answer' on input >> nth=95
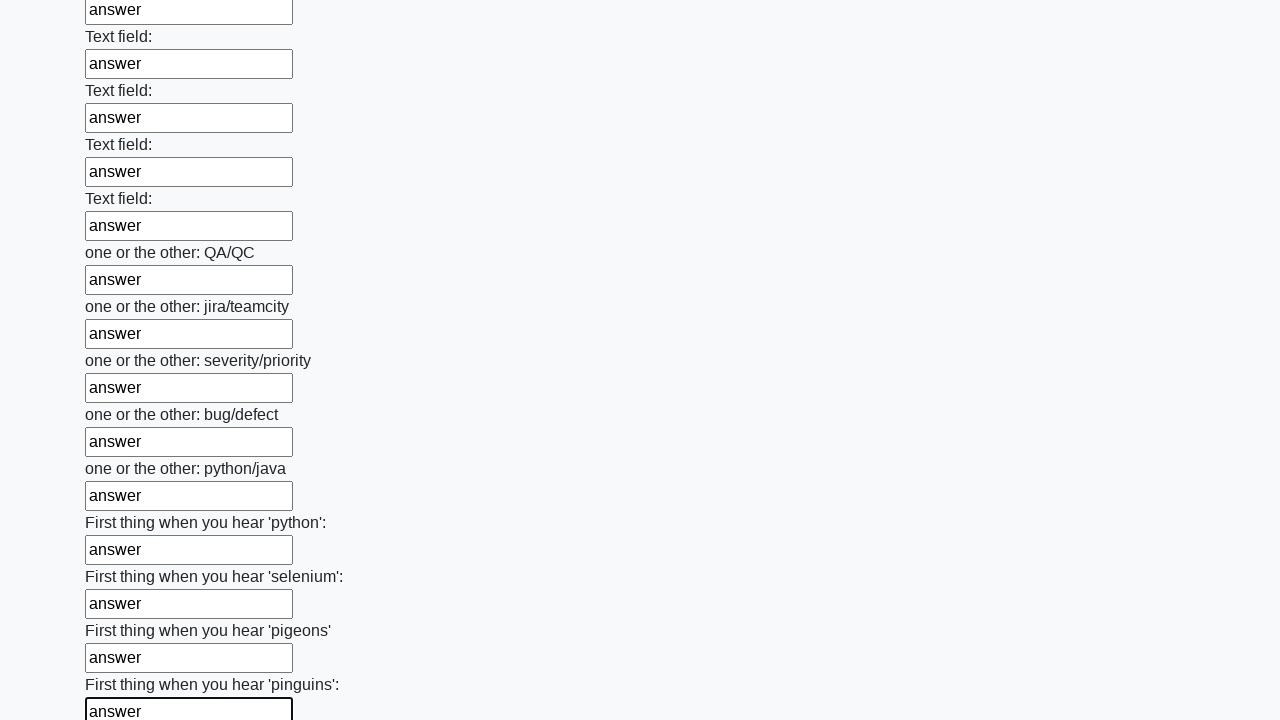

Filled input field 97 of 100 with 'answer' on input >> nth=96
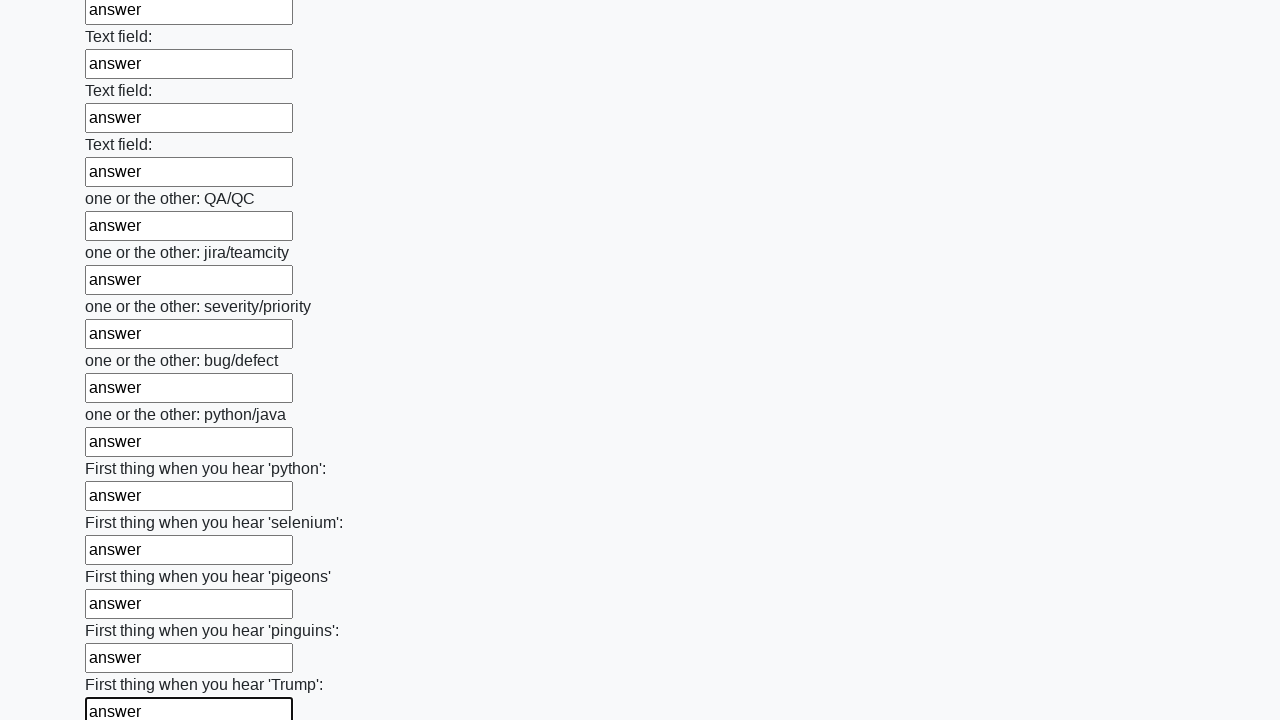

Filled input field 98 of 100 with 'answer' on input >> nth=97
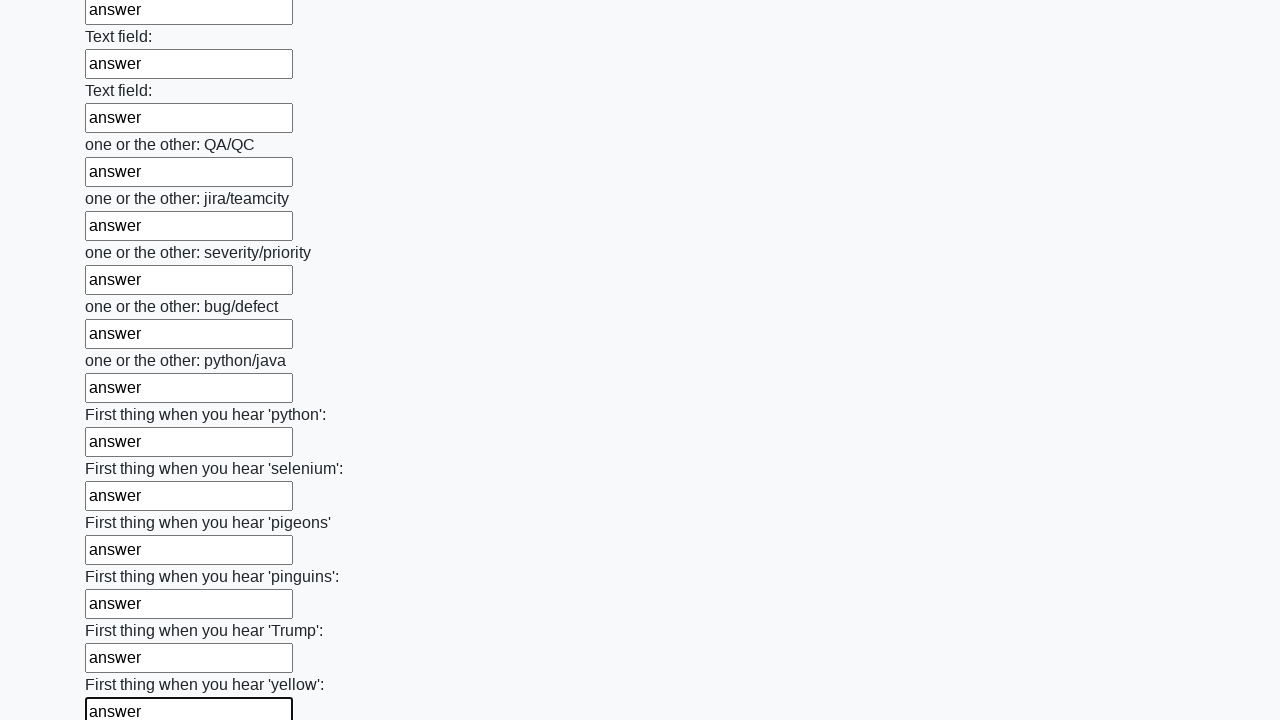

Filled input field 99 of 100 with 'answer' on input >> nth=98
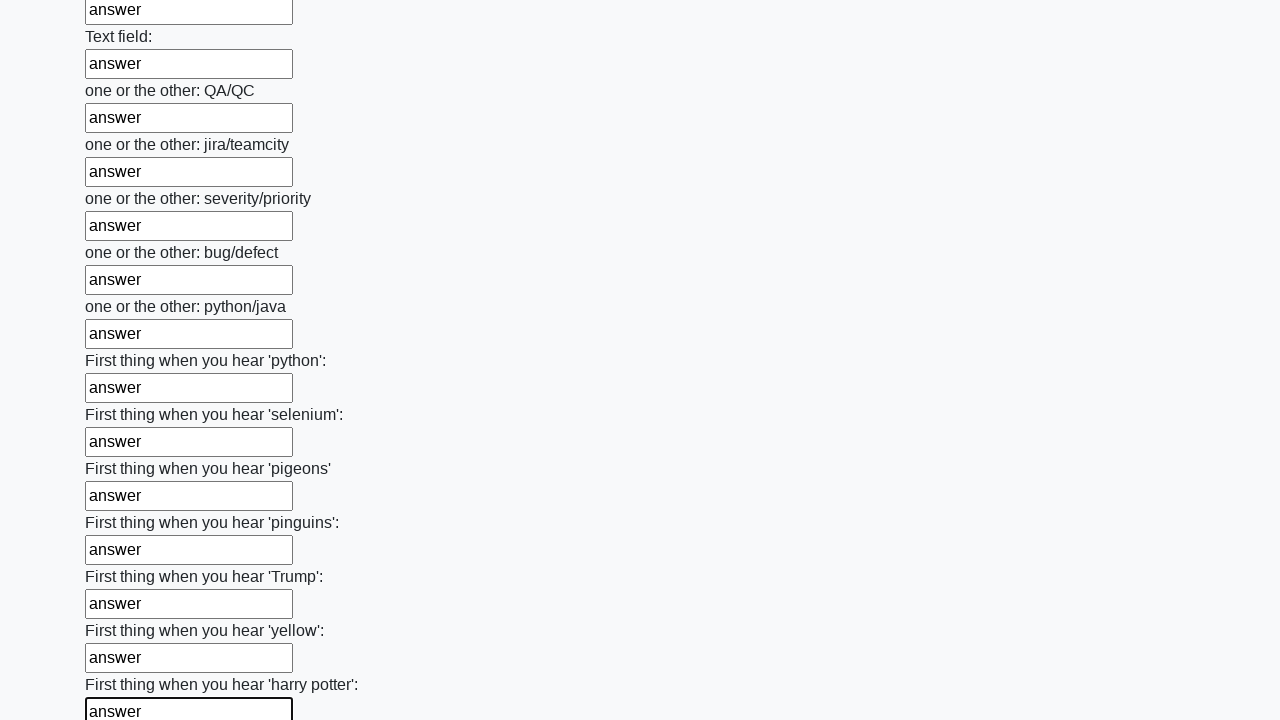

Filled input field 100 of 100 with 'answer' on input >> nth=99
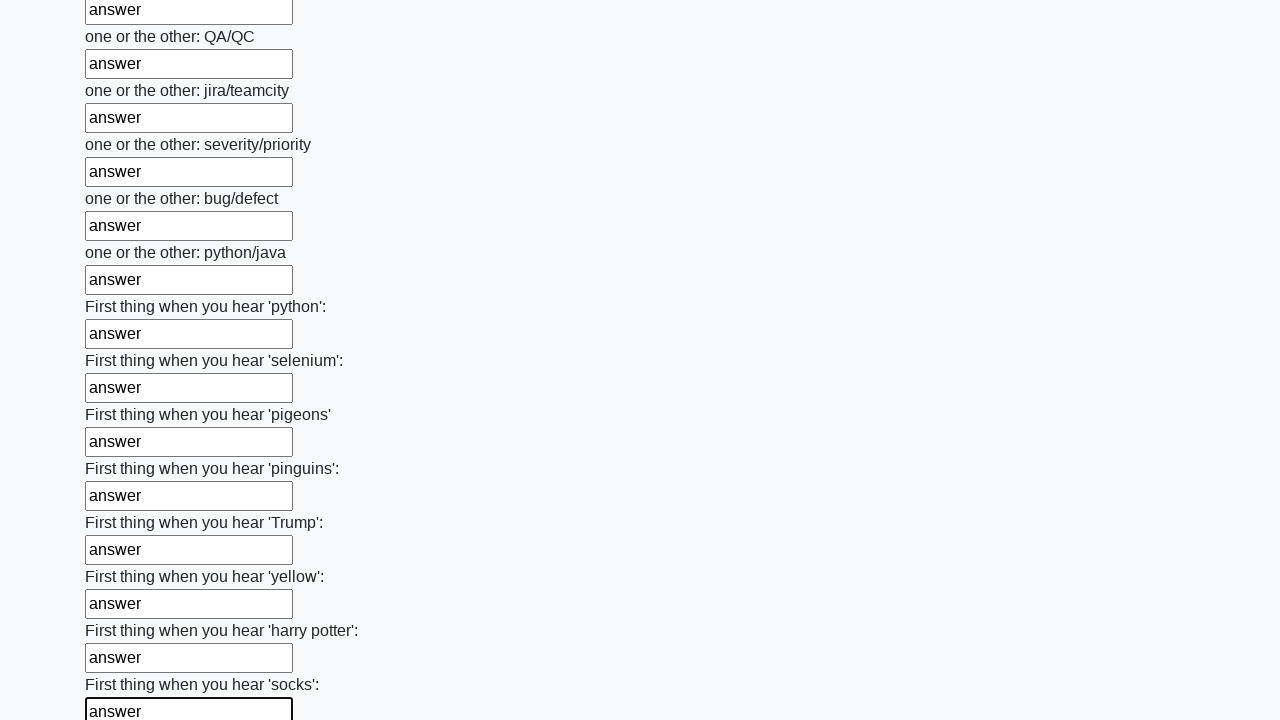

Clicked the submit button to submit the form at (123, 611) on button.btn
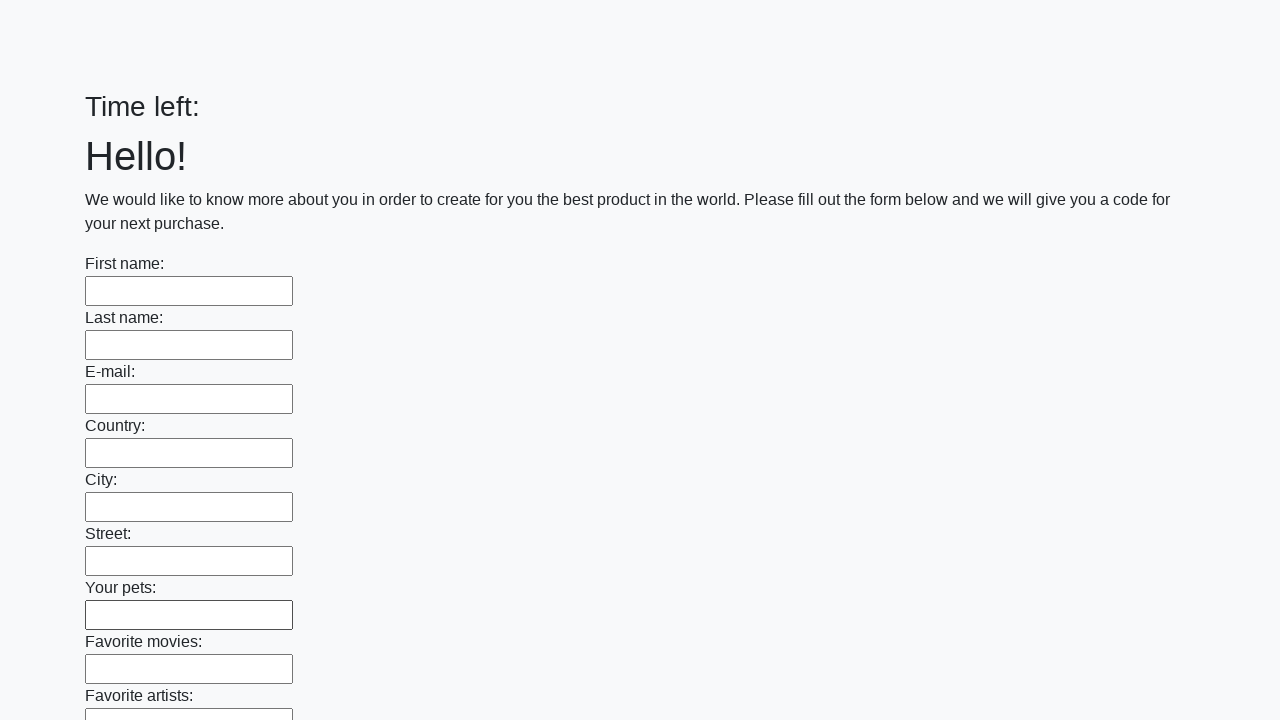

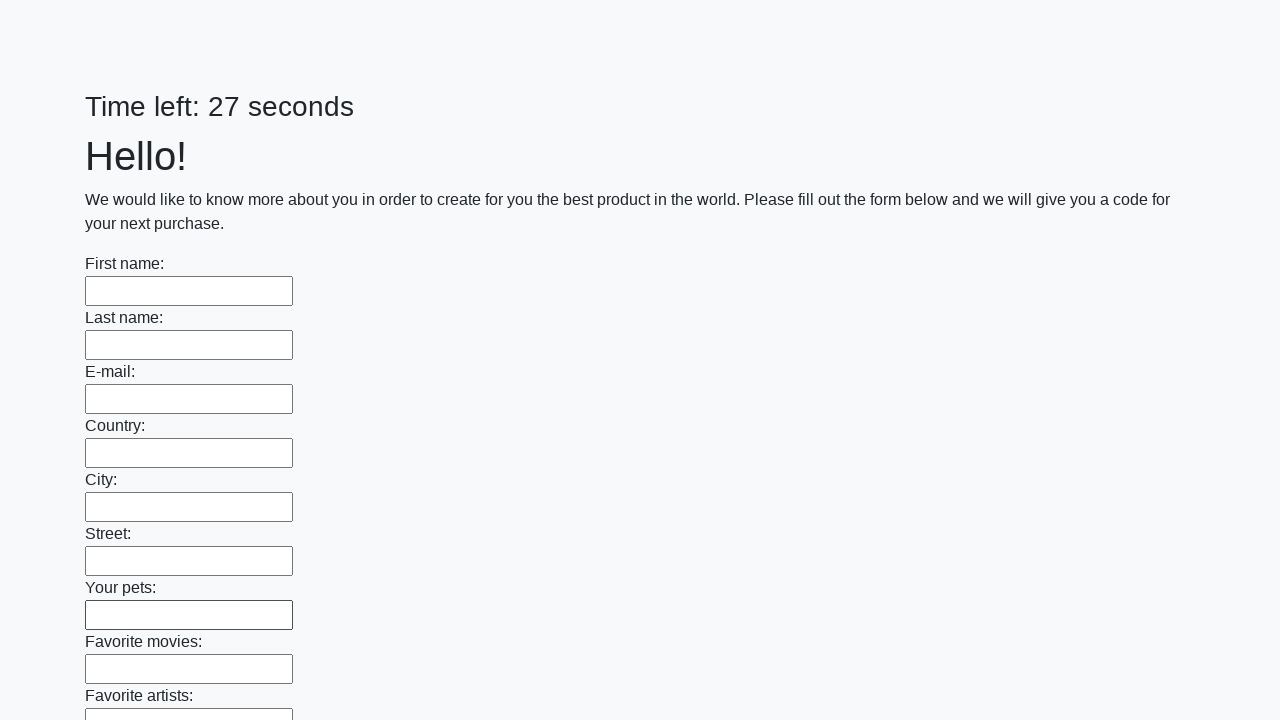